Tests dynamic element addition and removal by clicking "Add Element" button 101 times, then clicking "Delete" button 31 times, and verifying the remaining delete buttons

Starting URL: http://the-internet.herokuapp.com/add_remove_elements/

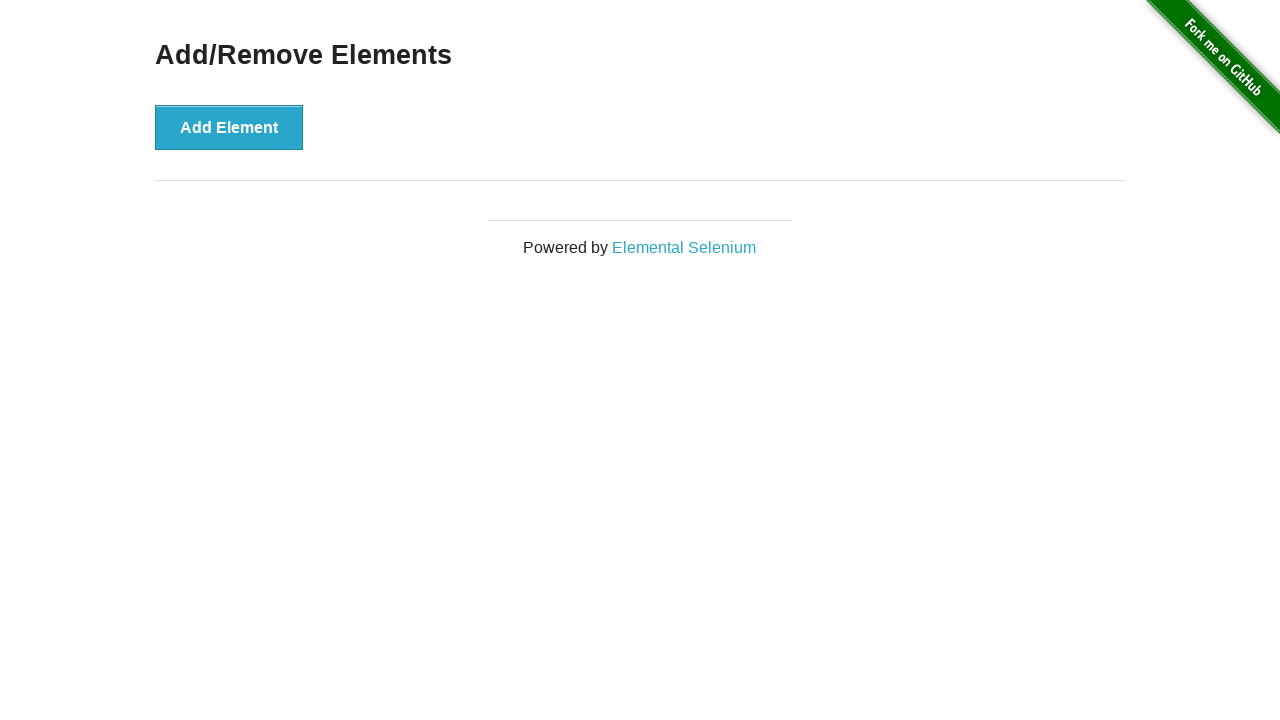

Navigated to add/remove elements page
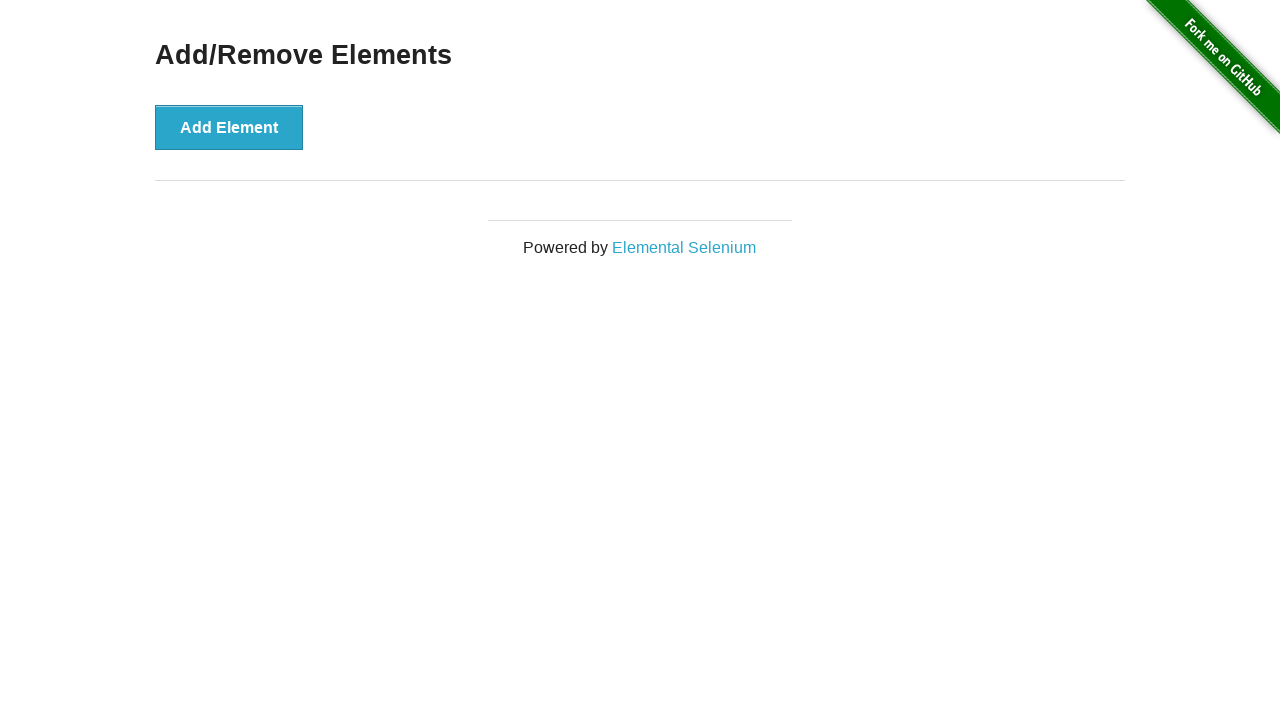

Clicked 'Add Element' button (iteration 1/101) at (229, 127) on xpath=//*[text()='Add Element']
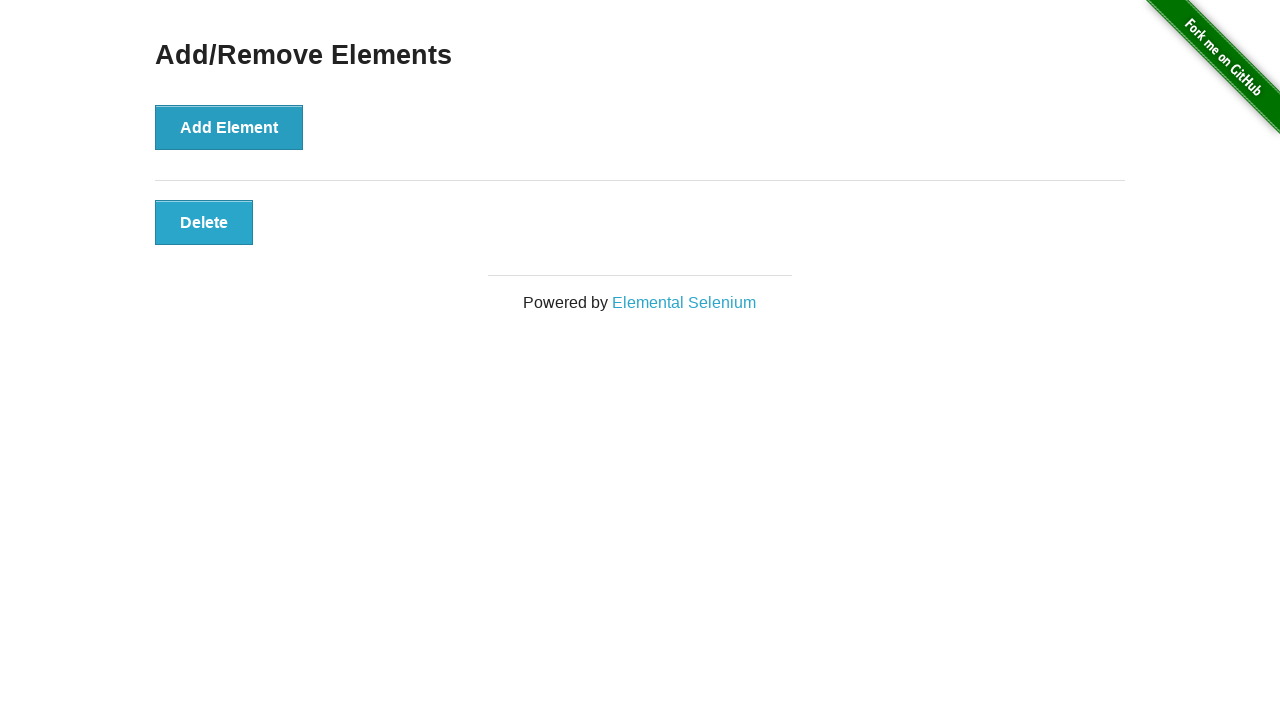

Clicked 'Add Element' button (iteration 2/101) at (229, 127) on xpath=//*[text()='Add Element']
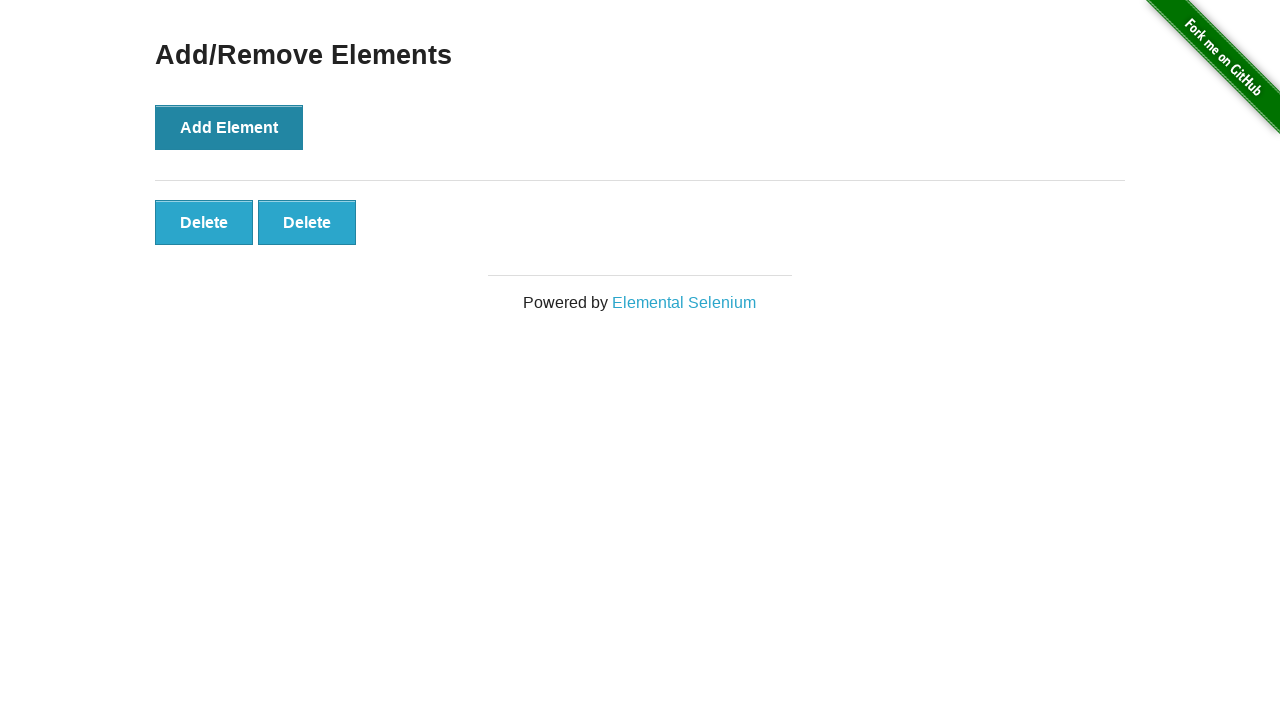

Clicked 'Add Element' button (iteration 3/101) at (229, 127) on xpath=//*[text()='Add Element']
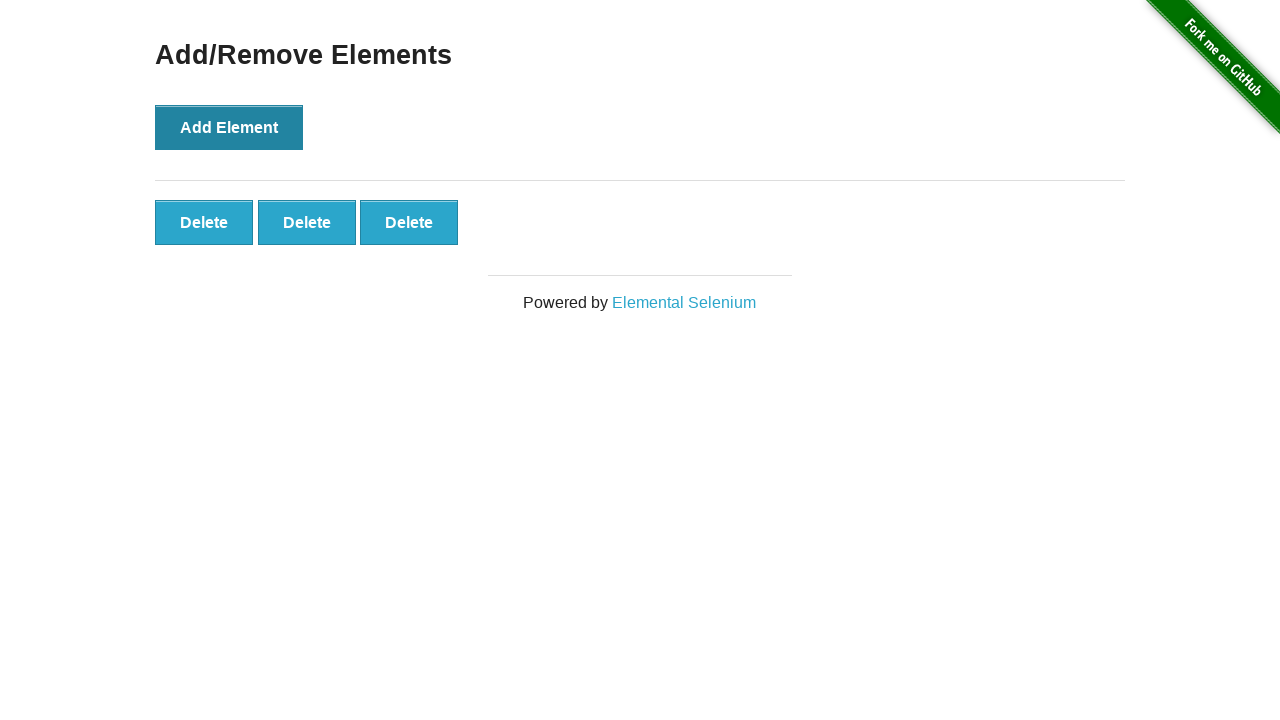

Clicked 'Add Element' button (iteration 4/101) at (229, 127) on xpath=//*[text()='Add Element']
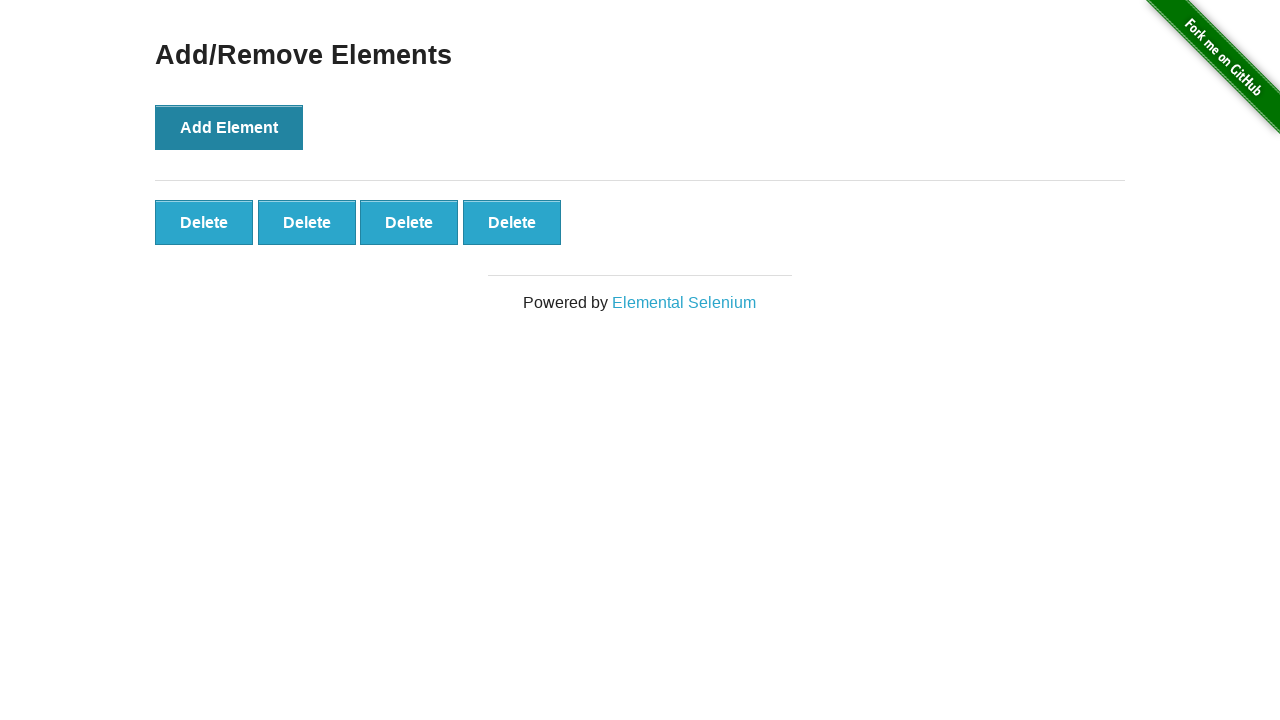

Clicked 'Add Element' button (iteration 5/101) at (229, 127) on xpath=//*[text()='Add Element']
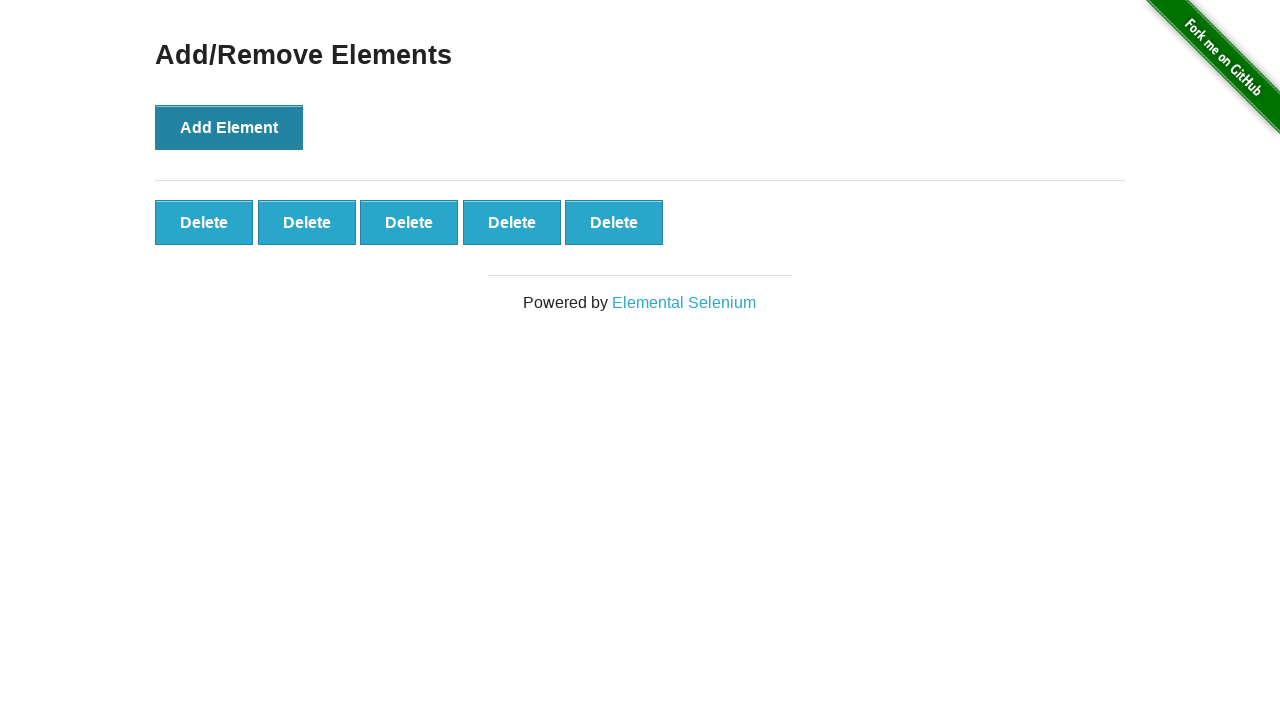

Clicked 'Add Element' button (iteration 6/101) at (229, 127) on xpath=//*[text()='Add Element']
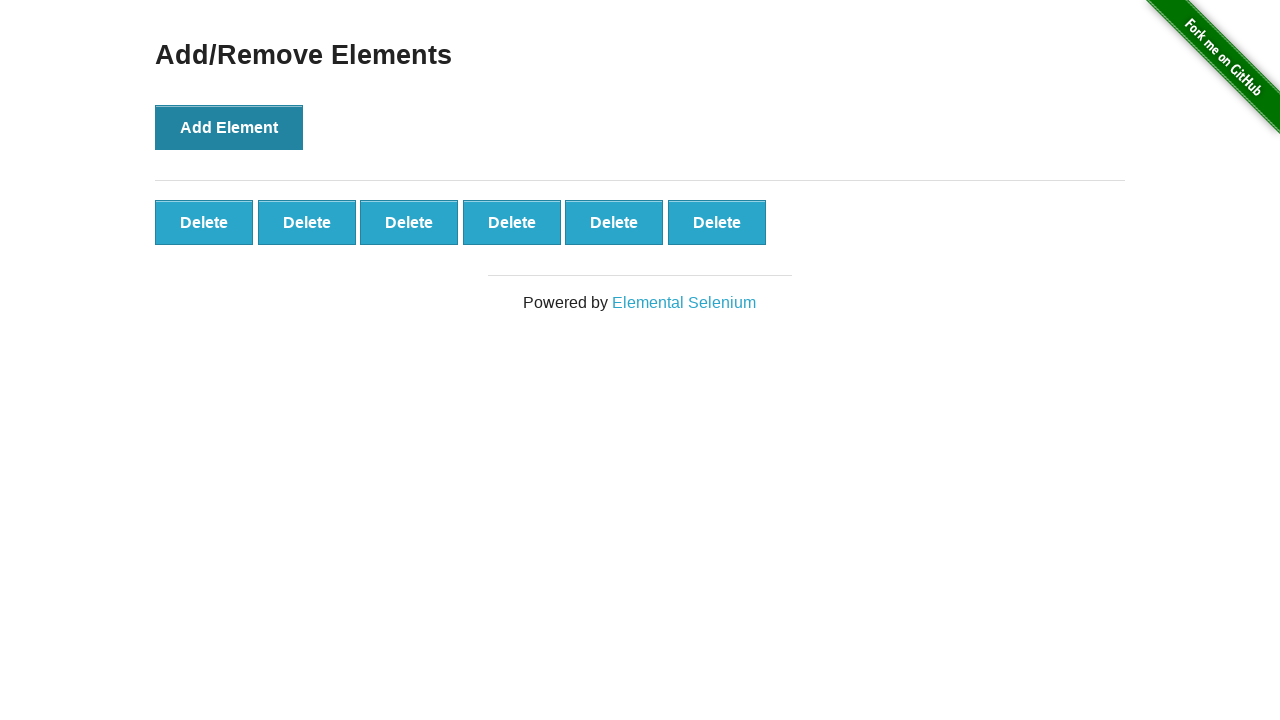

Clicked 'Add Element' button (iteration 7/101) at (229, 127) on xpath=//*[text()='Add Element']
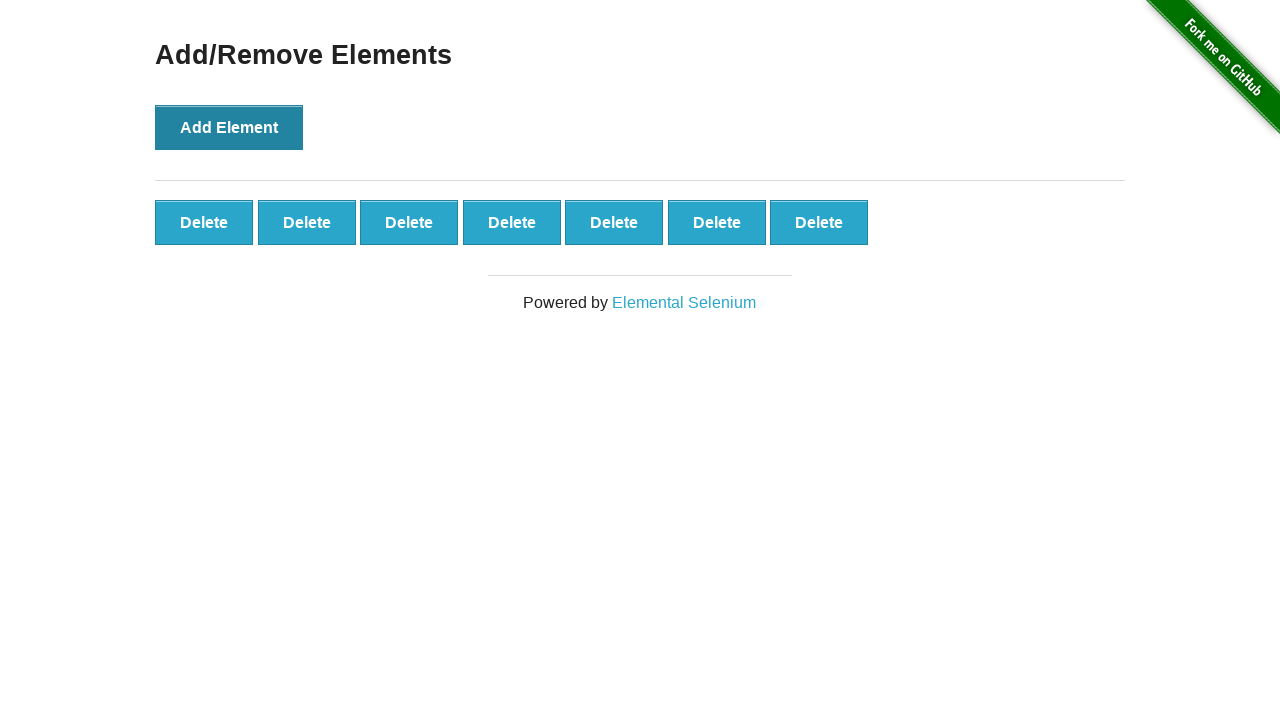

Clicked 'Add Element' button (iteration 8/101) at (229, 127) on xpath=//*[text()='Add Element']
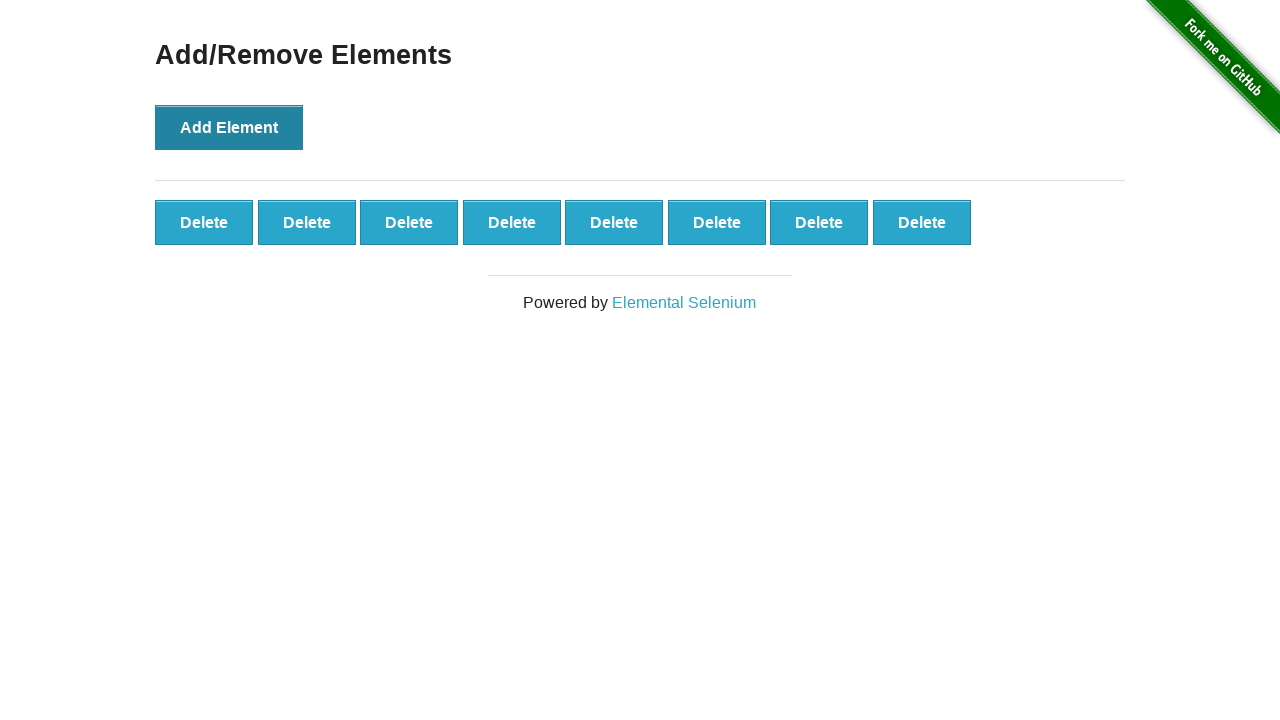

Clicked 'Add Element' button (iteration 9/101) at (229, 127) on xpath=//*[text()='Add Element']
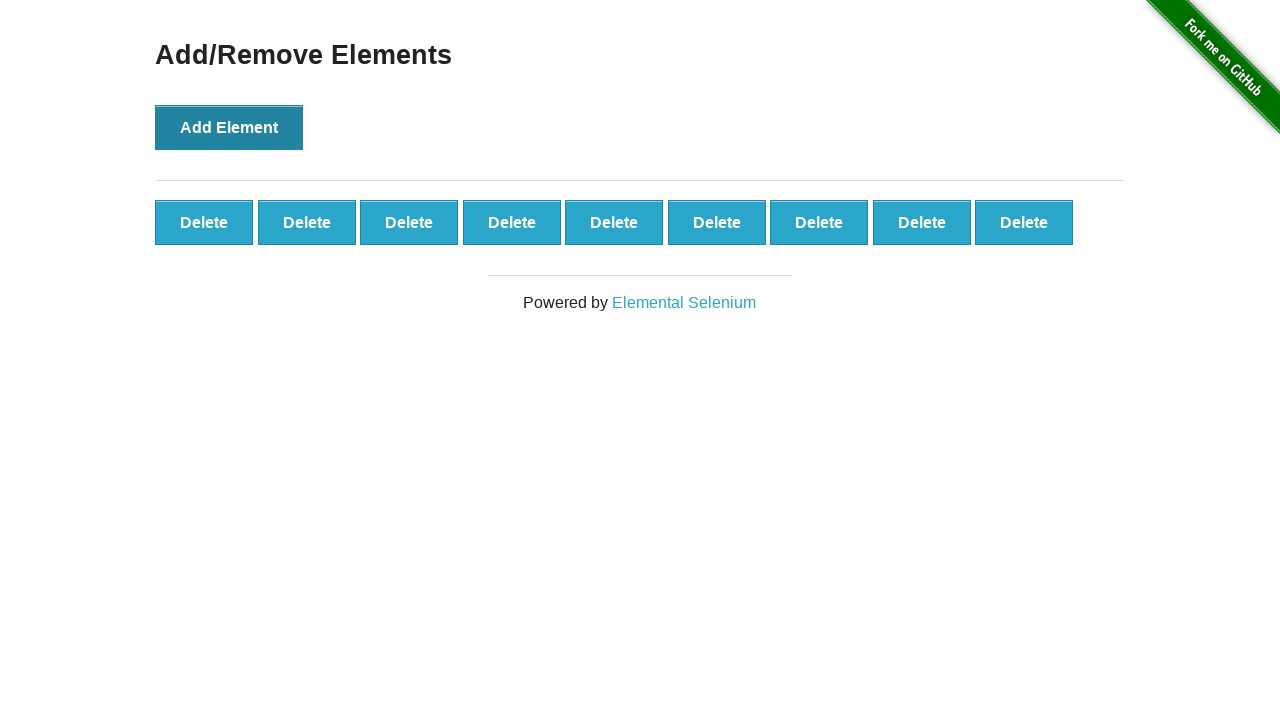

Clicked 'Add Element' button (iteration 10/101) at (229, 127) on xpath=//*[text()='Add Element']
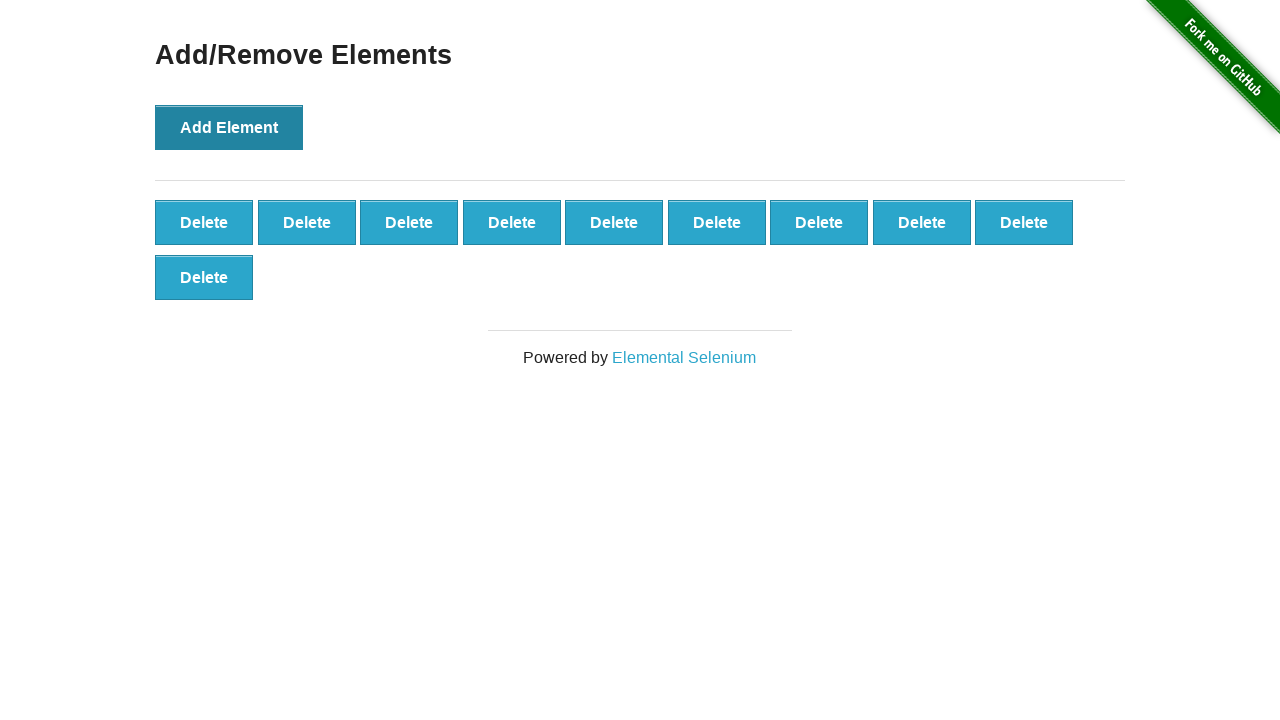

Clicked 'Add Element' button (iteration 11/101) at (229, 127) on xpath=//*[text()='Add Element']
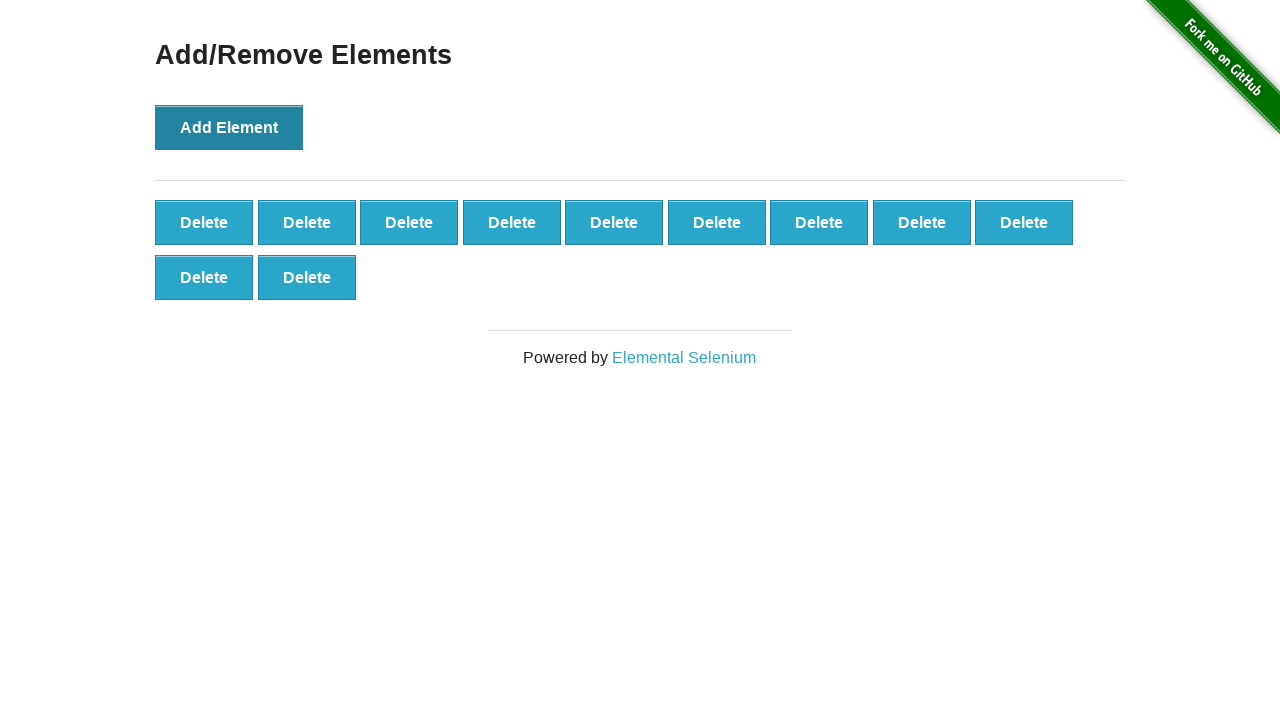

Clicked 'Add Element' button (iteration 12/101) at (229, 127) on xpath=//*[text()='Add Element']
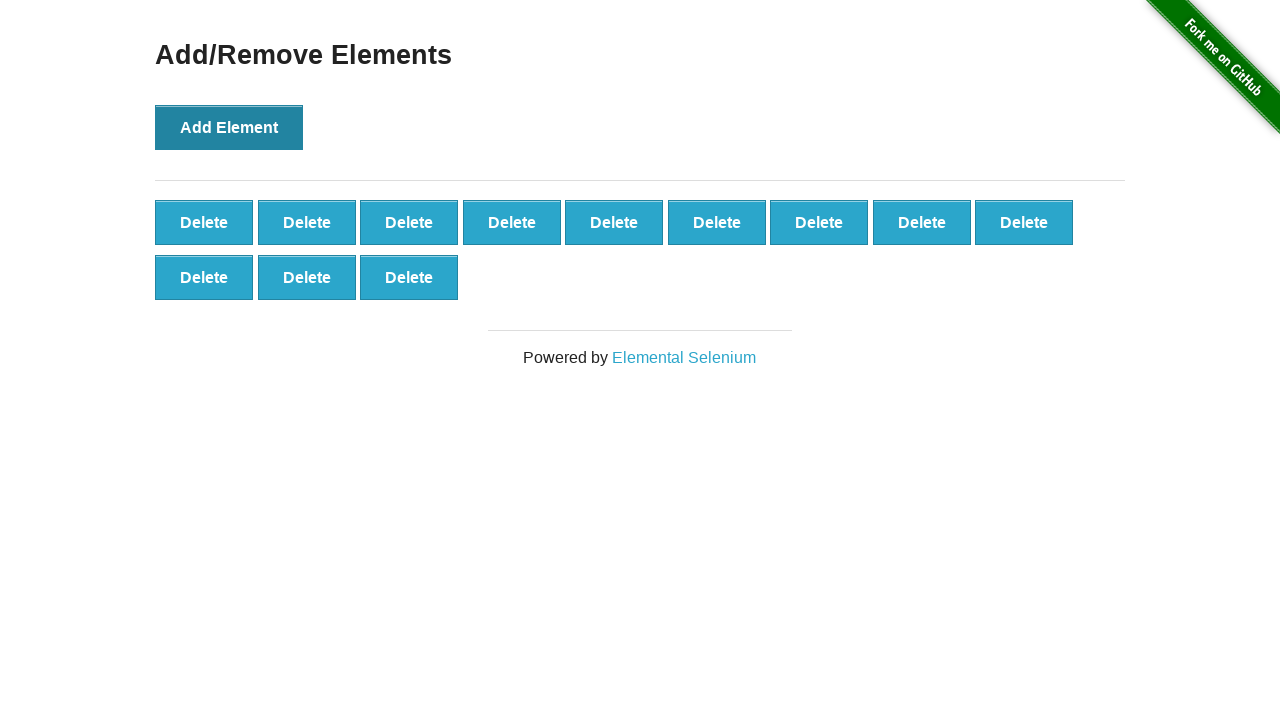

Clicked 'Add Element' button (iteration 13/101) at (229, 127) on xpath=//*[text()='Add Element']
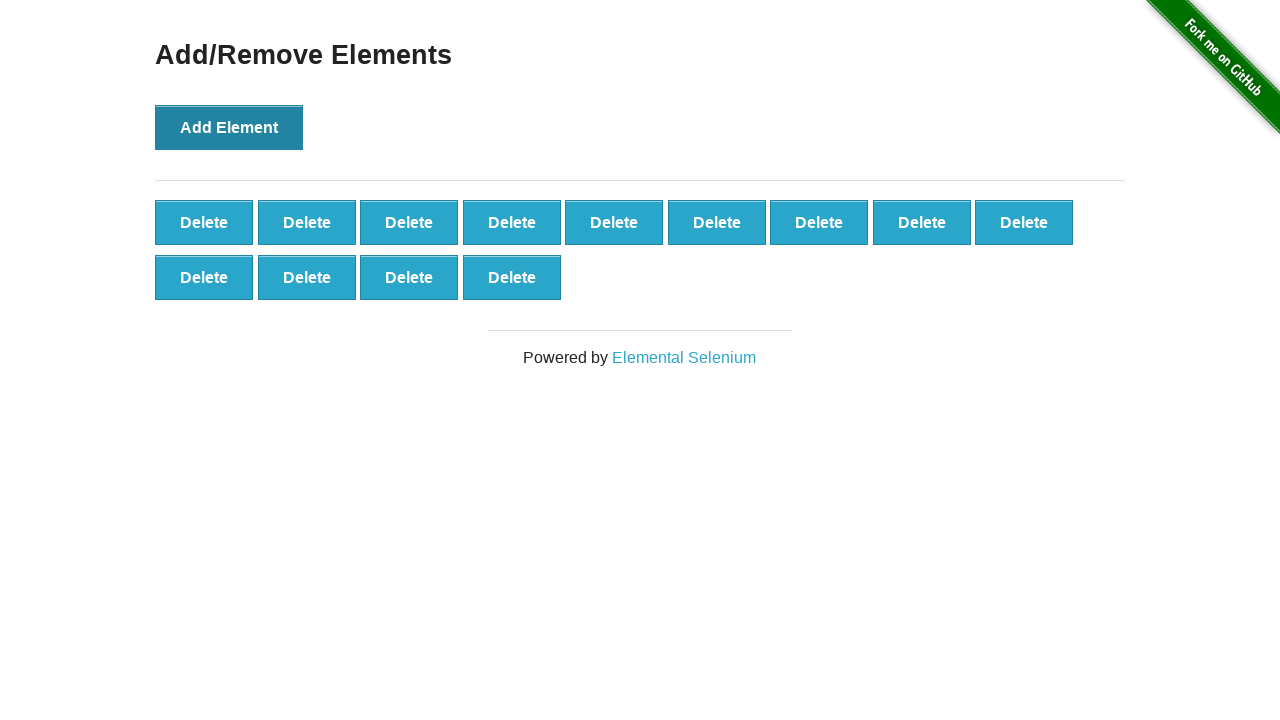

Clicked 'Add Element' button (iteration 14/101) at (229, 127) on xpath=//*[text()='Add Element']
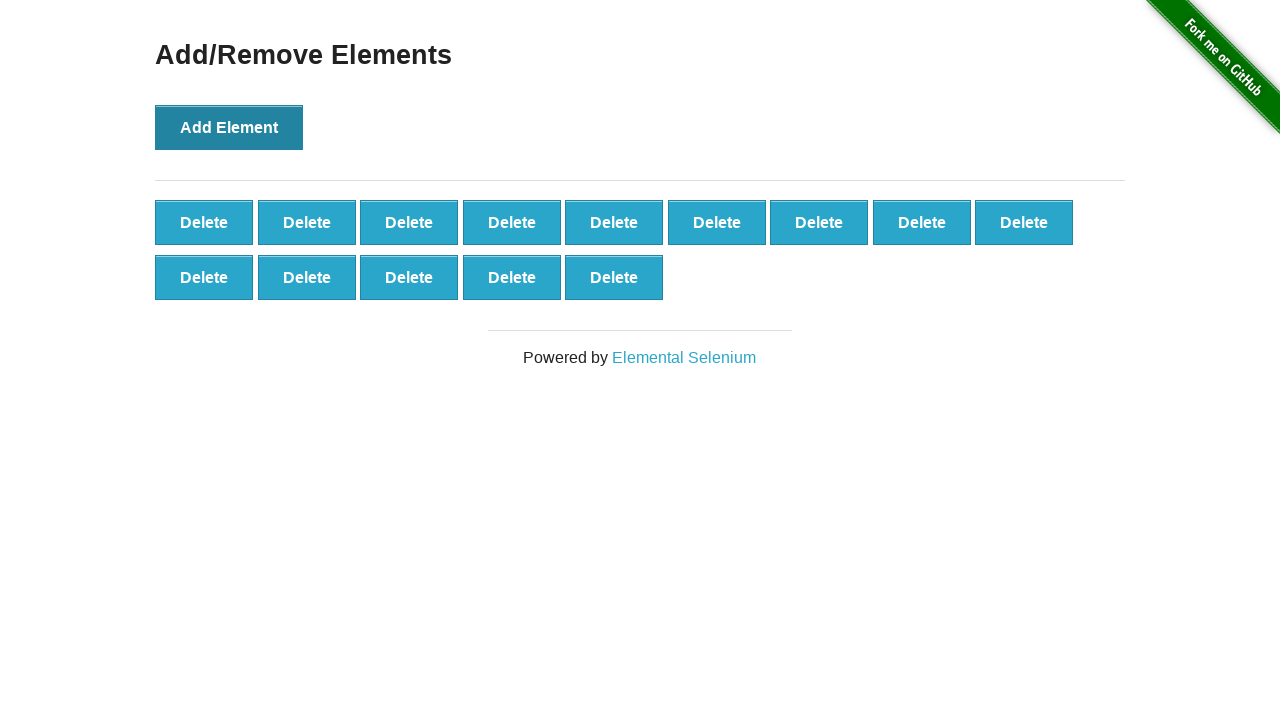

Clicked 'Add Element' button (iteration 15/101) at (229, 127) on xpath=//*[text()='Add Element']
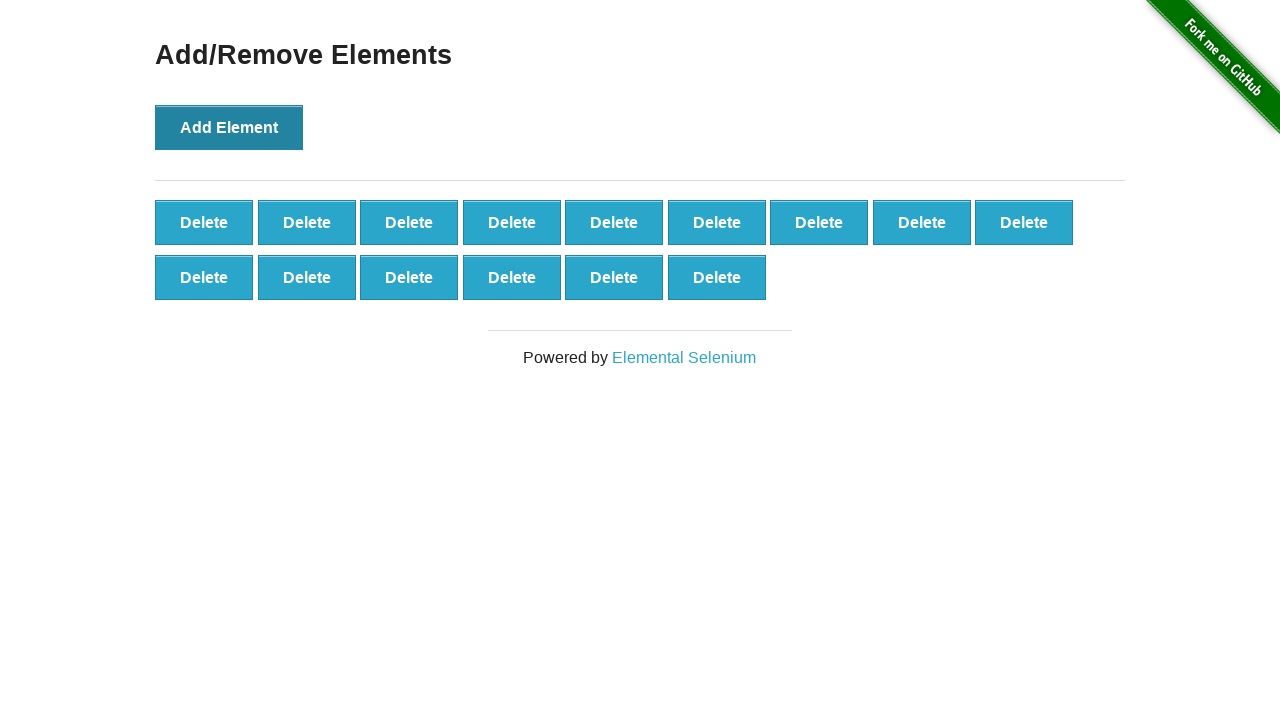

Clicked 'Add Element' button (iteration 16/101) at (229, 127) on xpath=//*[text()='Add Element']
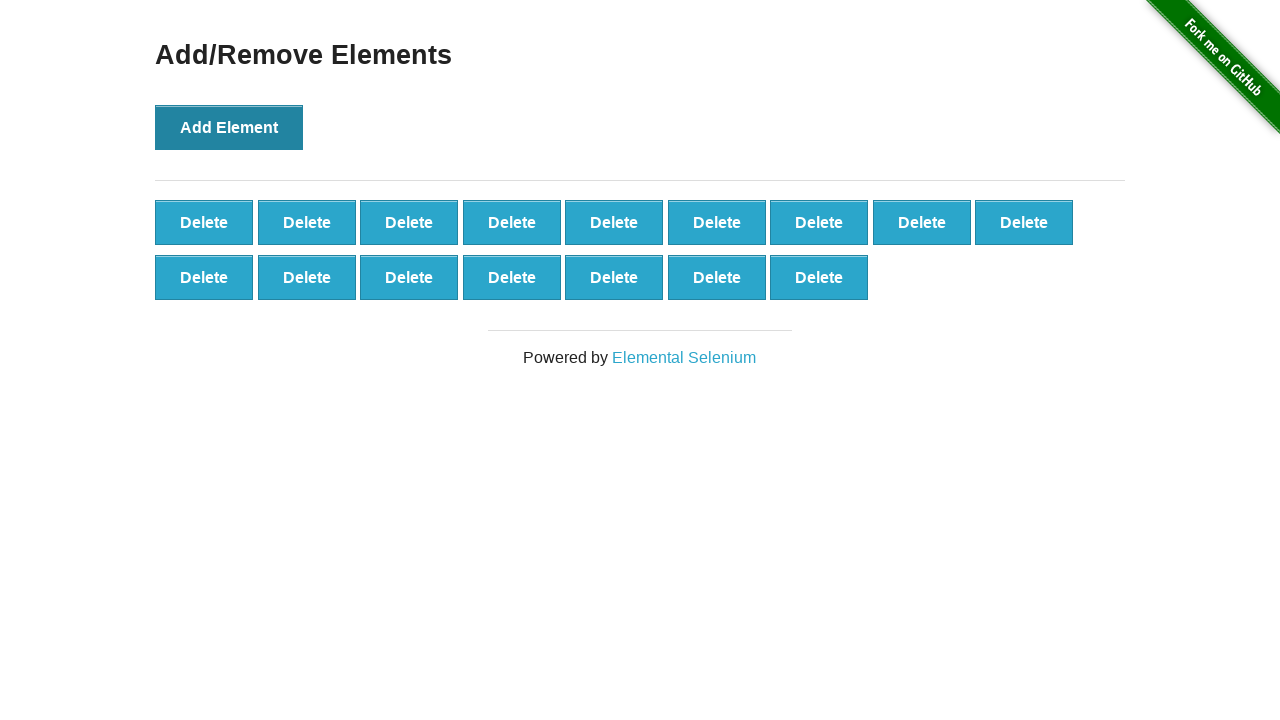

Clicked 'Add Element' button (iteration 17/101) at (229, 127) on xpath=//*[text()='Add Element']
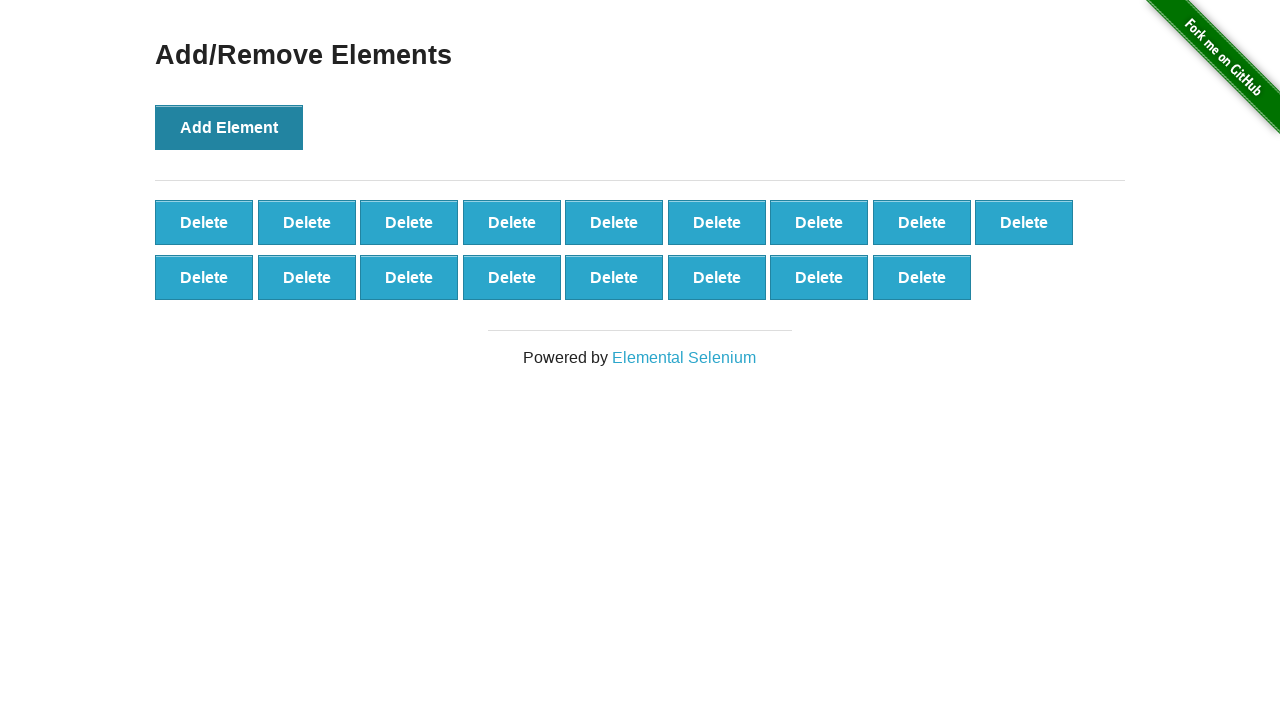

Clicked 'Add Element' button (iteration 18/101) at (229, 127) on xpath=//*[text()='Add Element']
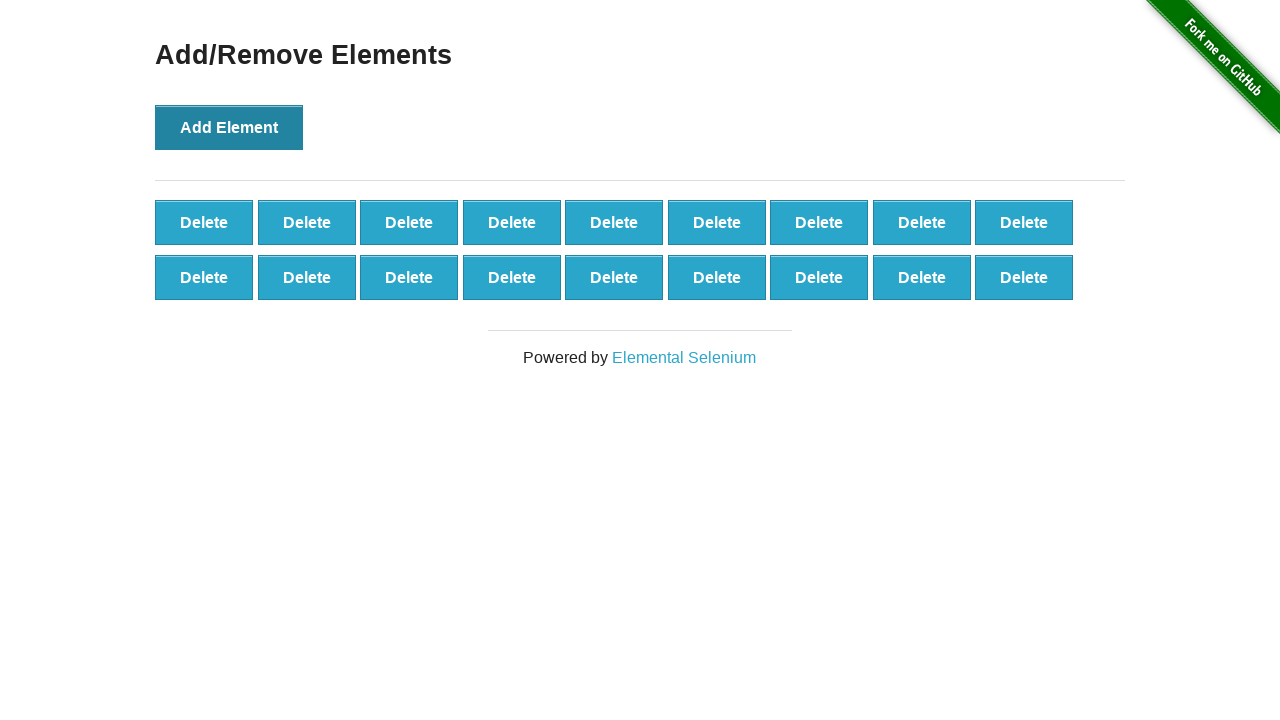

Clicked 'Add Element' button (iteration 19/101) at (229, 127) on xpath=//*[text()='Add Element']
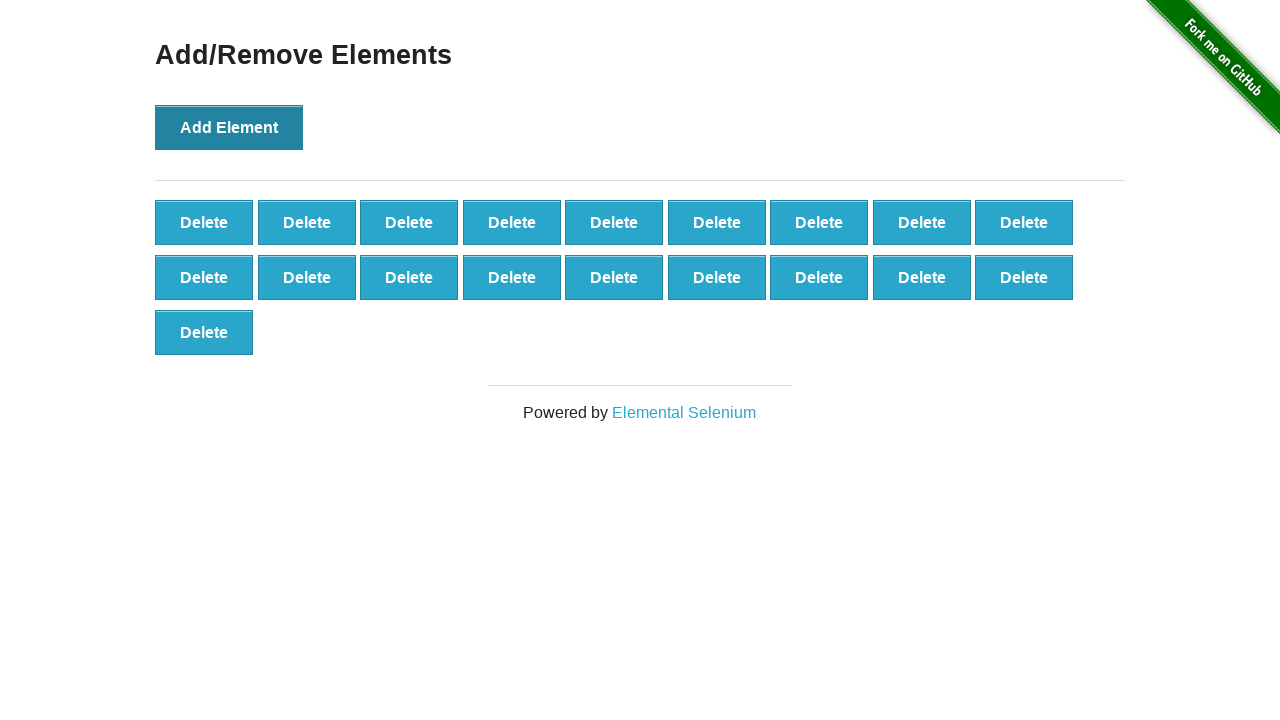

Clicked 'Add Element' button (iteration 20/101) at (229, 127) on xpath=//*[text()='Add Element']
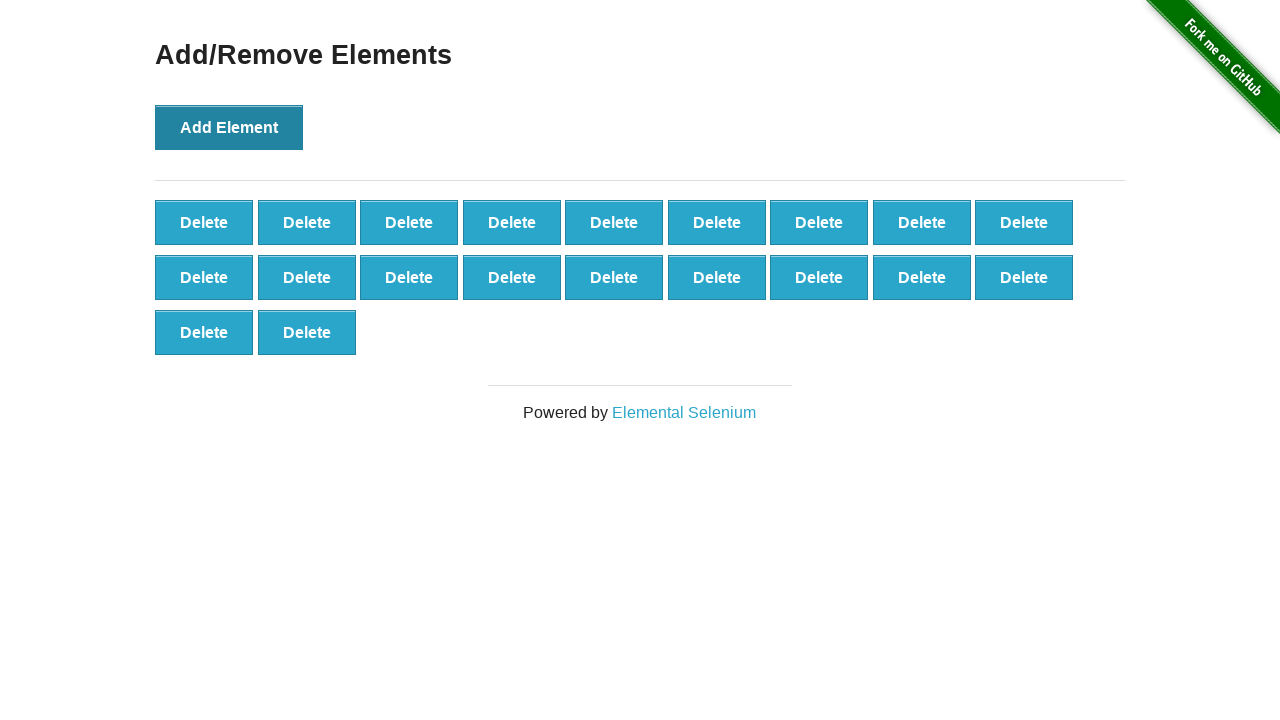

Clicked 'Add Element' button (iteration 21/101) at (229, 127) on xpath=//*[text()='Add Element']
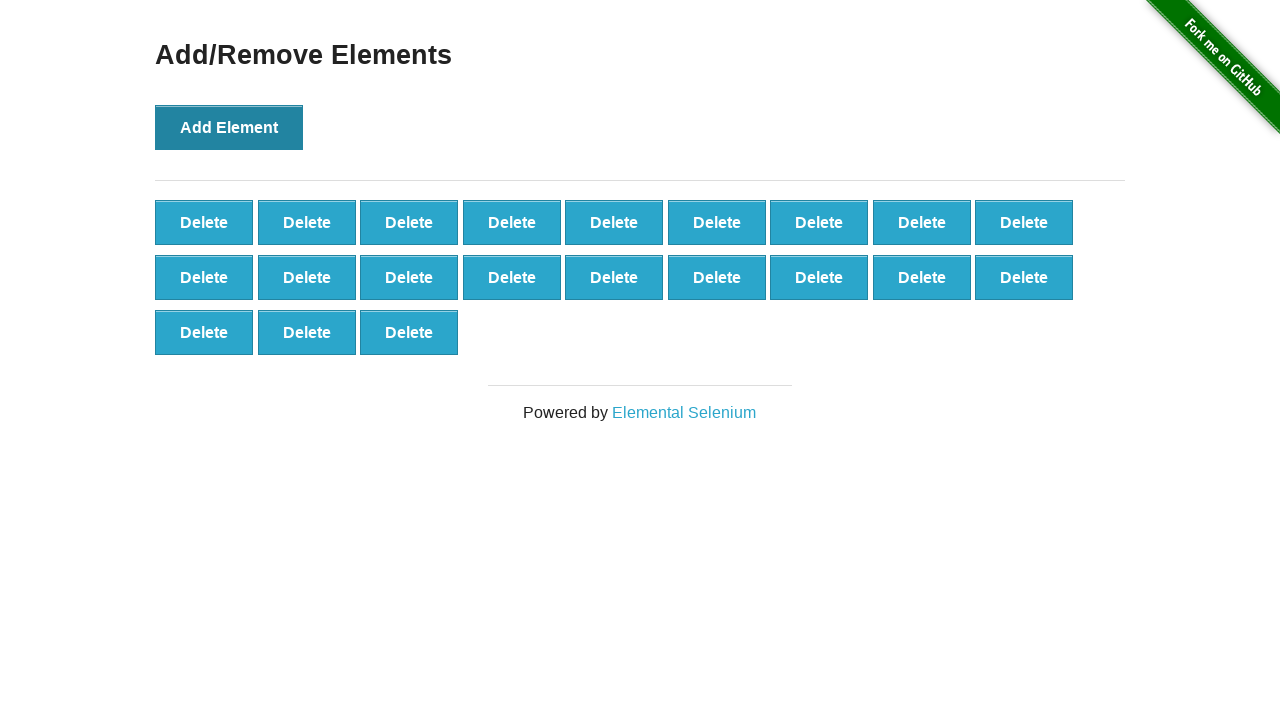

Clicked 'Add Element' button (iteration 22/101) at (229, 127) on xpath=//*[text()='Add Element']
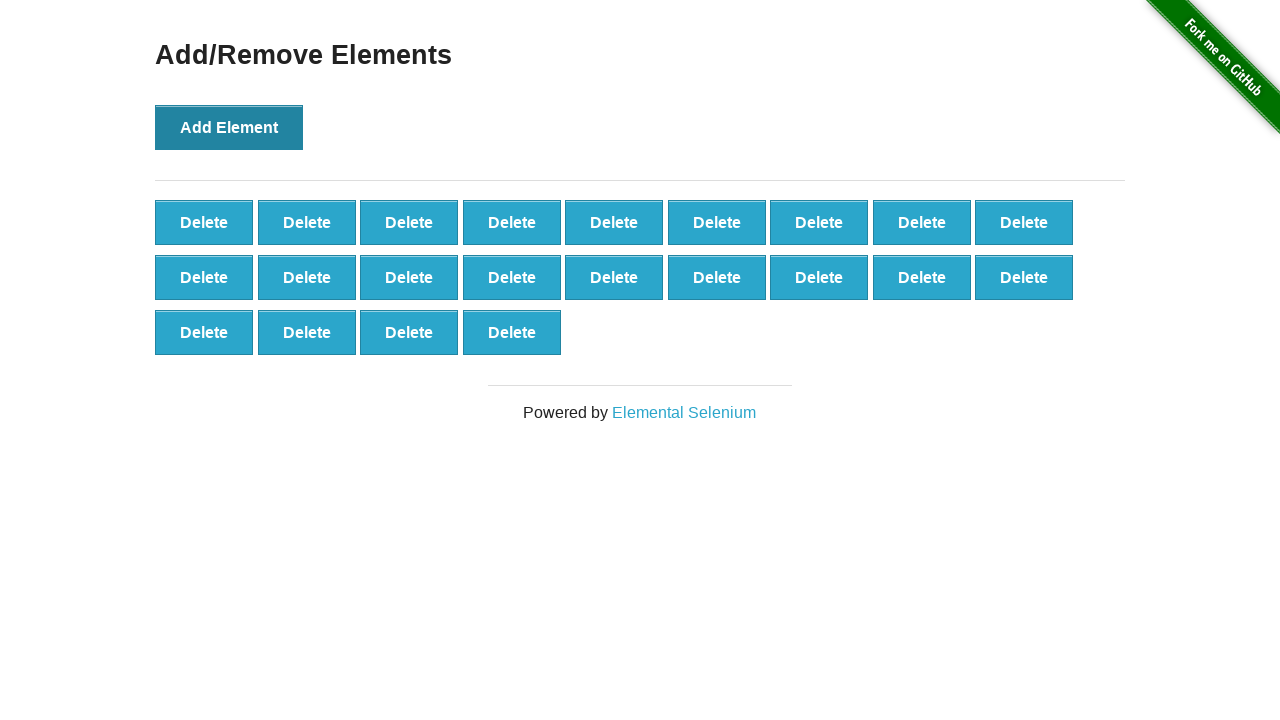

Clicked 'Add Element' button (iteration 23/101) at (229, 127) on xpath=//*[text()='Add Element']
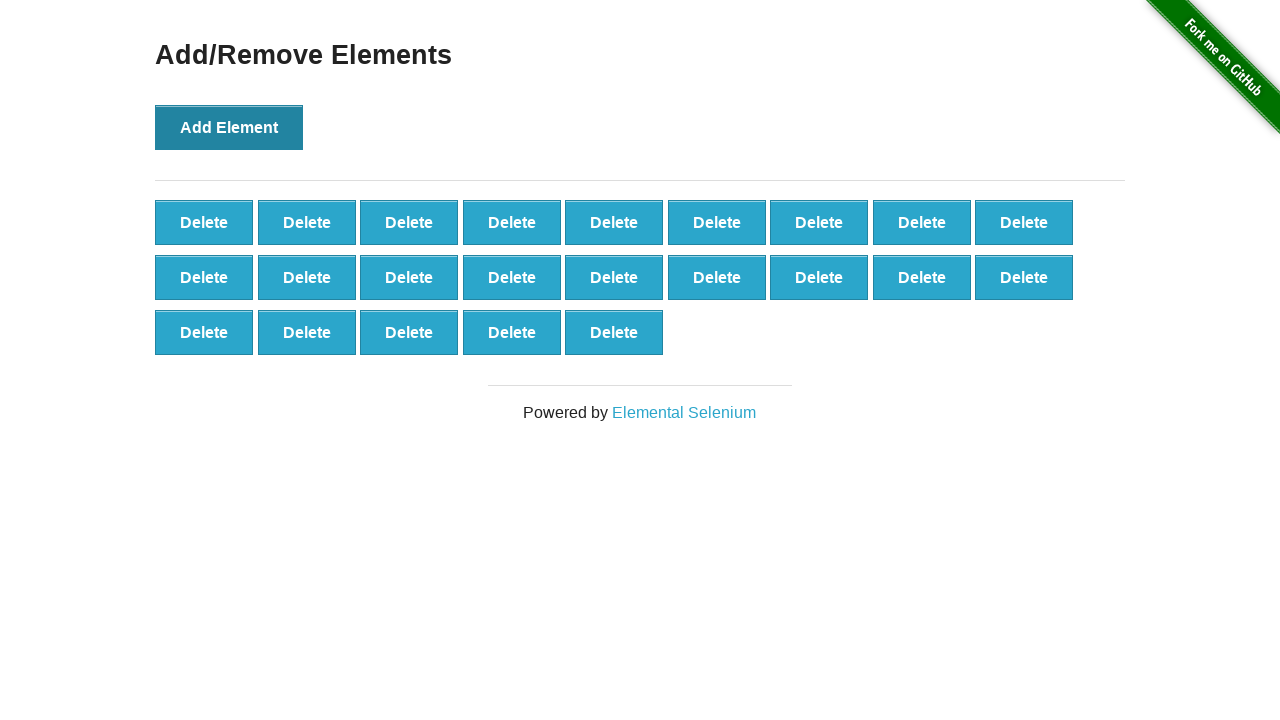

Clicked 'Add Element' button (iteration 24/101) at (229, 127) on xpath=//*[text()='Add Element']
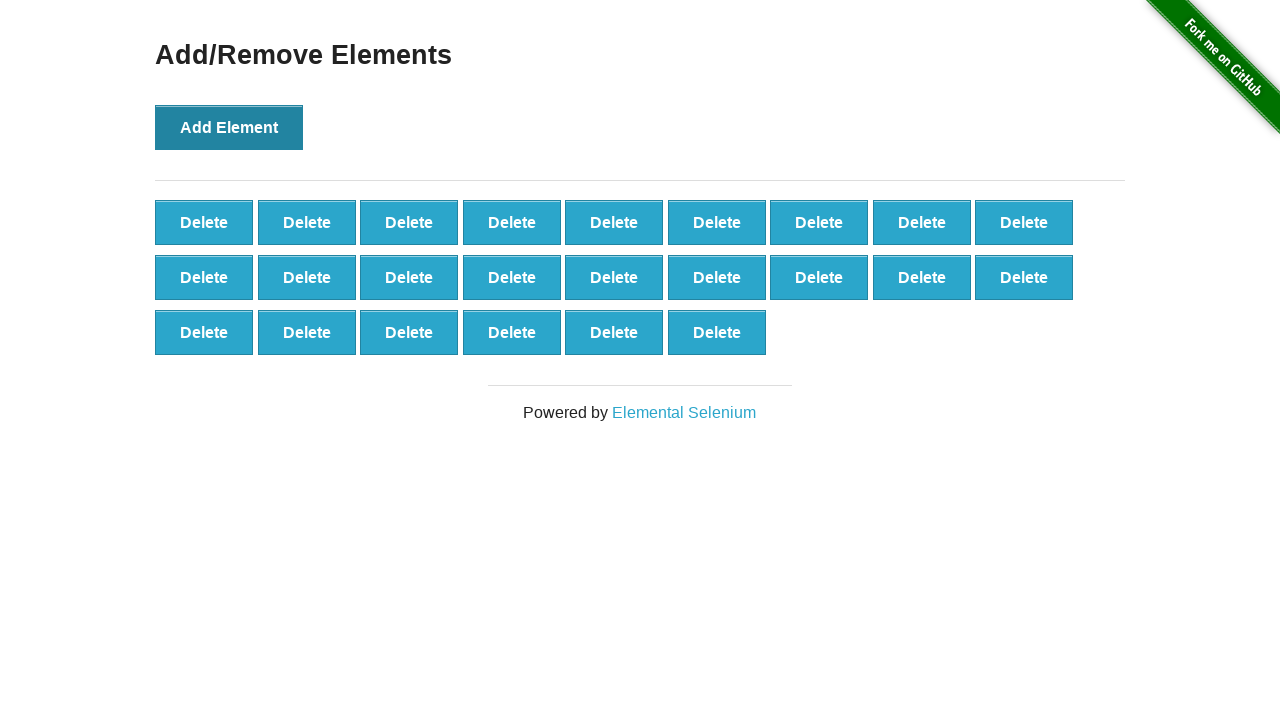

Clicked 'Add Element' button (iteration 25/101) at (229, 127) on xpath=//*[text()='Add Element']
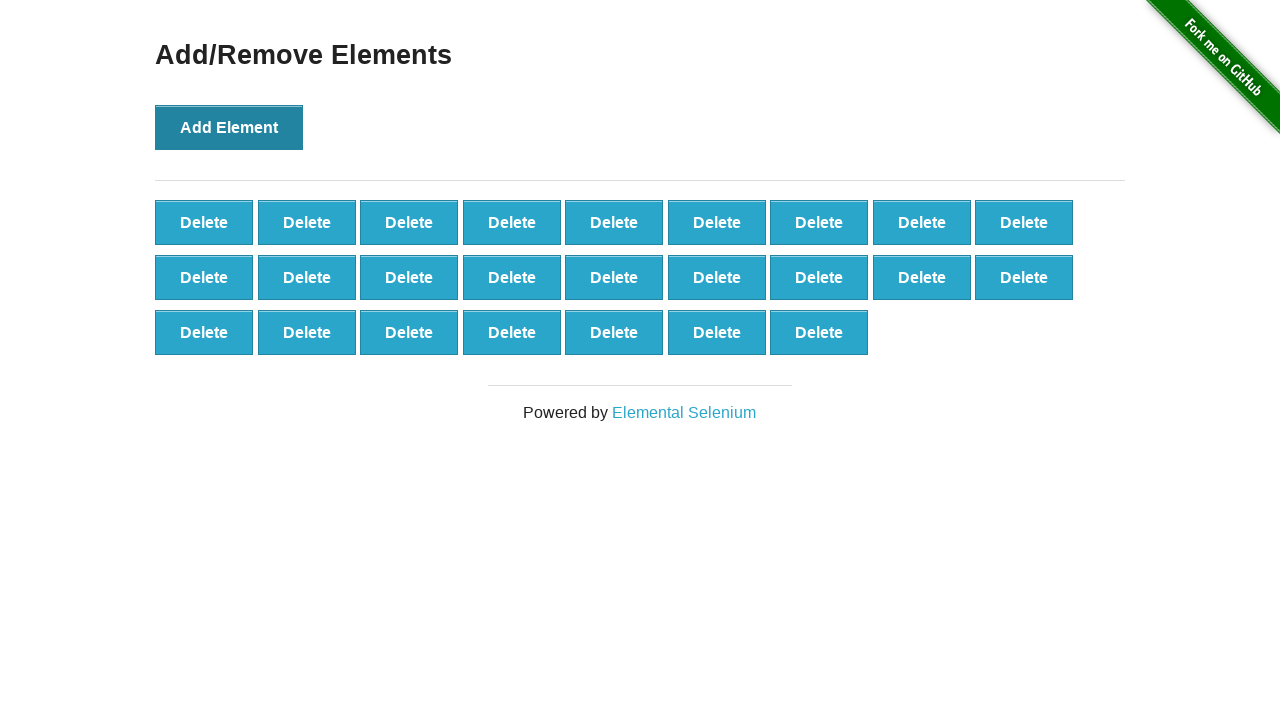

Clicked 'Add Element' button (iteration 26/101) at (229, 127) on xpath=//*[text()='Add Element']
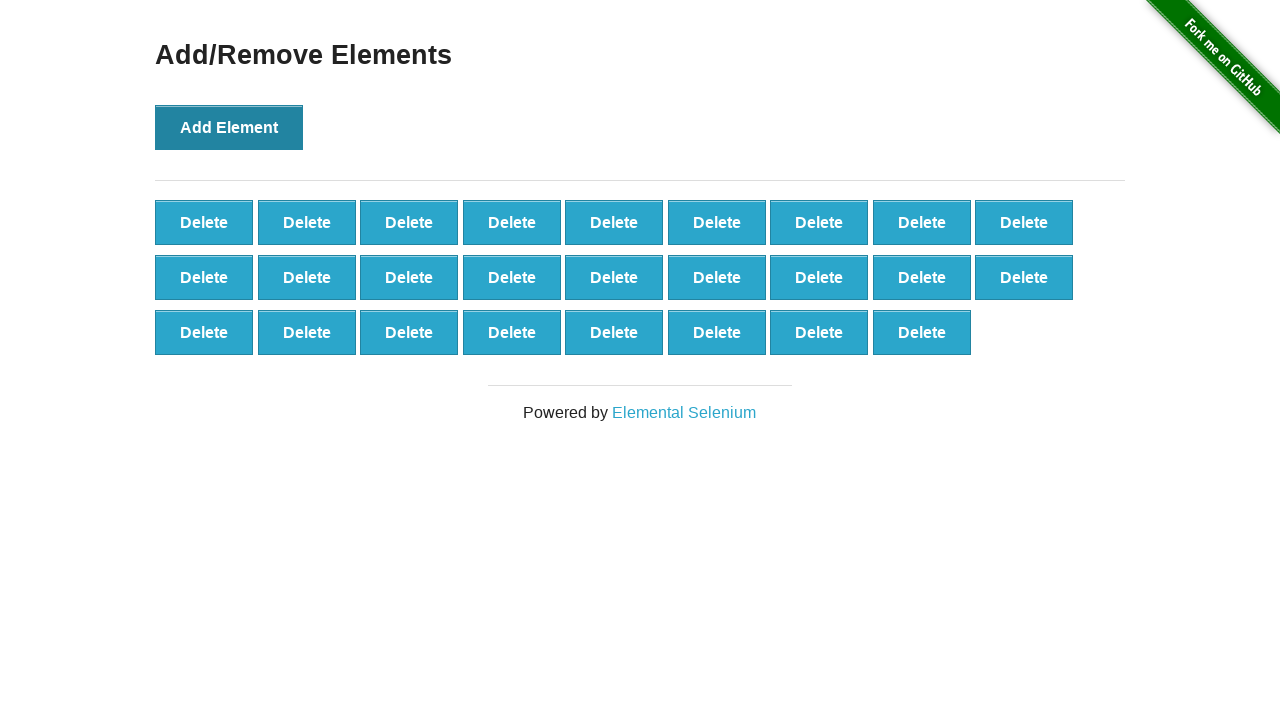

Clicked 'Add Element' button (iteration 27/101) at (229, 127) on xpath=//*[text()='Add Element']
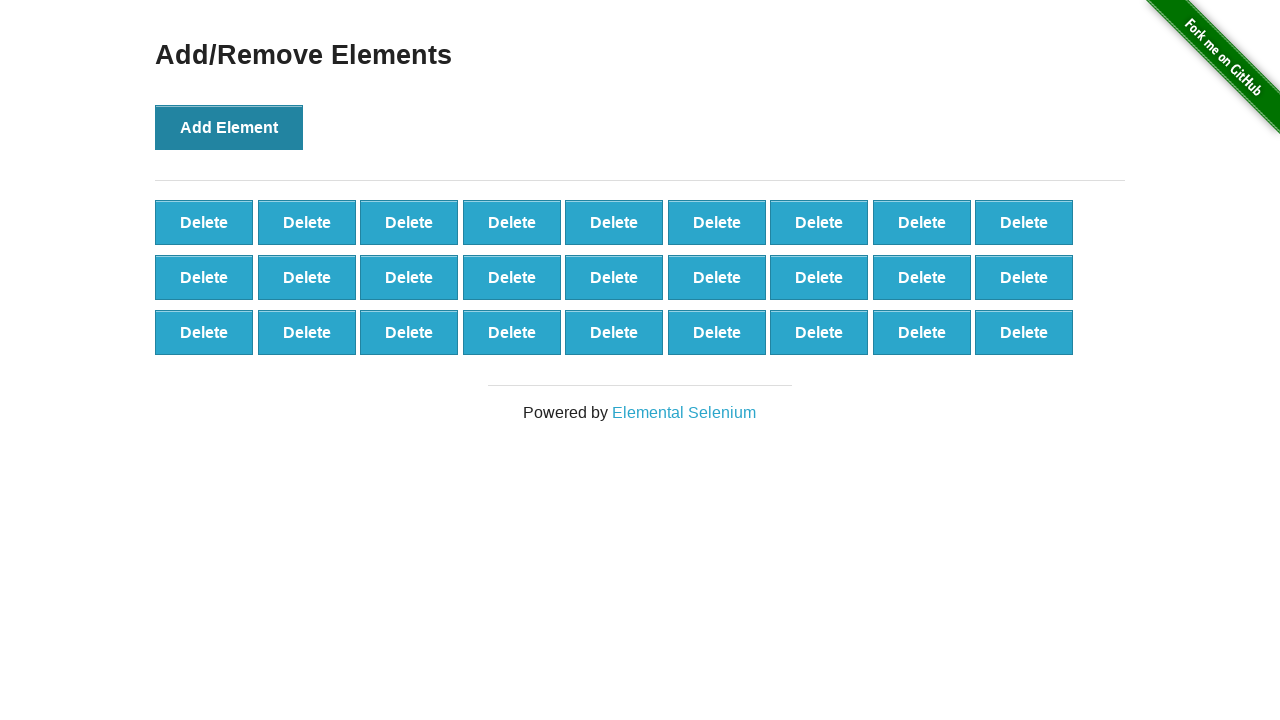

Clicked 'Add Element' button (iteration 28/101) at (229, 127) on xpath=//*[text()='Add Element']
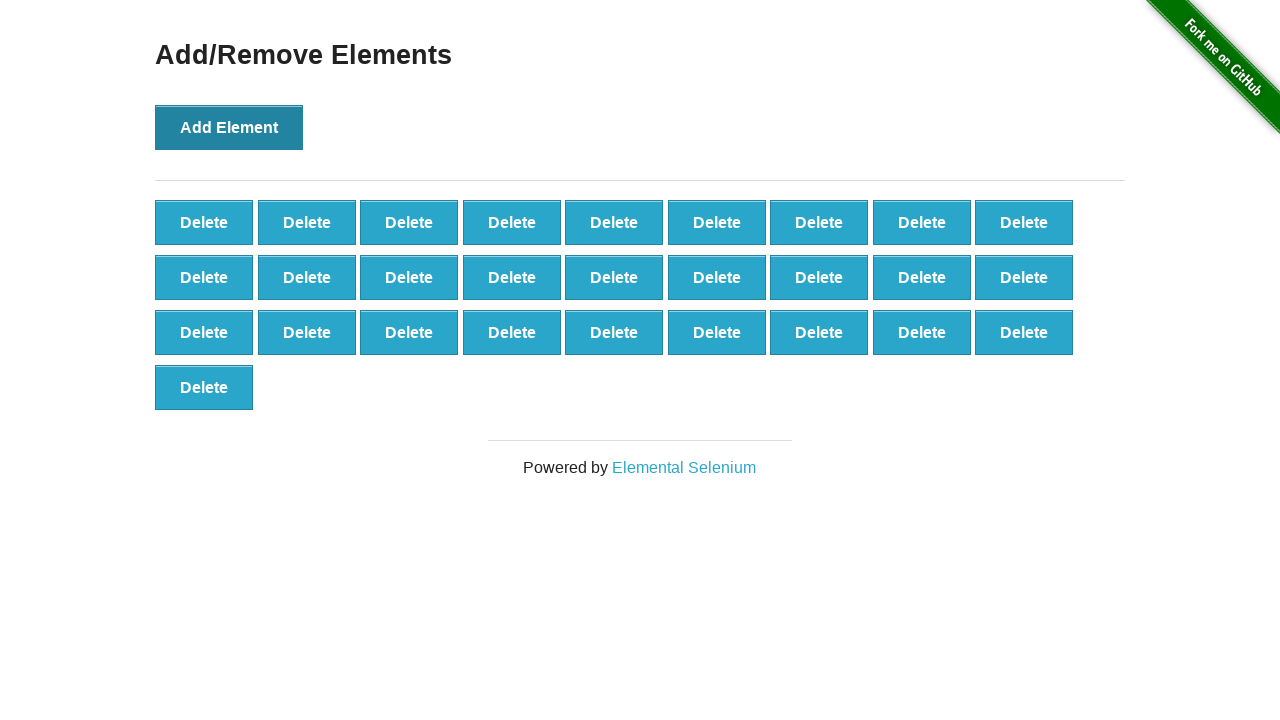

Clicked 'Add Element' button (iteration 29/101) at (229, 127) on xpath=//*[text()='Add Element']
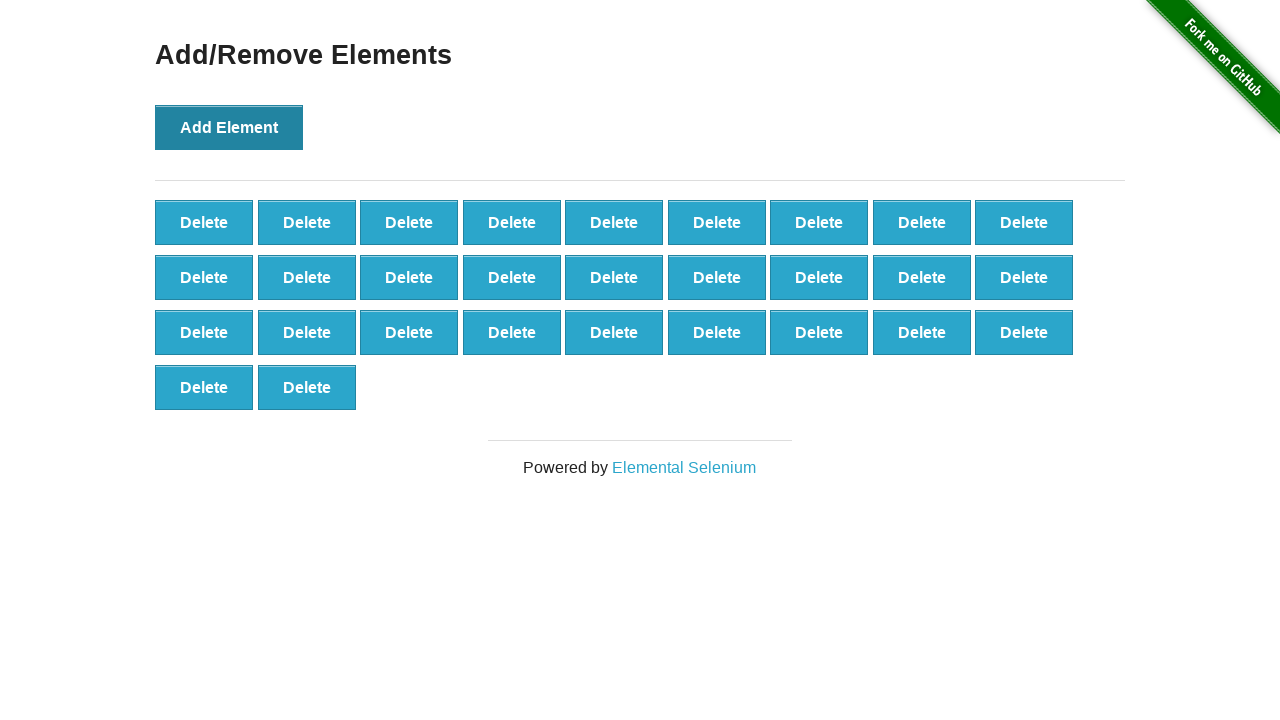

Clicked 'Add Element' button (iteration 30/101) at (229, 127) on xpath=//*[text()='Add Element']
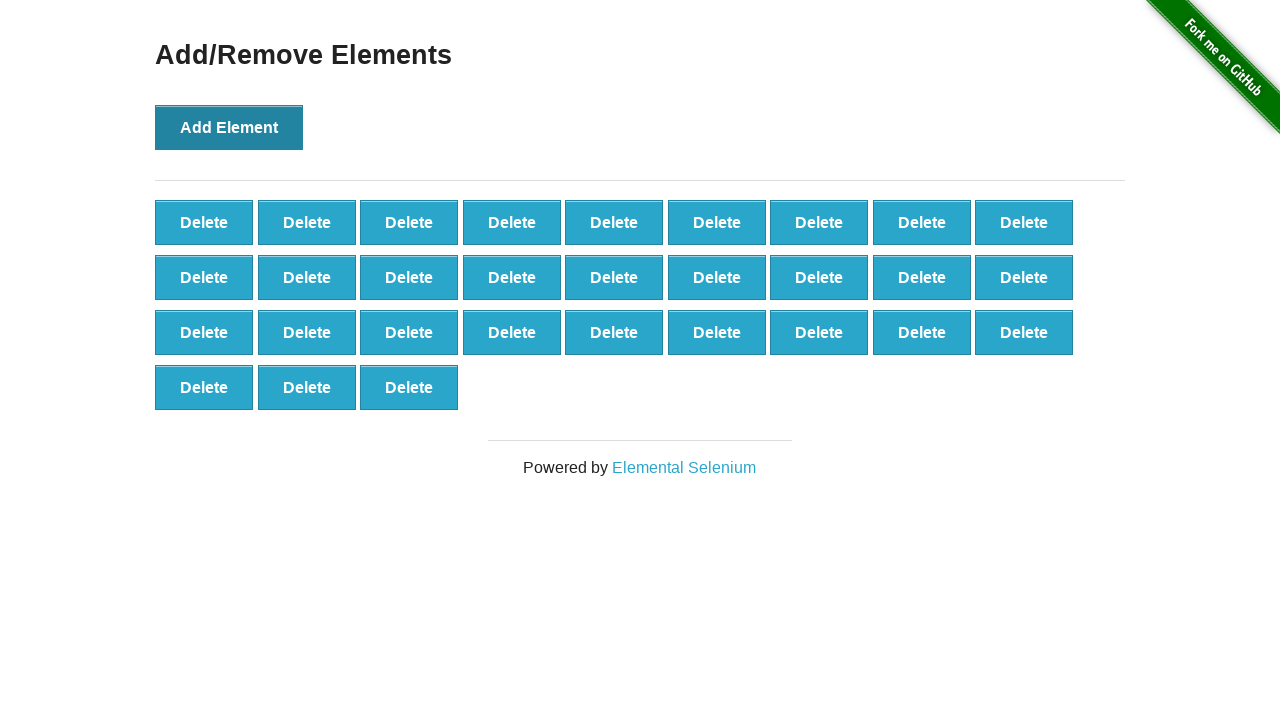

Clicked 'Add Element' button (iteration 31/101) at (229, 127) on xpath=//*[text()='Add Element']
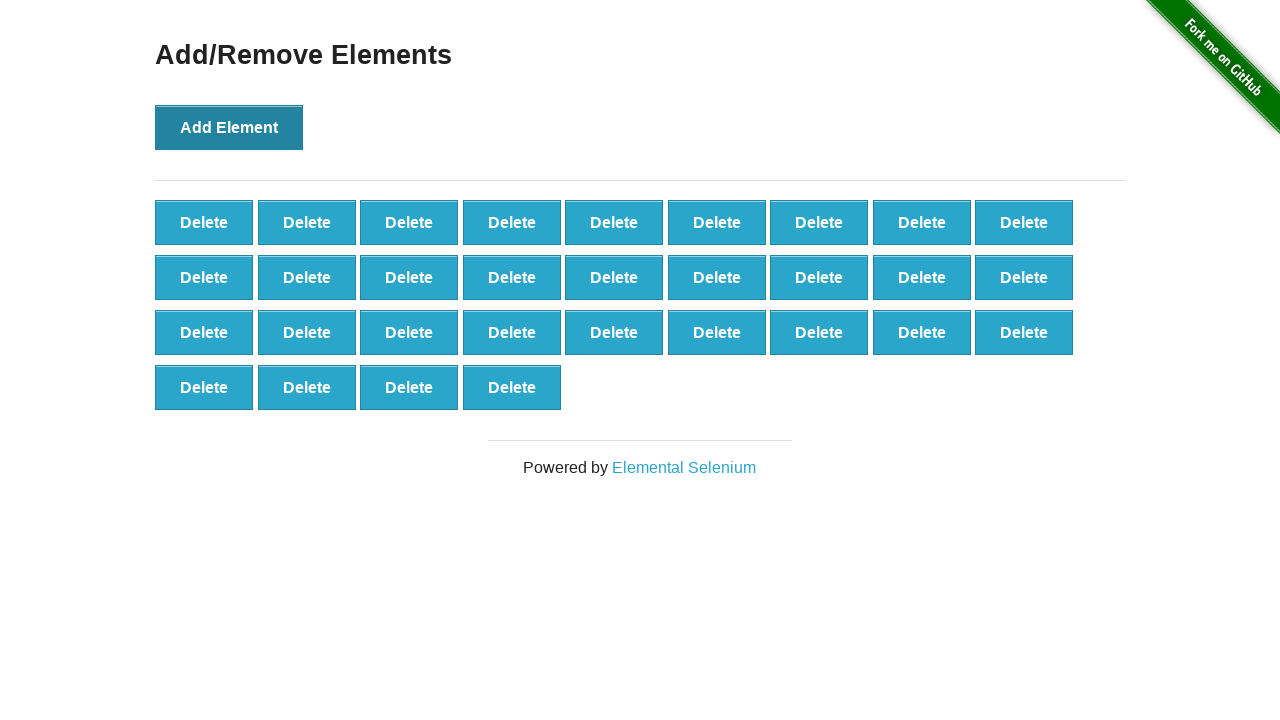

Clicked 'Add Element' button (iteration 32/101) at (229, 127) on xpath=//*[text()='Add Element']
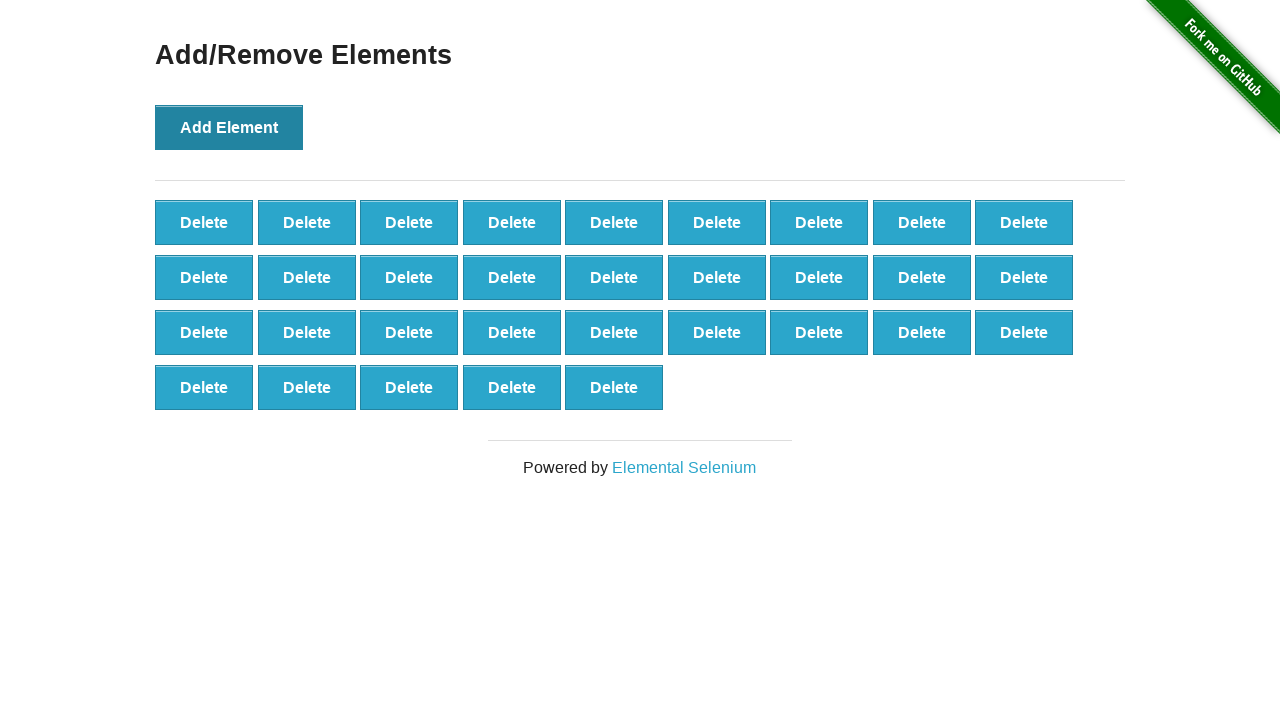

Clicked 'Add Element' button (iteration 33/101) at (229, 127) on xpath=//*[text()='Add Element']
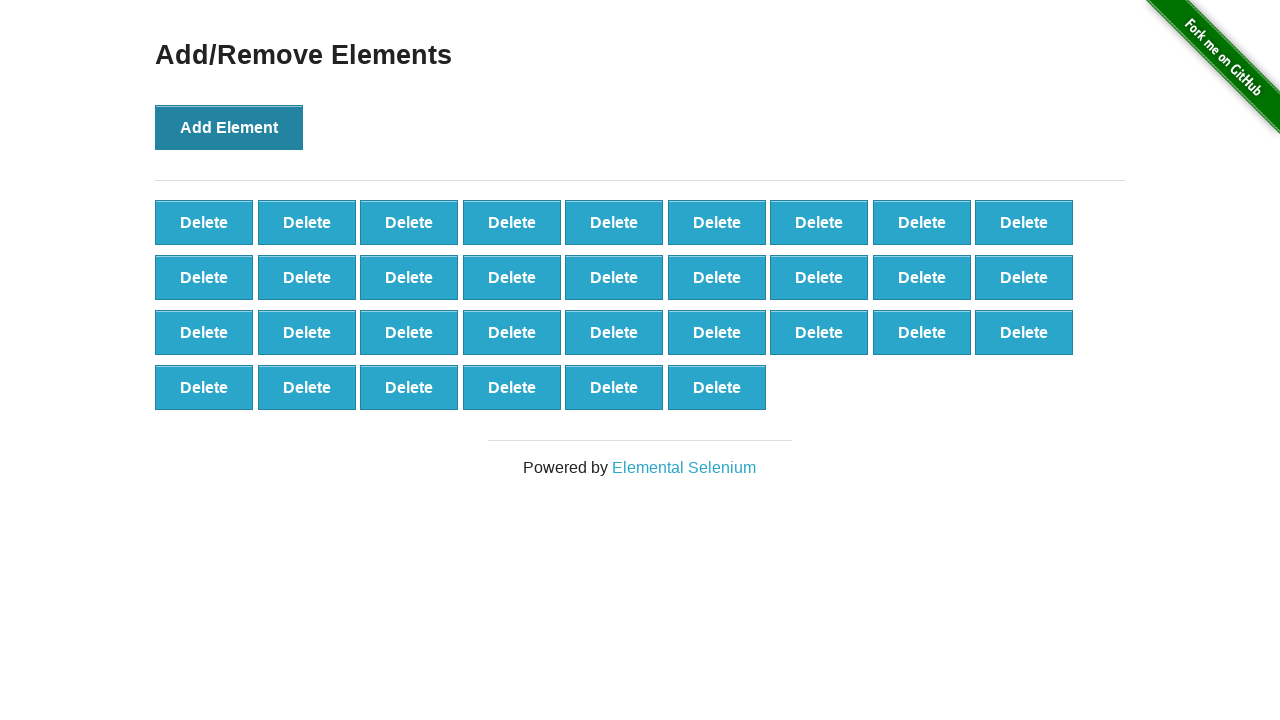

Clicked 'Add Element' button (iteration 34/101) at (229, 127) on xpath=//*[text()='Add Element']
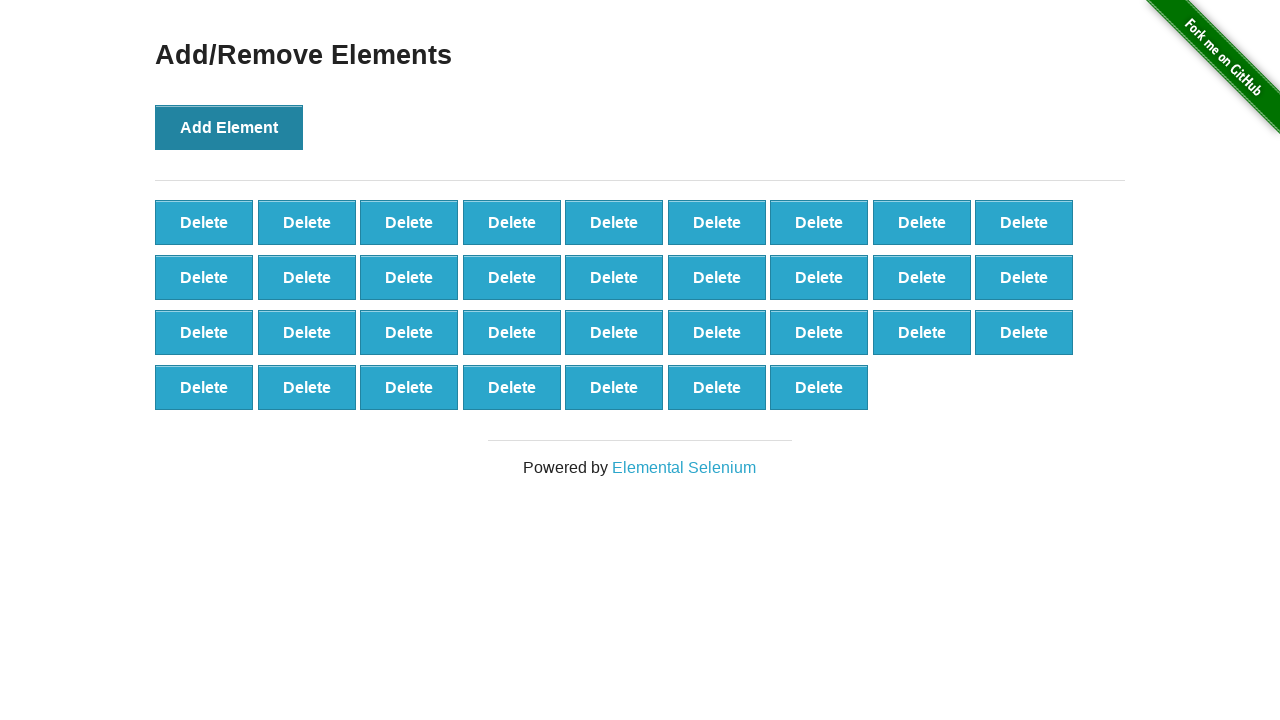

Clicked 'Add Element' button (iteration 35/101) at (229, 127) on xpath=//*[text()='Add Element']
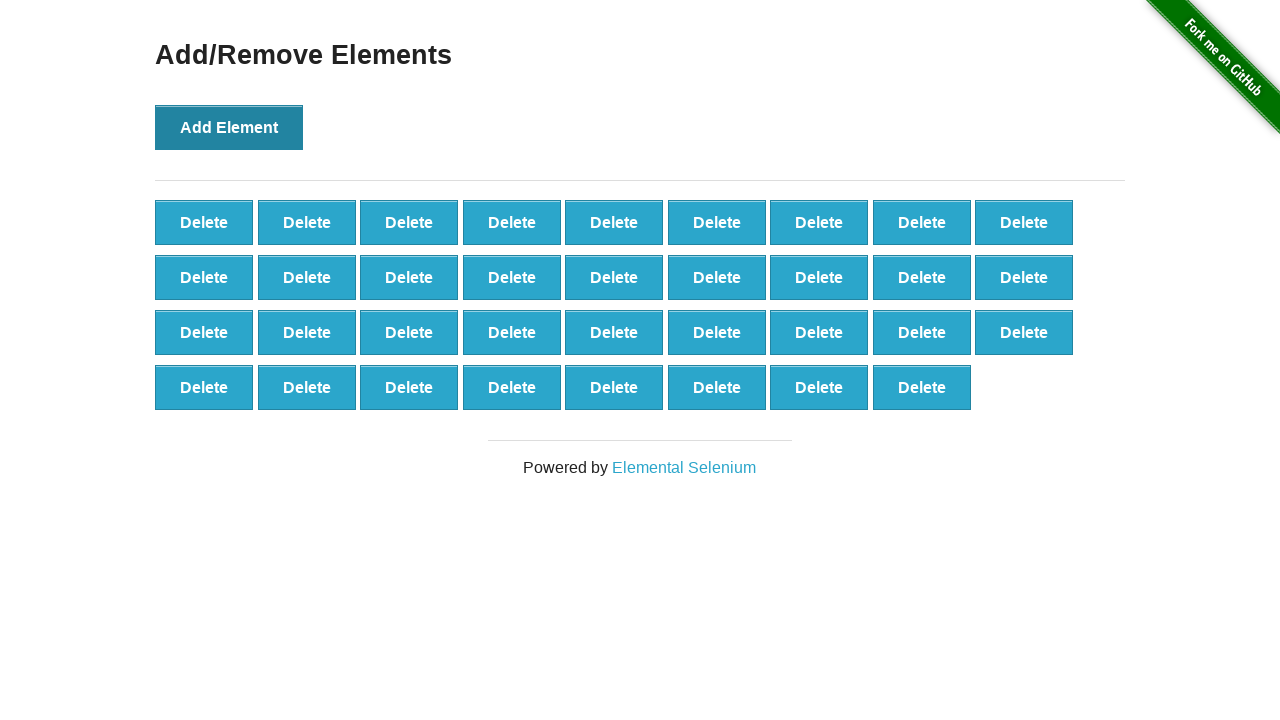

Clicked 'Add Element' button (iteration 36/101) at (229, 127) on xpath=//*[text()='Add Element']
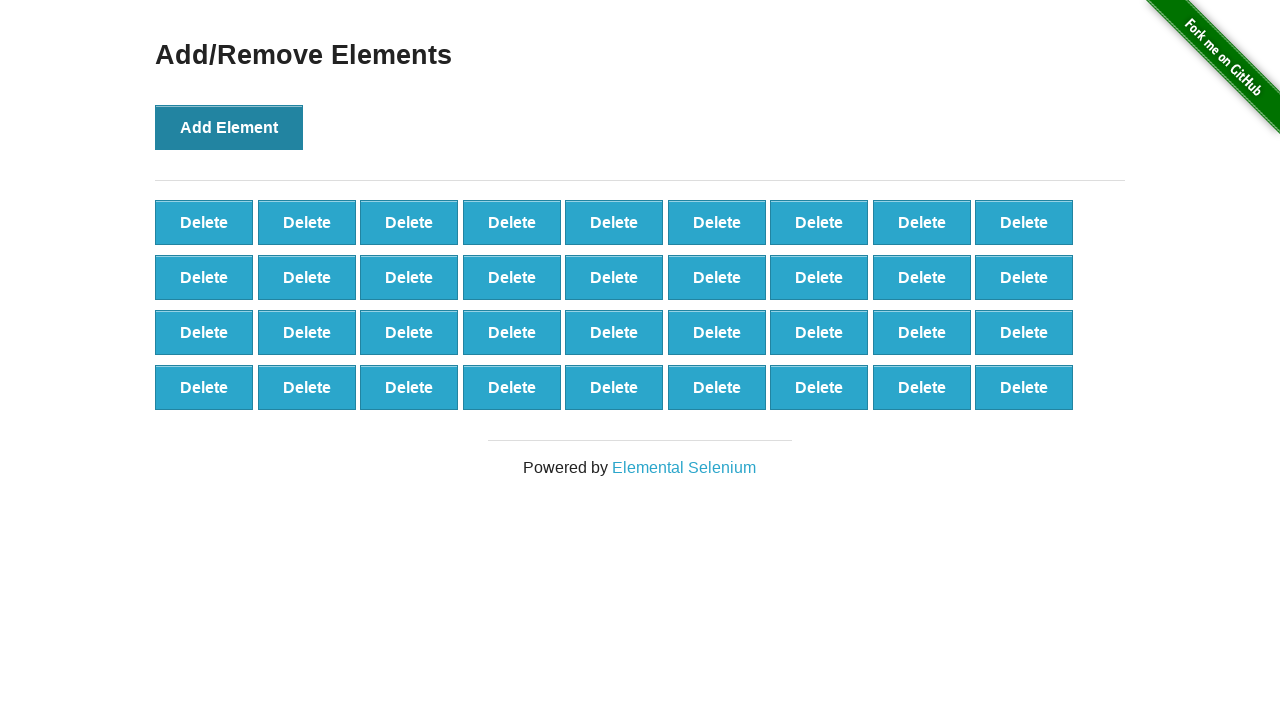

Clicked 'Add Element' button (iteration 37/101) at (229, 127) on xpath=//*[text()='Add Element']
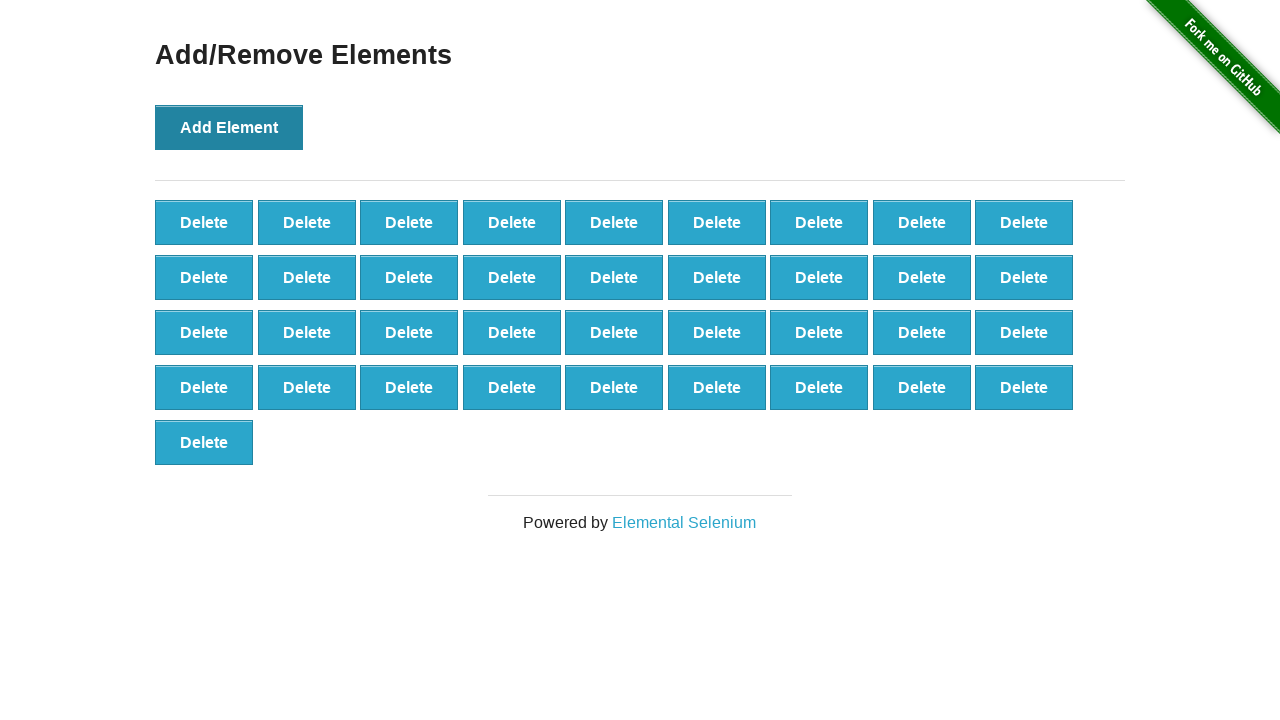

Clicked 'Add Element' button (iteration 38/101) at (229, 127) on xpath=//*[text()='Add Element']
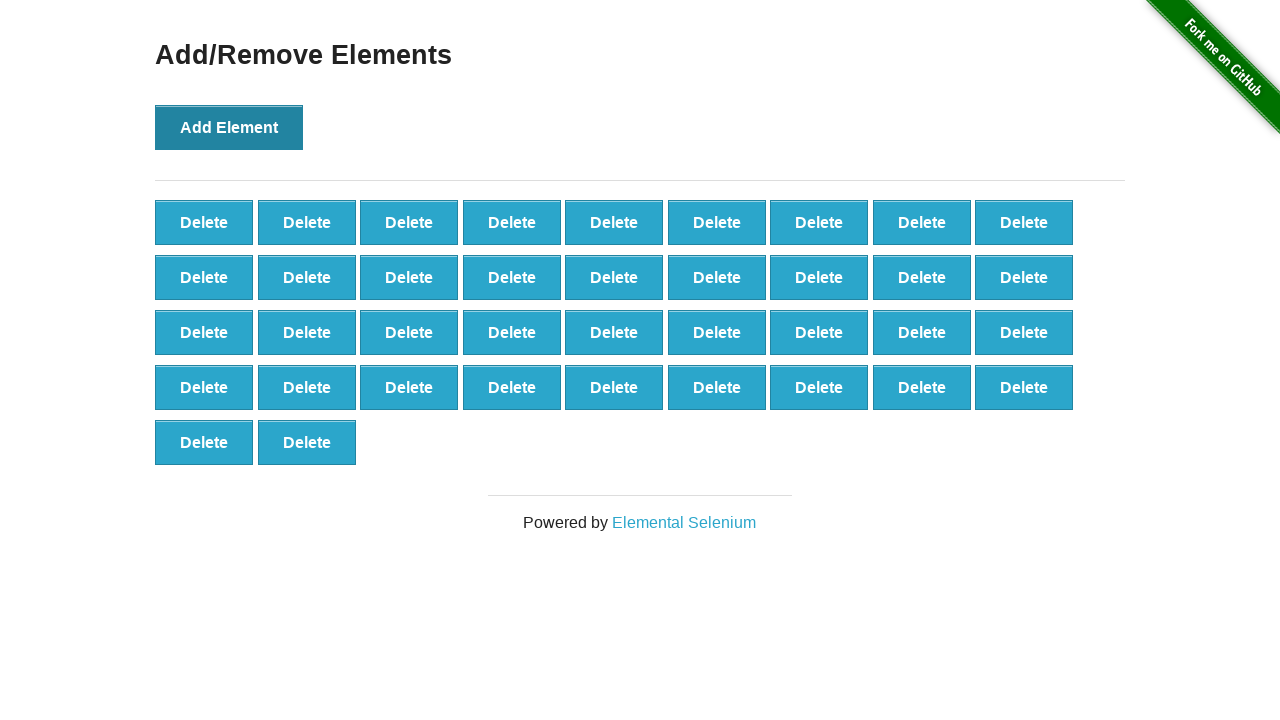

Clicked 'Add Element' button (iteration 39/101) at (229, 127) on xpath=//*[text()='Add Element']
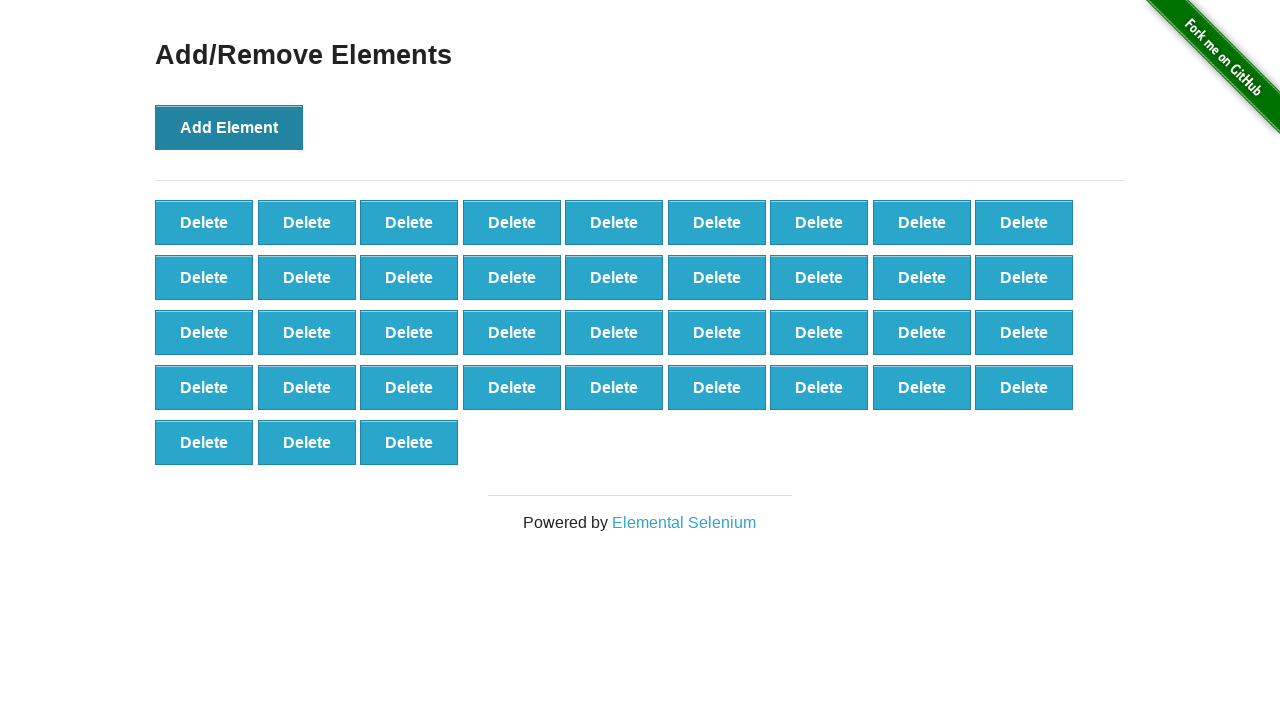

Clicked 'Add Element' button (iteration 40/101) at (229, 127) on xpath=//*[text()='Add Element']
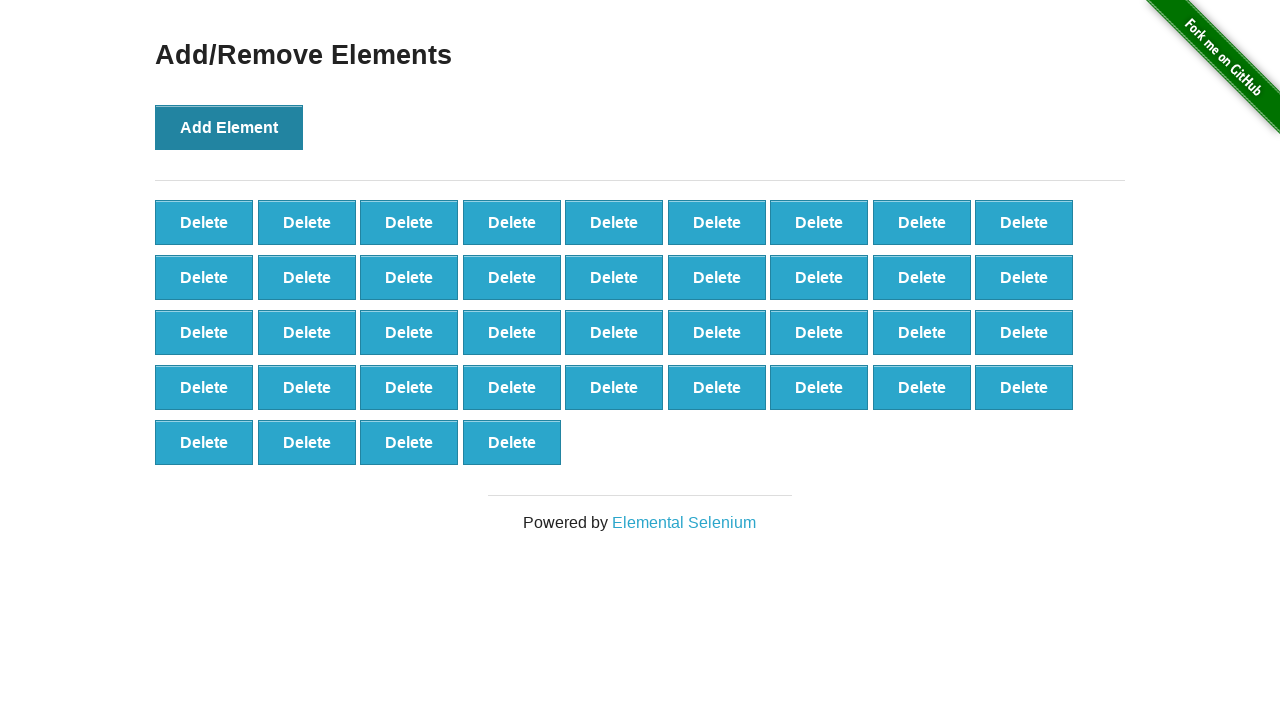

Clicked 'Add Element' button (iteration 41/101) at (229, 127) on xpath=//*[text()='Add Element']
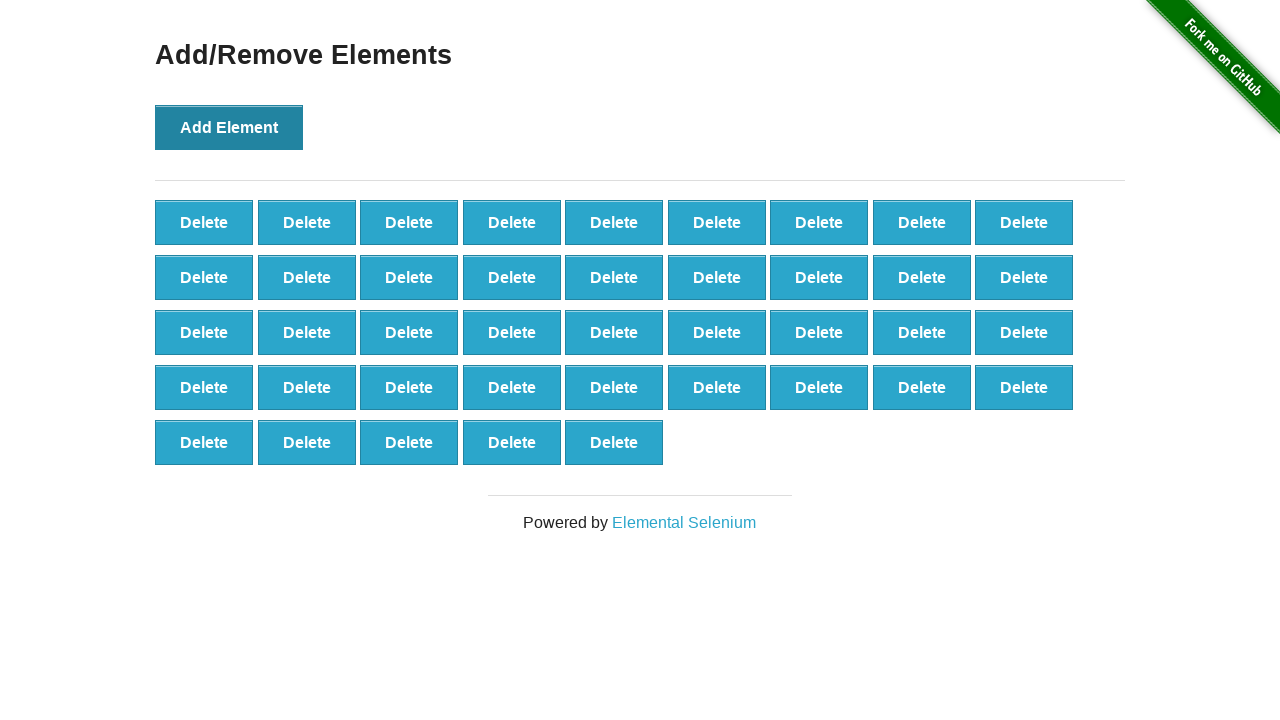

Clicked 'Add Element' button (iteration 42/101) at (229, 127) on xpath=//*[text()='Add Element']
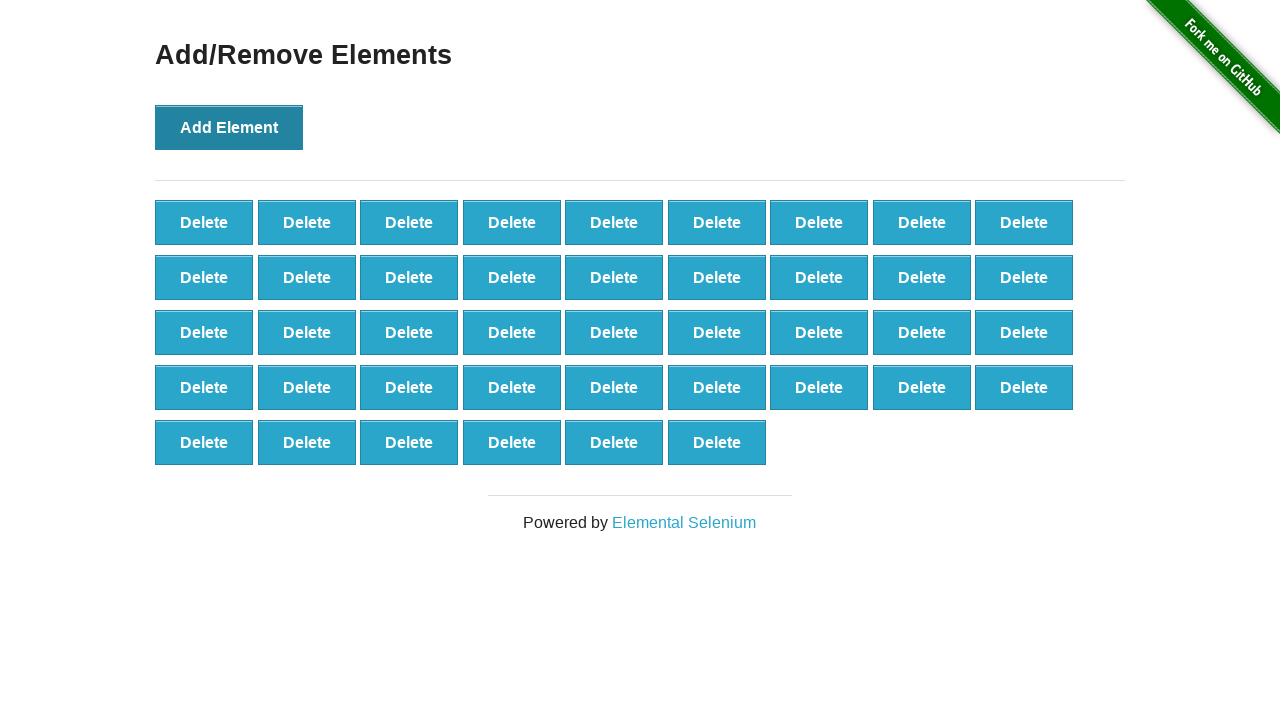

Clicked 'Add Element' button (iteration 43/101) at (229, 127) on xpath=//*[text()='Add Element']
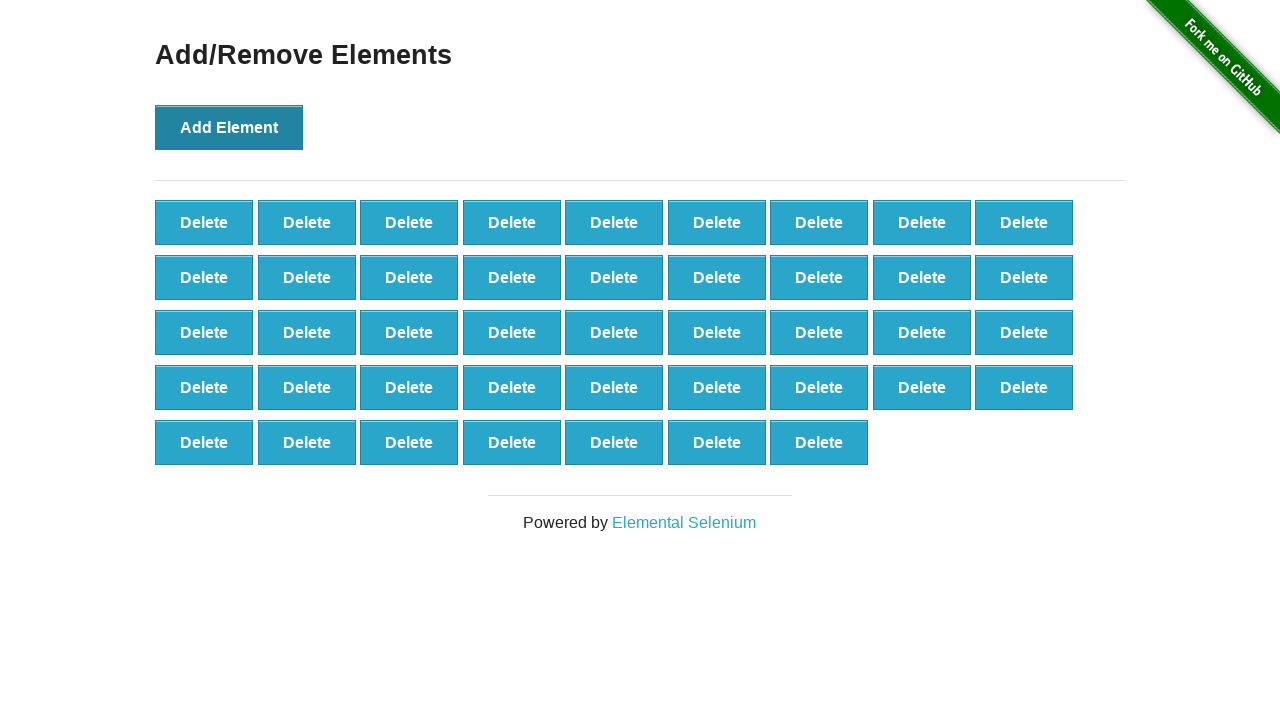

Clicked 'Add Element' button (iteration 44/101) at (229, 127) on xpath=//*[text()='Add Element']
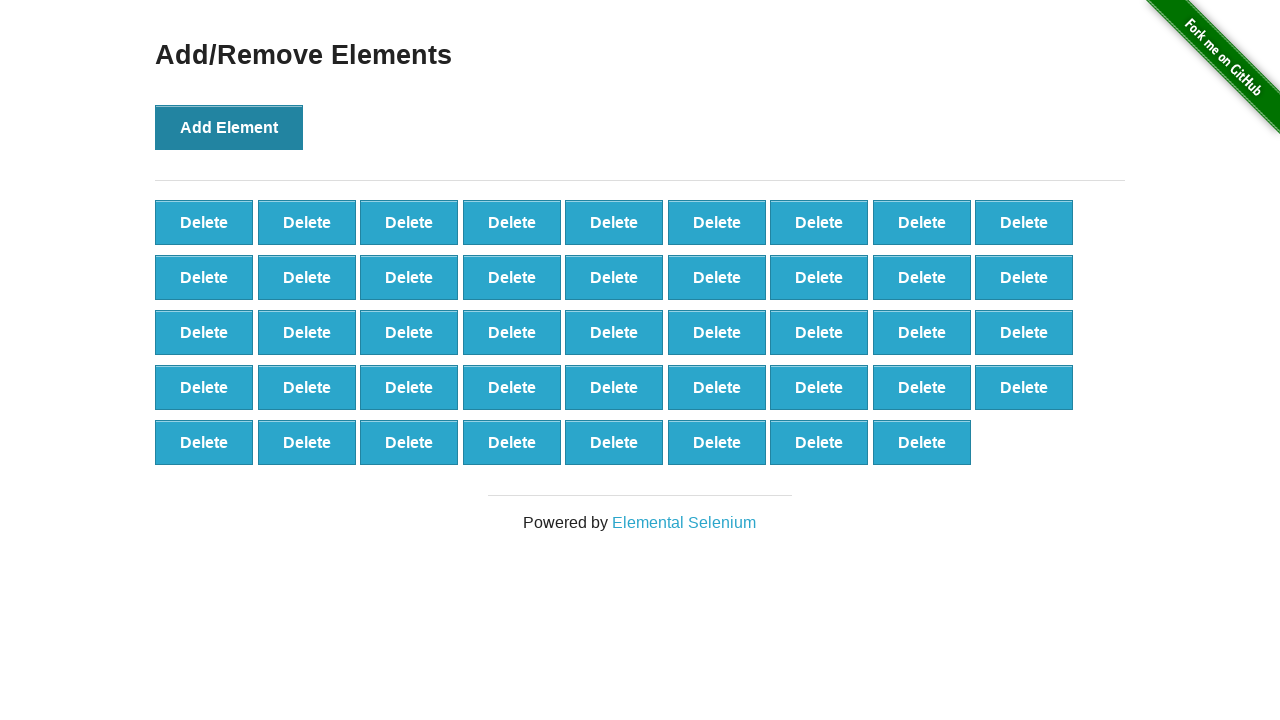

Clicked 'Add Element' button (iteration 45/101) at (229, 127) on xpath=//*[text()='Add Element']
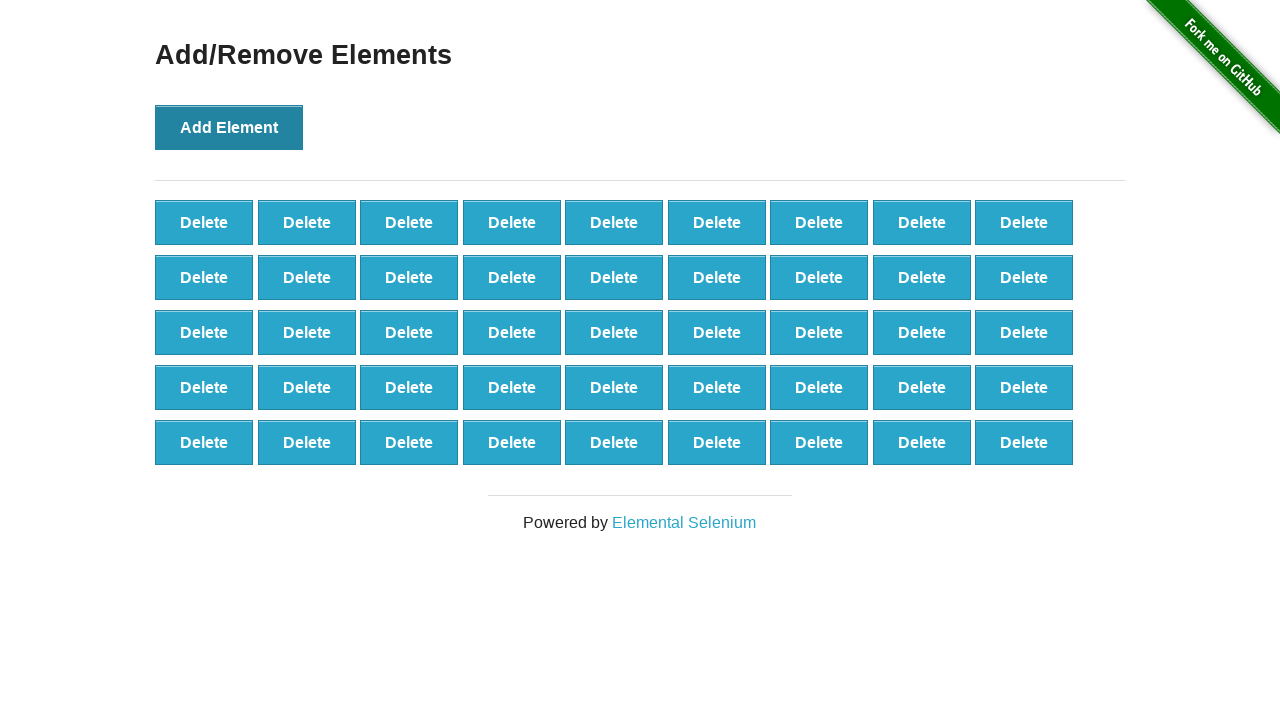

Clicked 'Add Element' button (iteration 46/101) at (229, 127) on xpath=//*[text()='Add Element']
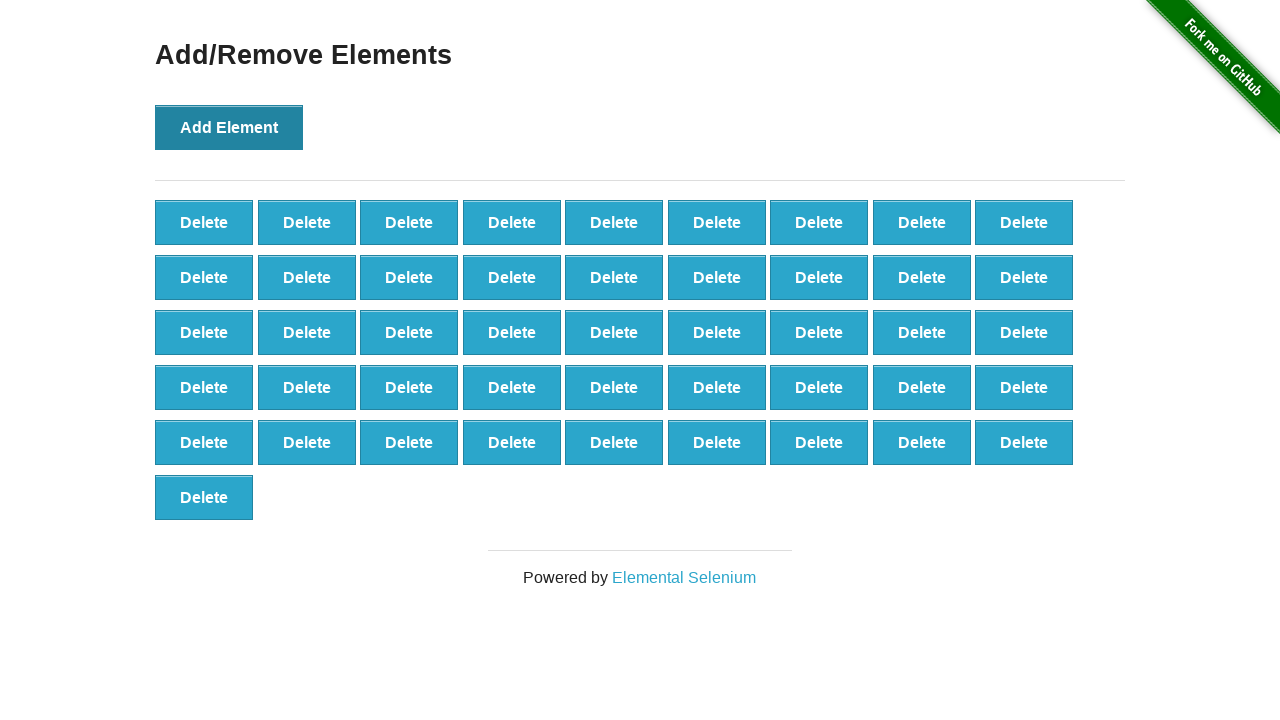

Clicked 'Add Element' button (iteration 47/101) at (229, 127) on xpath=//*[text()='Add Element']
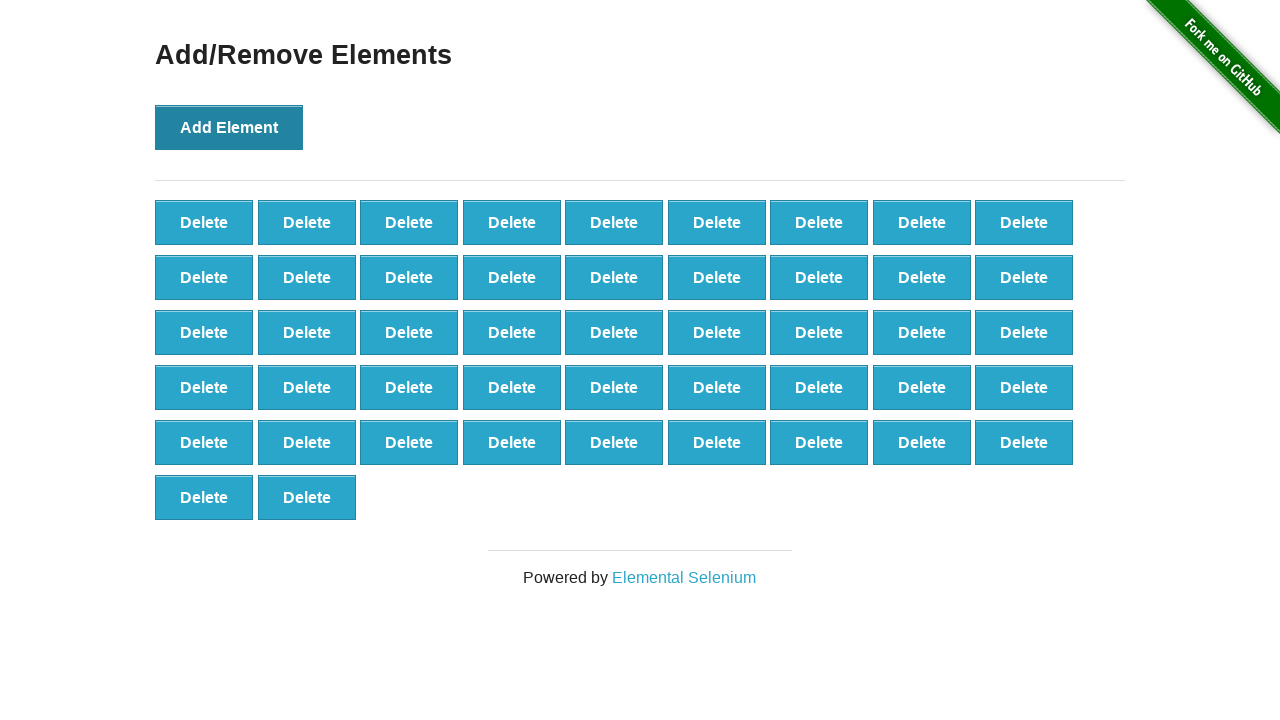

Clicked 'Add Element' button (iteration 48/101) at (229, 127) on xpath=//*[text()='Add Element']
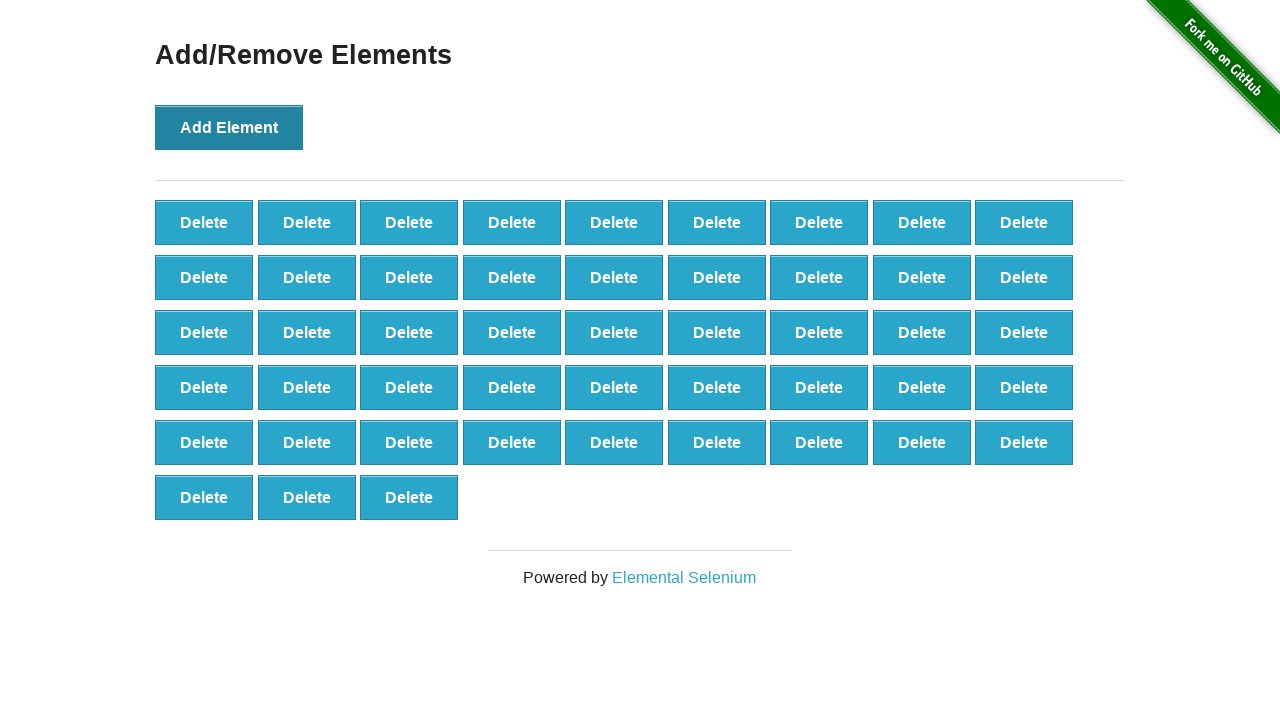

Clicked 'Add Element' button (iteration 49/101) at (229, 127) on xpath=//*[text()='Add Element']
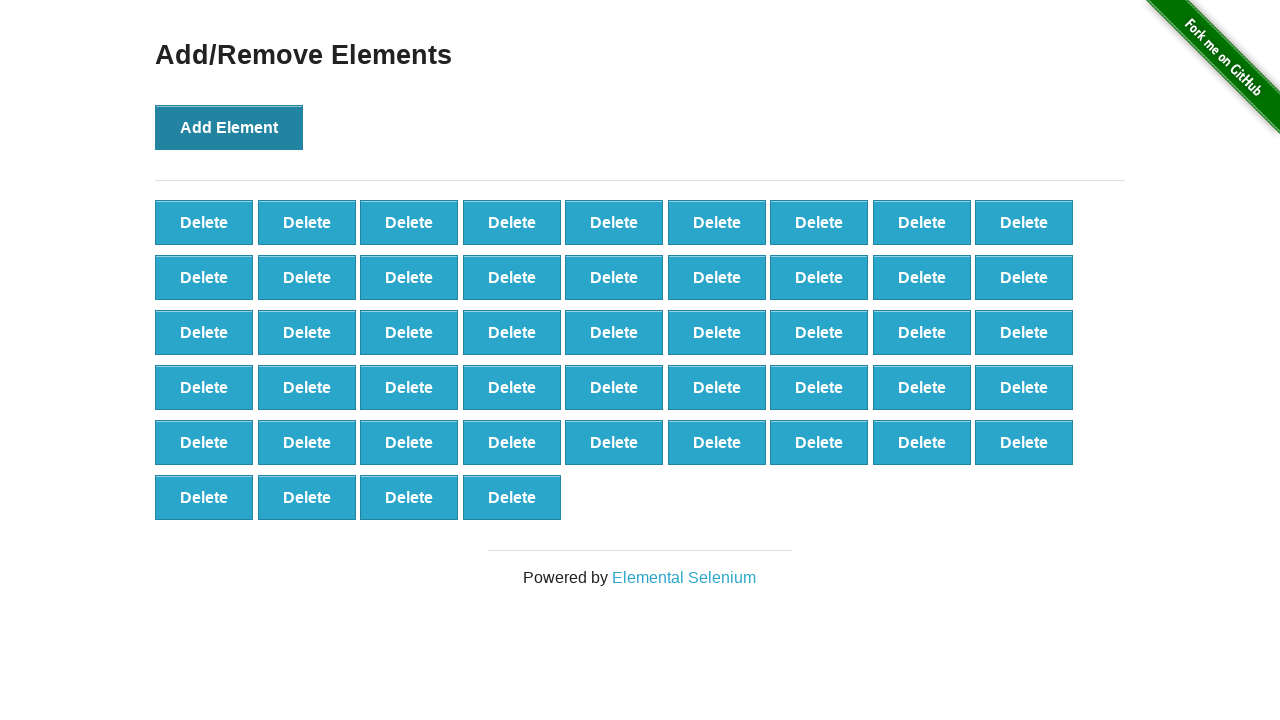

Clicked 'Add Element' button (iteration 50/101) at (229, 127) on xpath=//*[text()='Add Element']
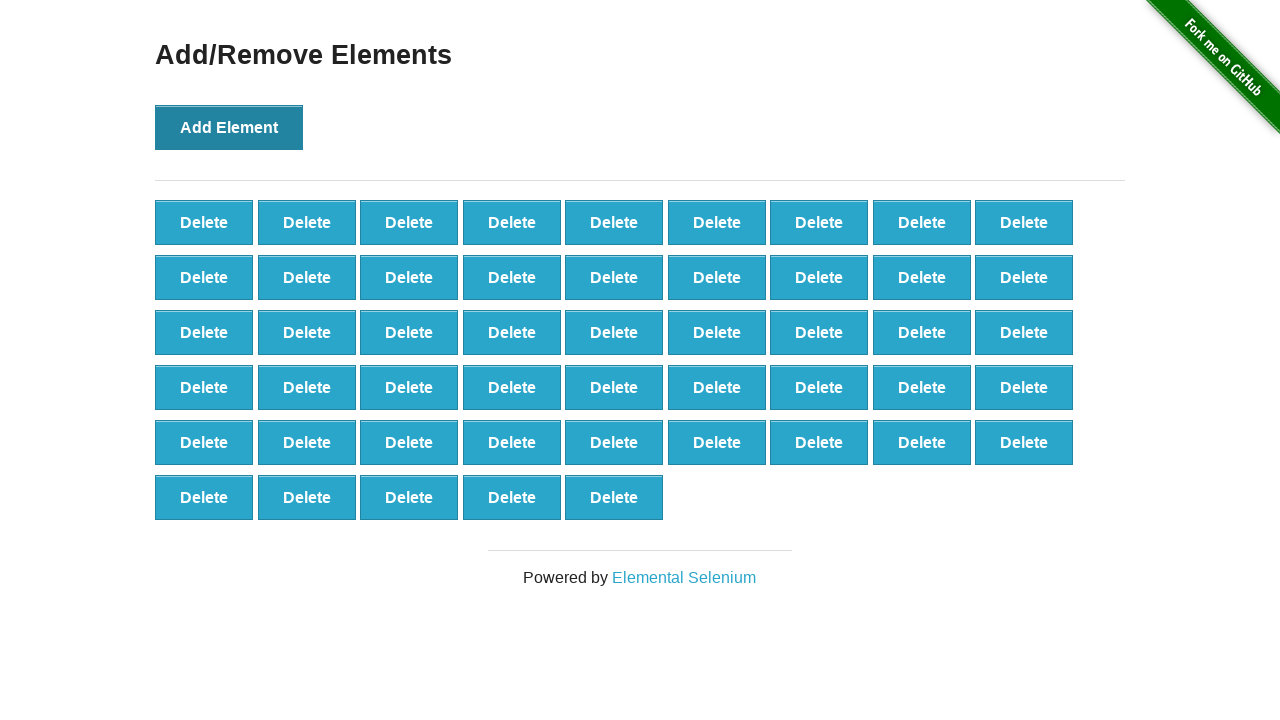

Clicked 'Add Element' button (iteration 51/101) at (229, 127) on xpath=//*[text()='Add Element']
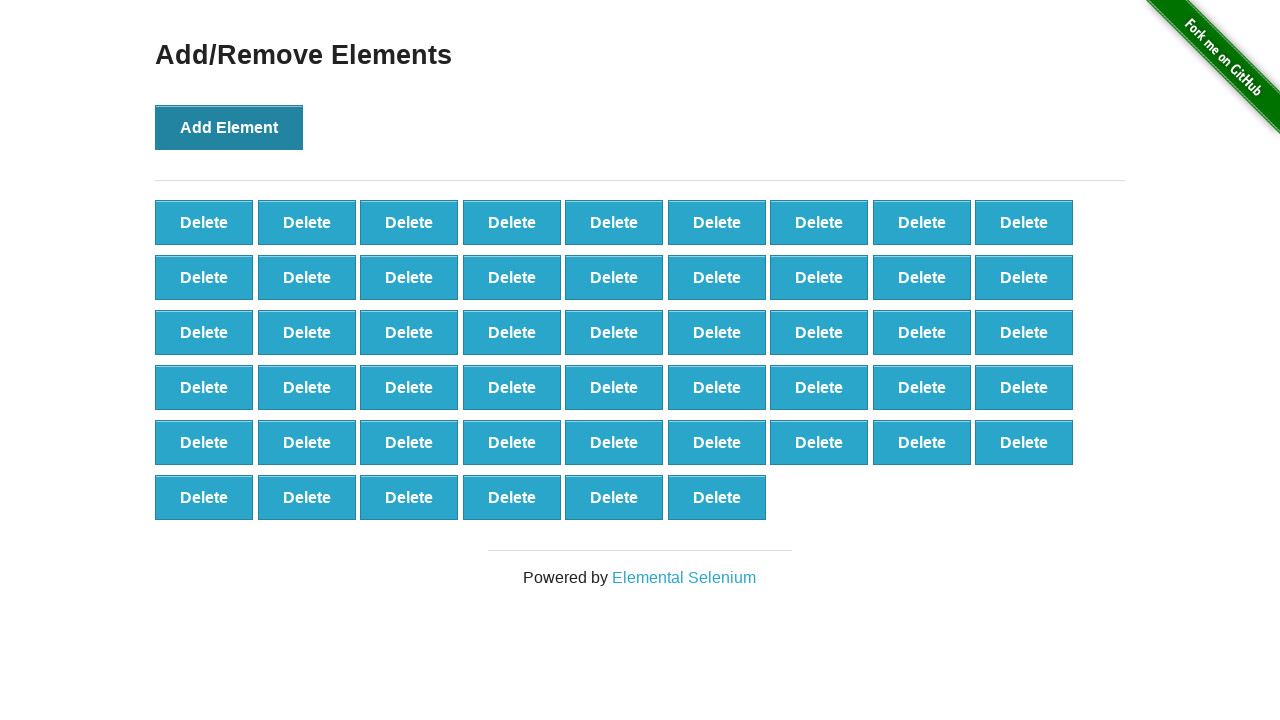

Clicked 'Add Element' button (iteration 52/101) at (229, 127) on xpath=//*[text()='Add Element']
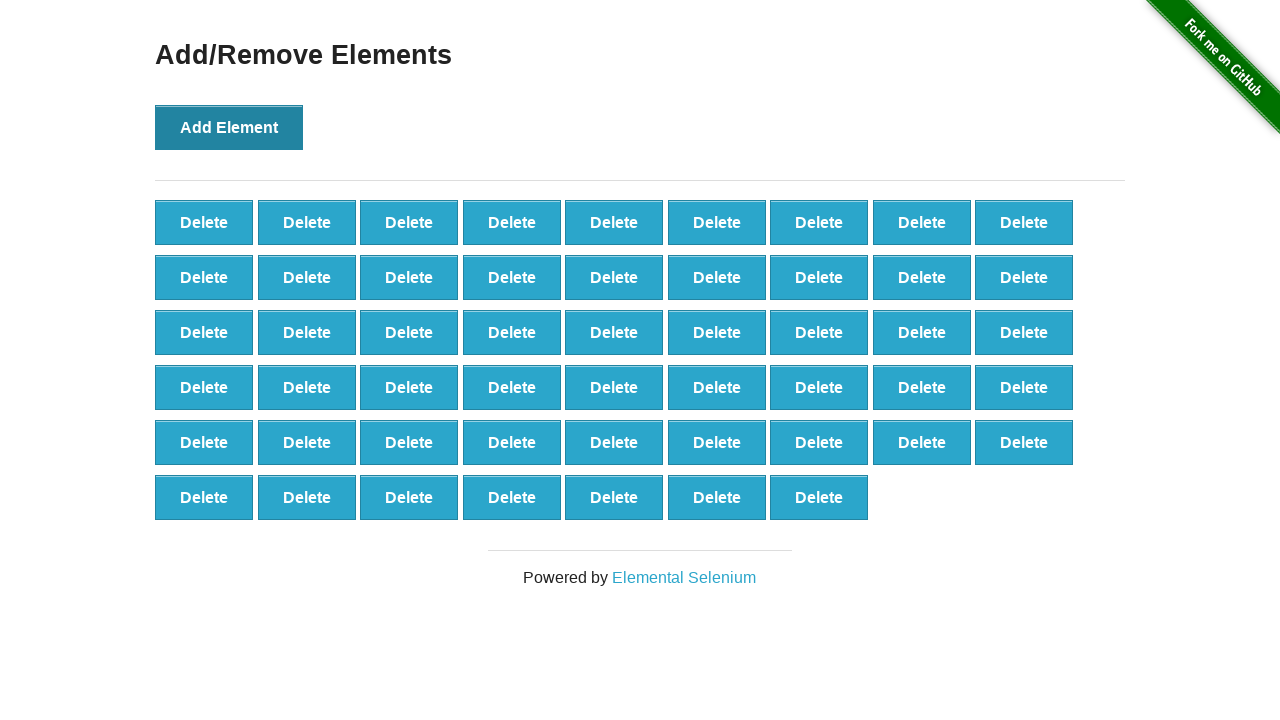

Clicked 'Add Element' button (iteration 53/101) at (229, 127) on xpath=//*[text()='Add Element']
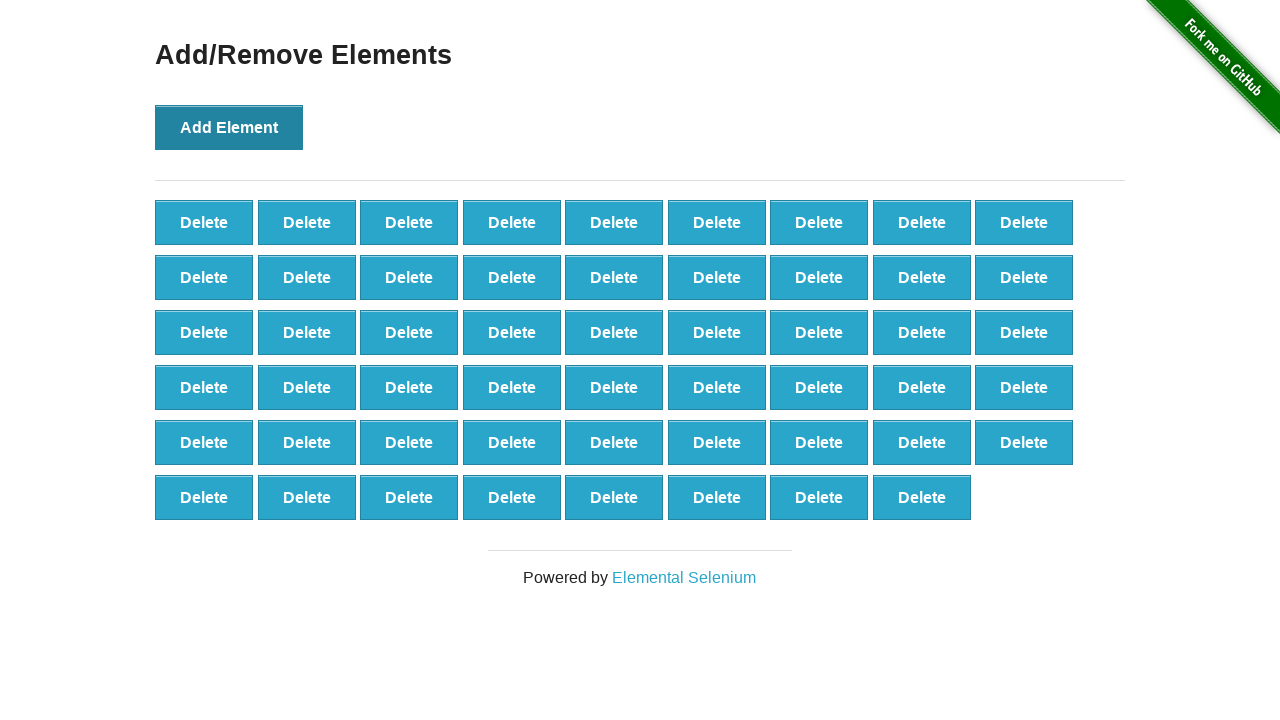

Clicked 'Add Element' button (iteration 54/101) at (229, 127) on xpath=//*[text()='Add Element']
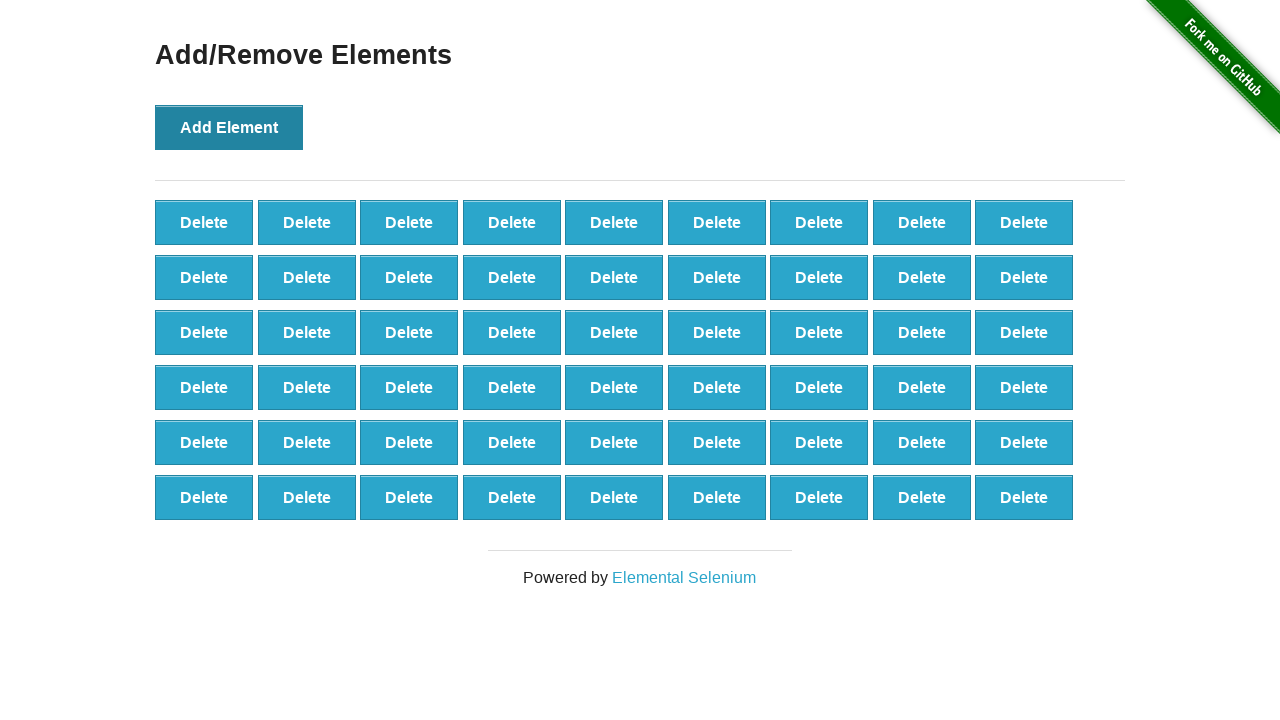

Clicked 'Add Element' button (iteration 55/101) at (229, 127) on xpath=//*[text()='Add Element']
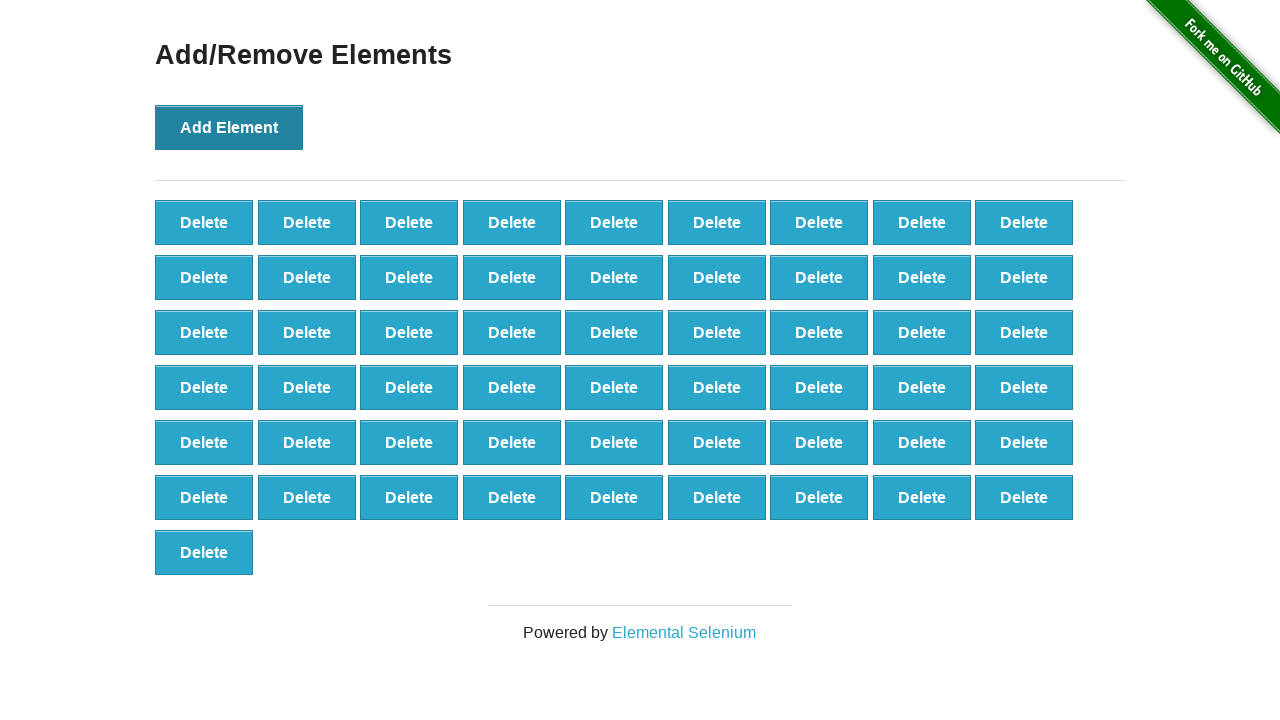

Clicked 'Add Element' button (iteration 56/101) at (229, 127) on xpath=//*[text()='Add Element']
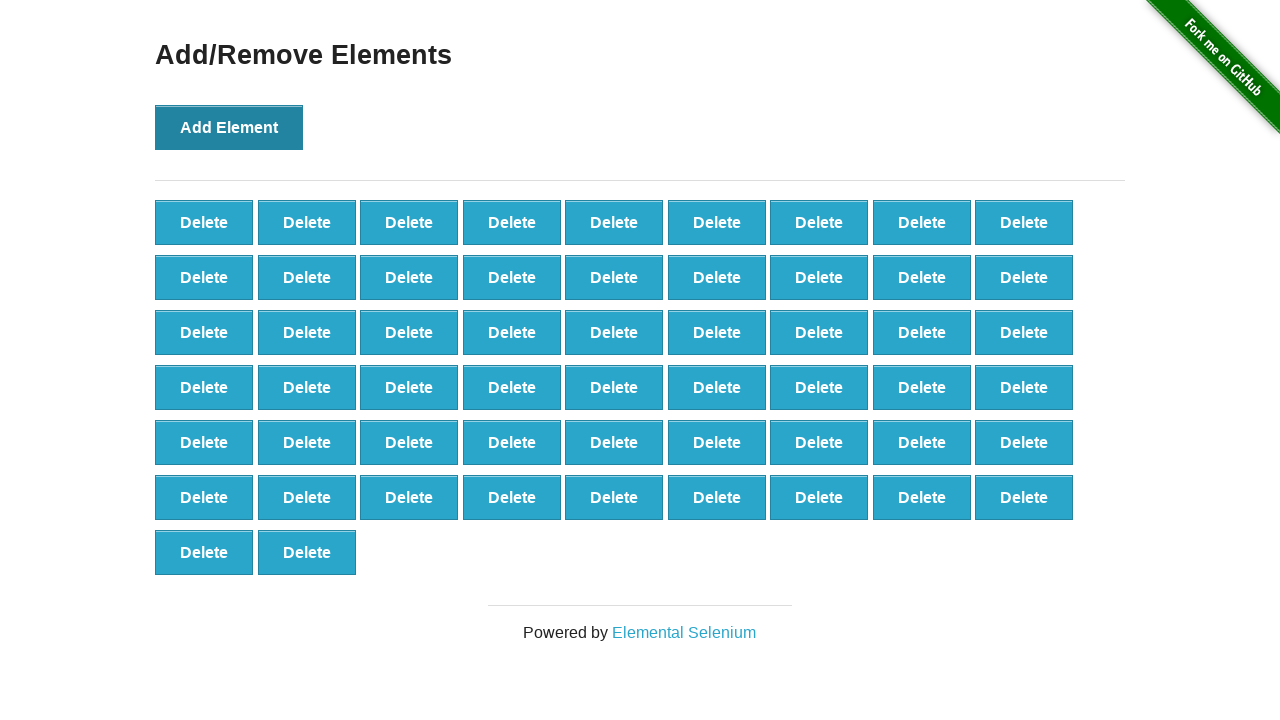

Clicked 'Add Element' button (iteration 57/101) at (229, 127) on xpath=//*[text()='Add Element']
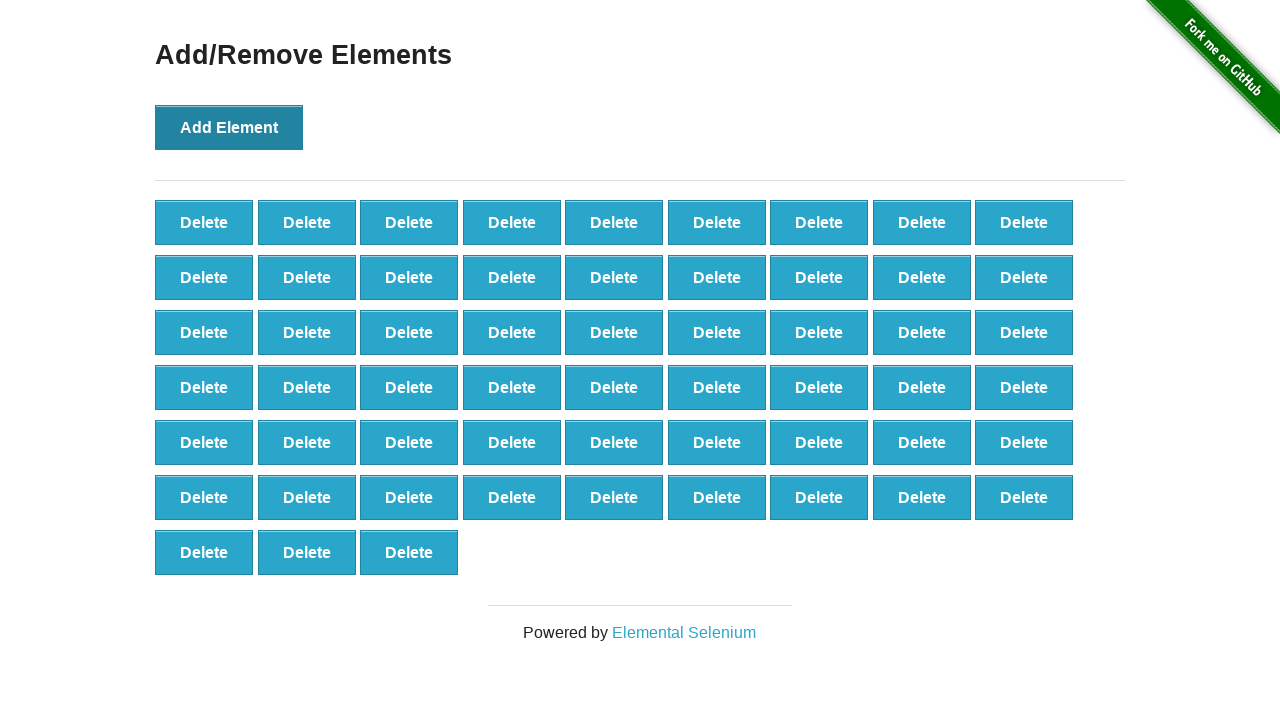

Clicked 'Add Element' button (iteration 58/101) at (229, 127) on xpath=//*[text()='Add Element']
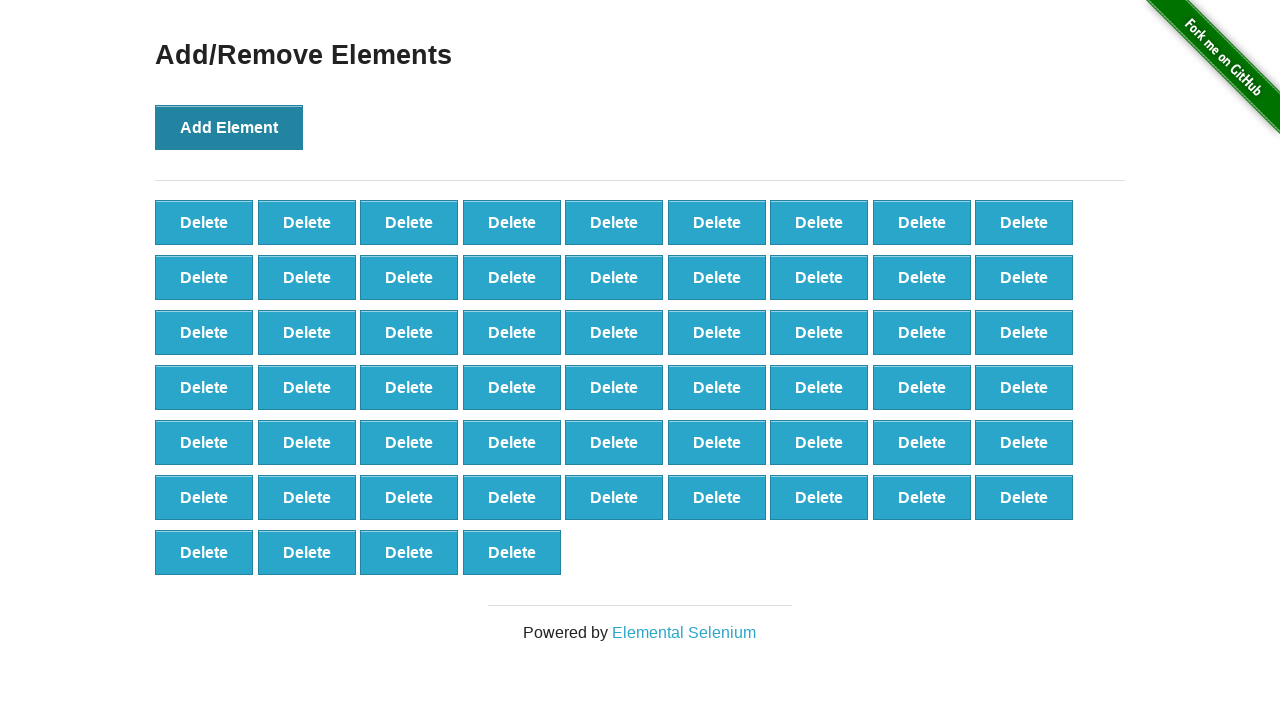

Clicked 'Add Element' button (iteration 59/101) at (229, 127) on xpath=//*[text()='Add Element']
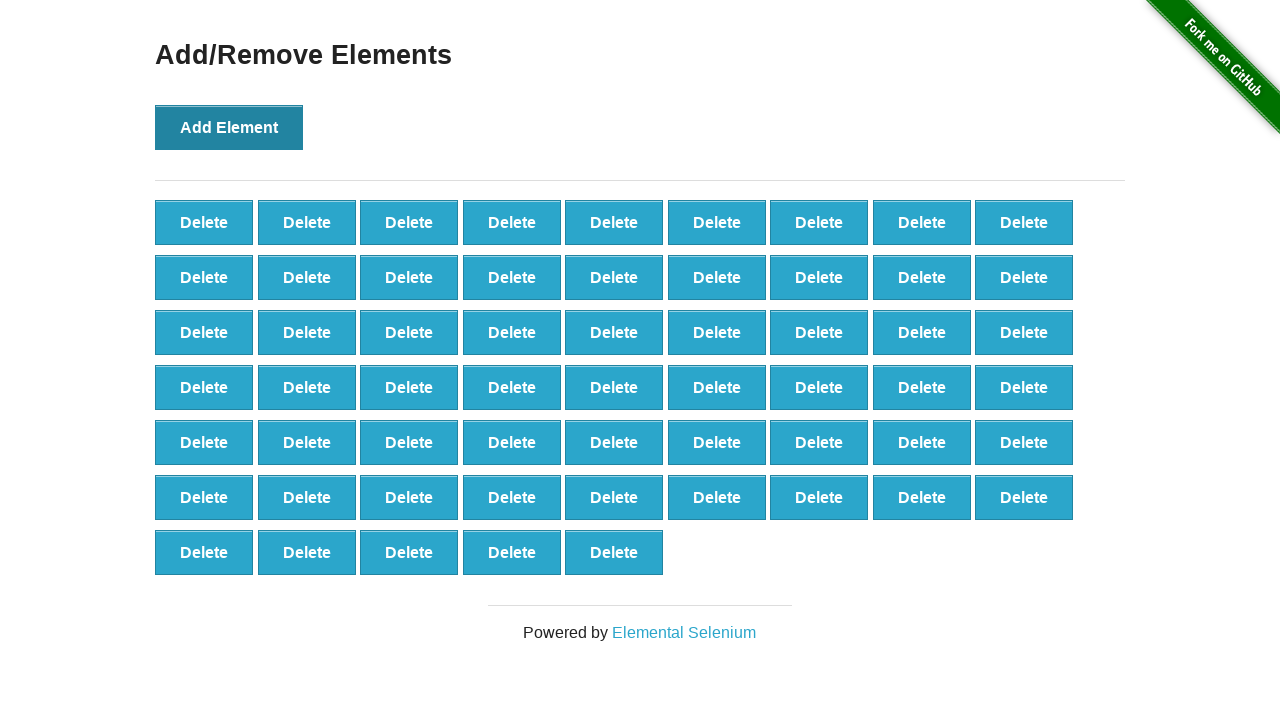

Clicked 'Add Element' button (iteration 60/101) at (229, 127) on xpath=//*[text()='Add Element']
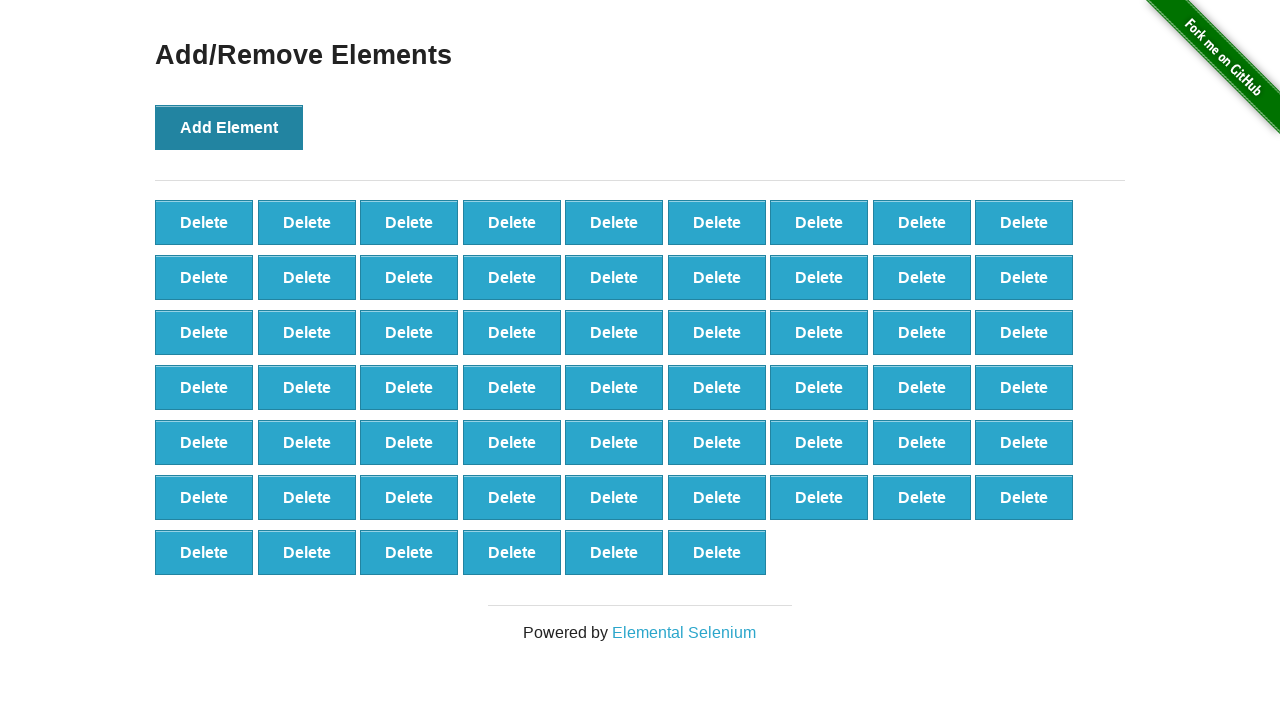

Clicked 'Add Element' button (iteration 61/101) at (229, 127) on xpath=//*[text()='Add Element']
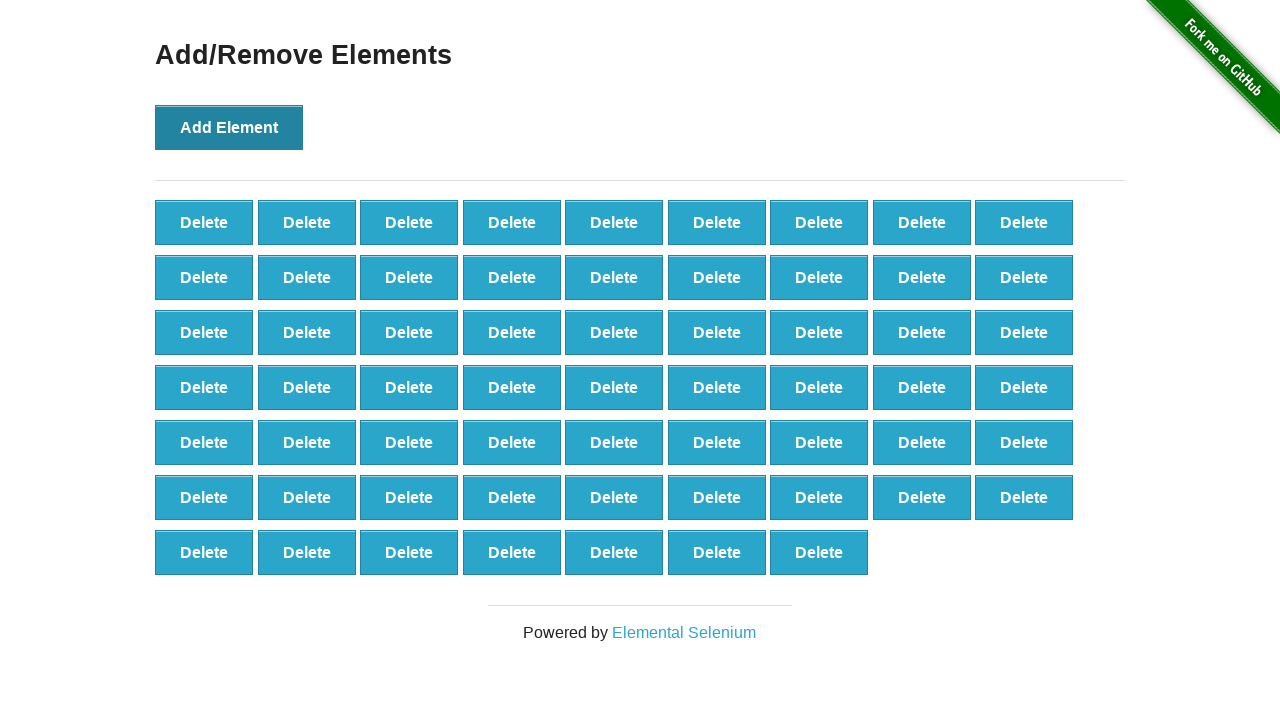

Clicked 'Add Element' button (iteration 62/101) at (229, 127) on xpath=//*[text()='Add Element']
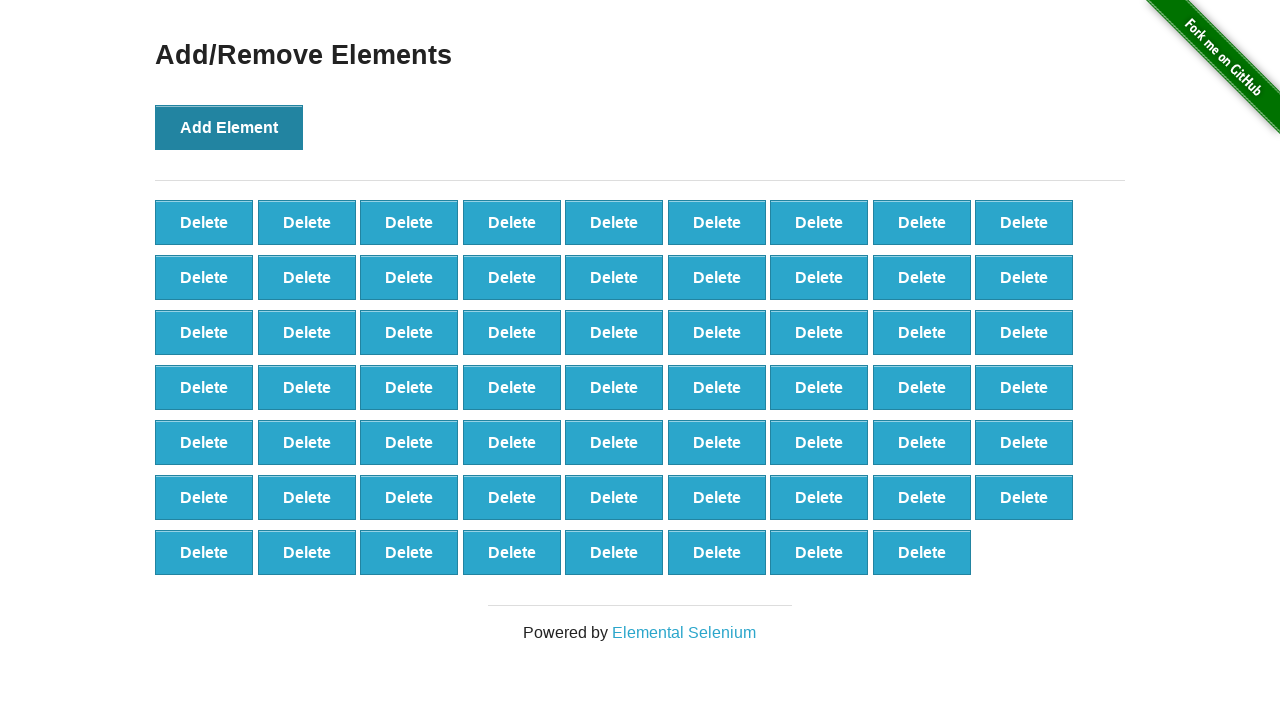

Clicked 'Add Element' button (iteration 63/101) at (229, 127) on xpath=//*[text()='Add Element']
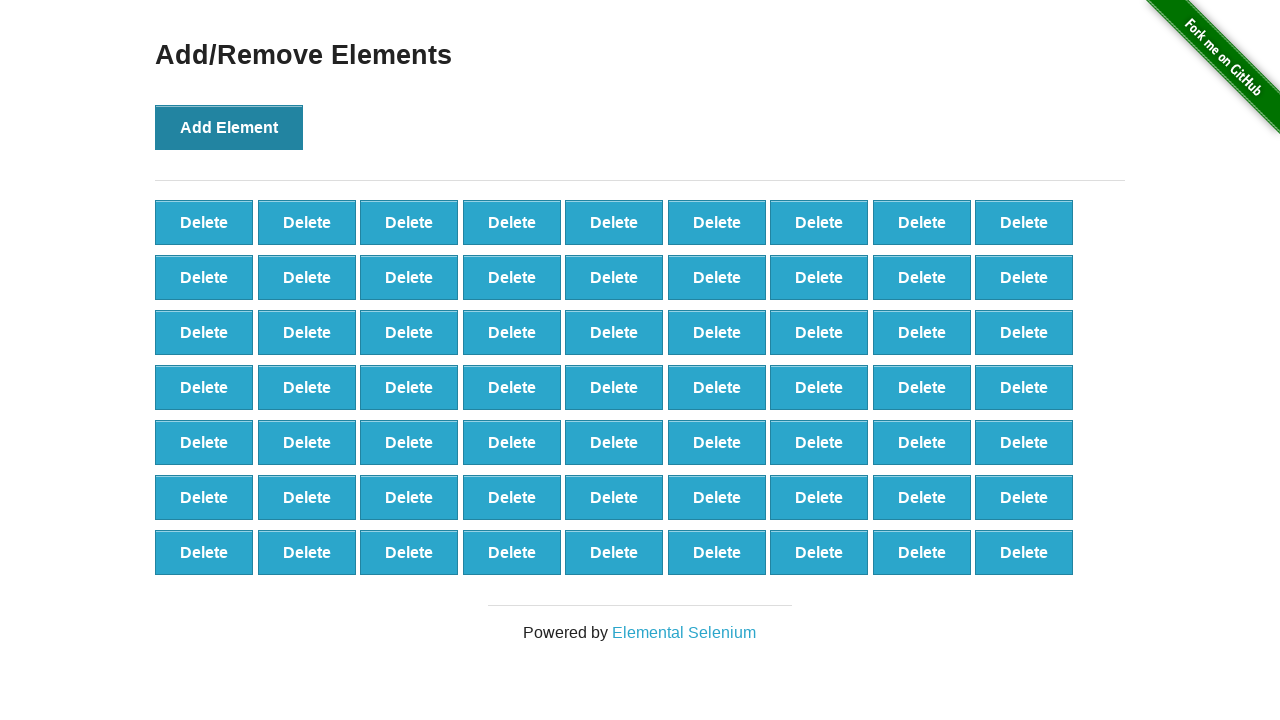

Clicked 'Add Element' button (iteration 64/101) at (229, 127) on xpath=//*[text()='Add Element']
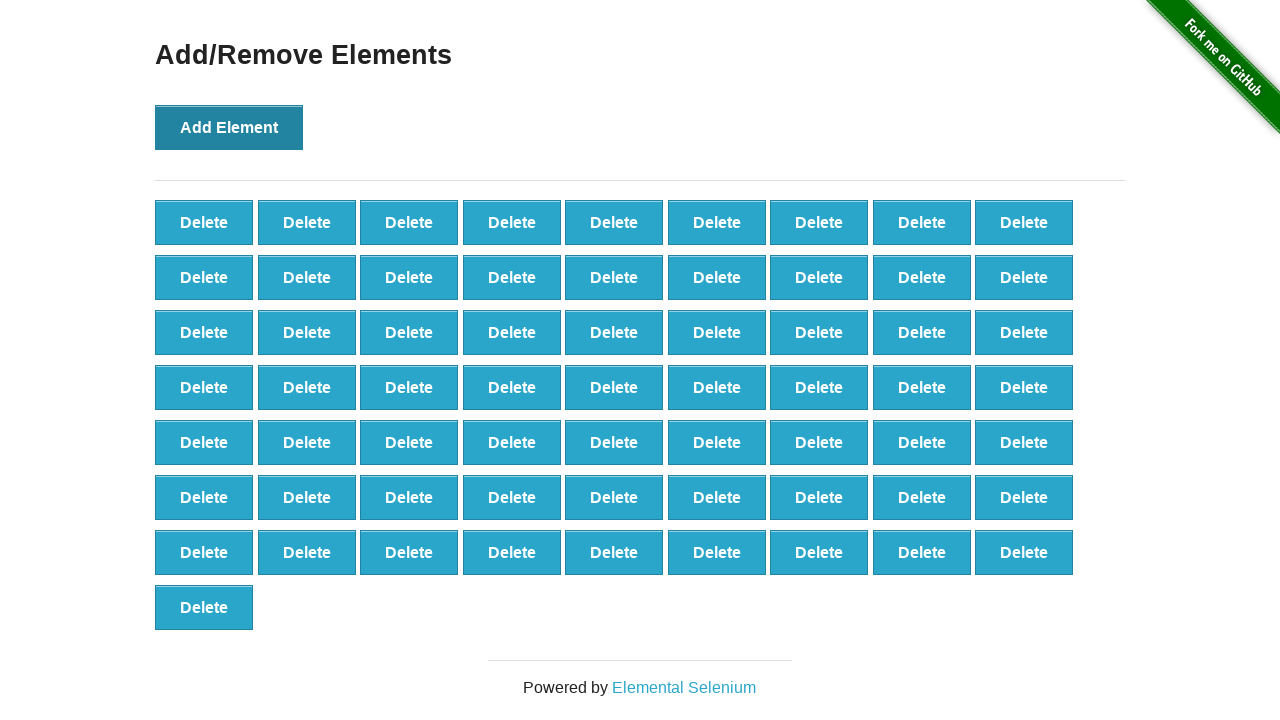

Clicked 'Add Element' button (iteration 65/101) at (229, 127) on xpath=//*[text()='Add Element']
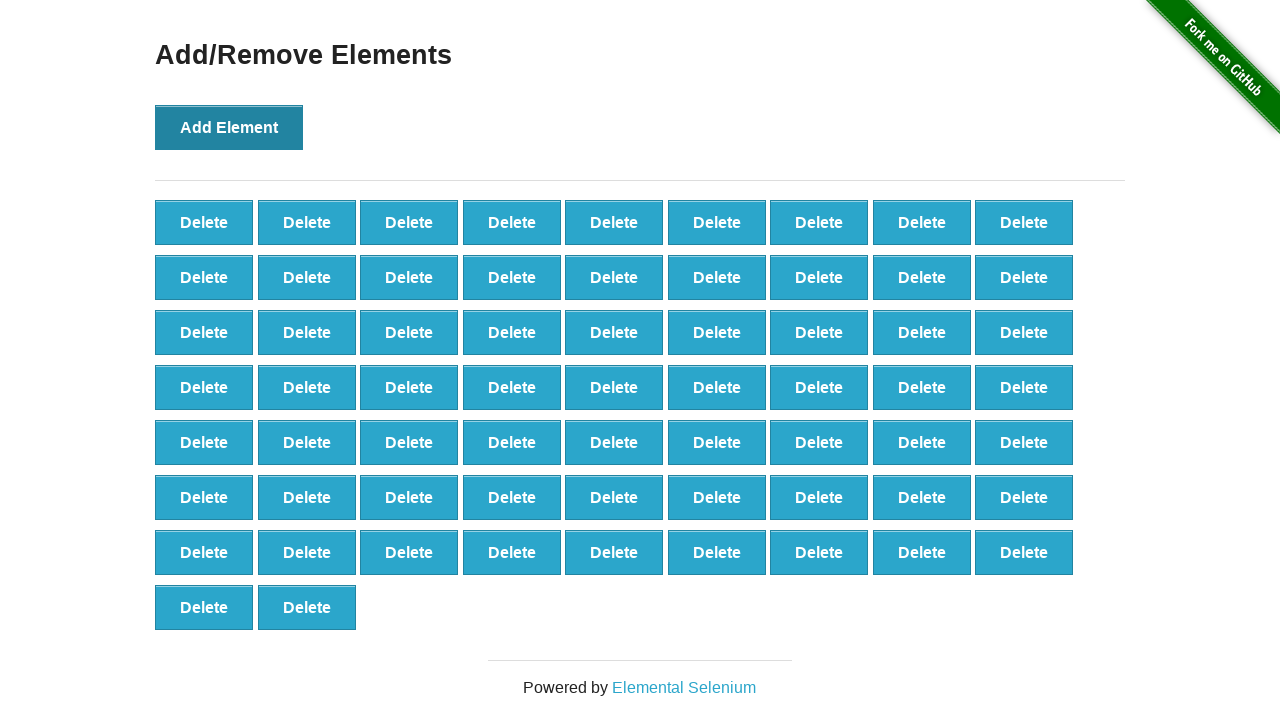

Clicked 'Add Element' button (iteration 66/101) at (229, 127) on xpath=//*[text()='Add Element']
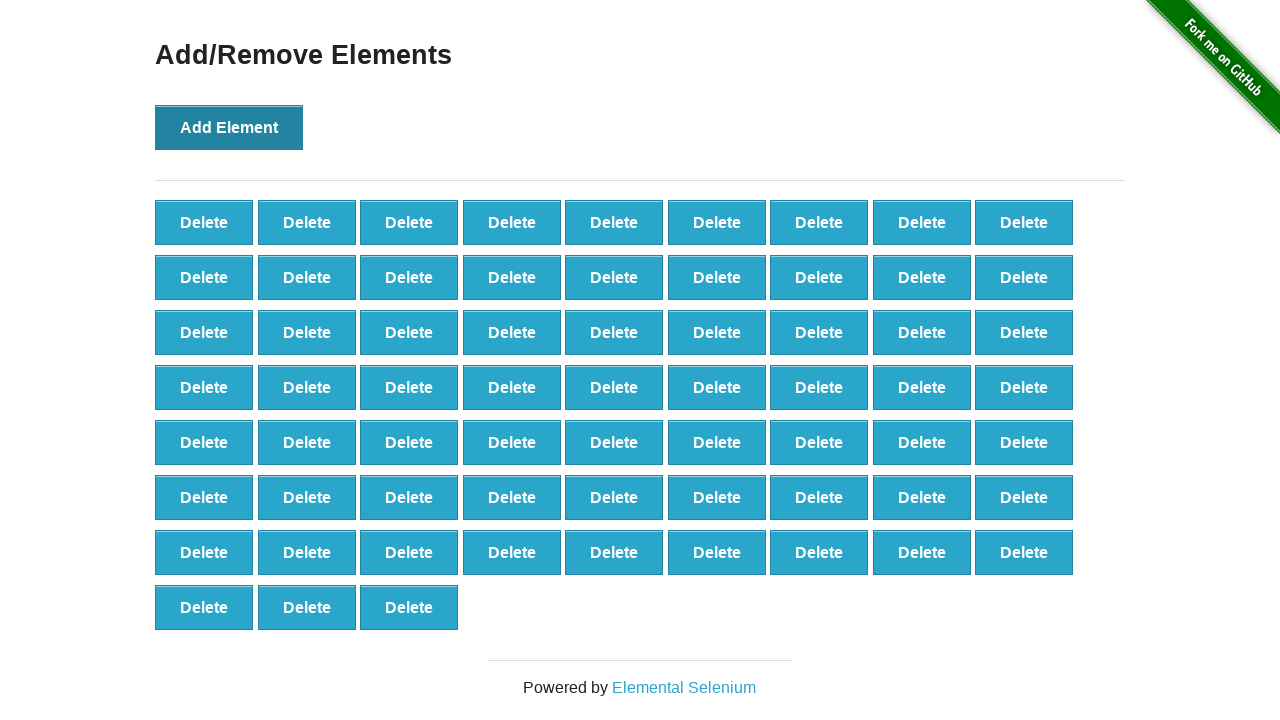

Clicked 'Add Element' button (iteration 67/101) at (229, 127) on xpath=//*[text()='Add Element']
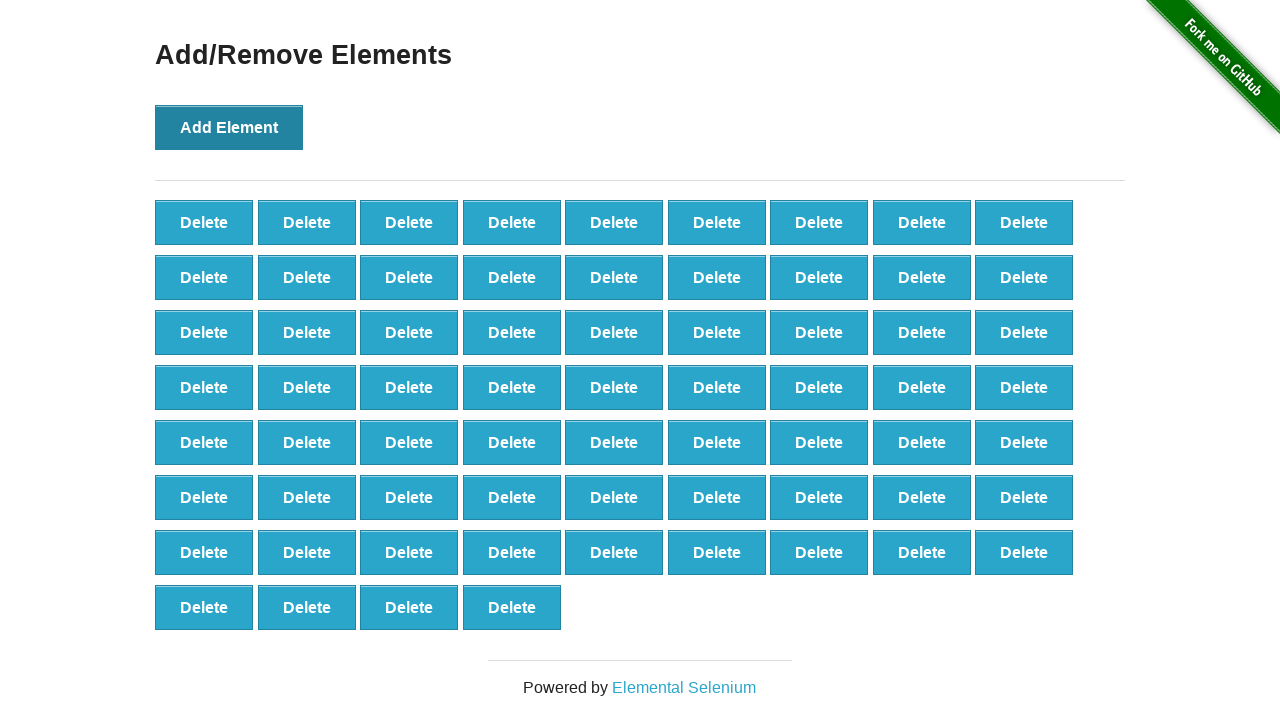

Clicked 'Add Element' button (iteration 68/101) at (229, 127) on xpath=//*[text()='Add Element']
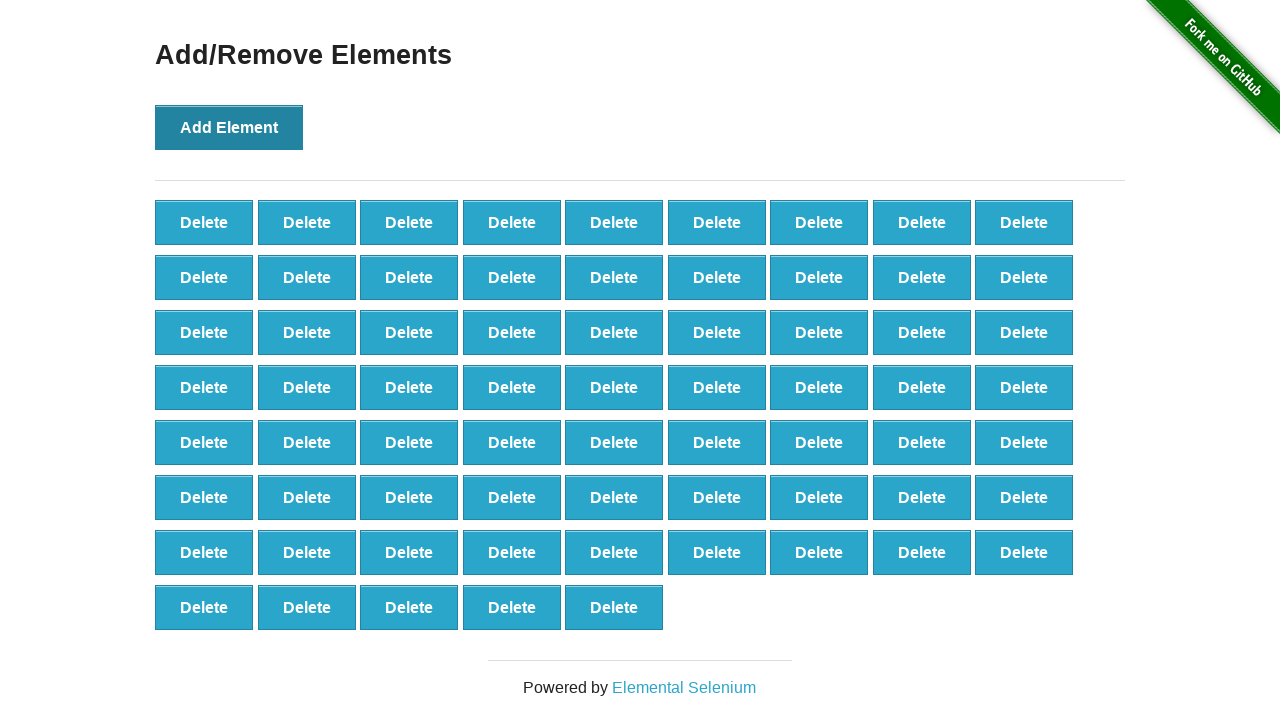

Clicked 'Add Element' button (iteration 69/101) at (229, 127) on xpath=//*[text()='Add Element']
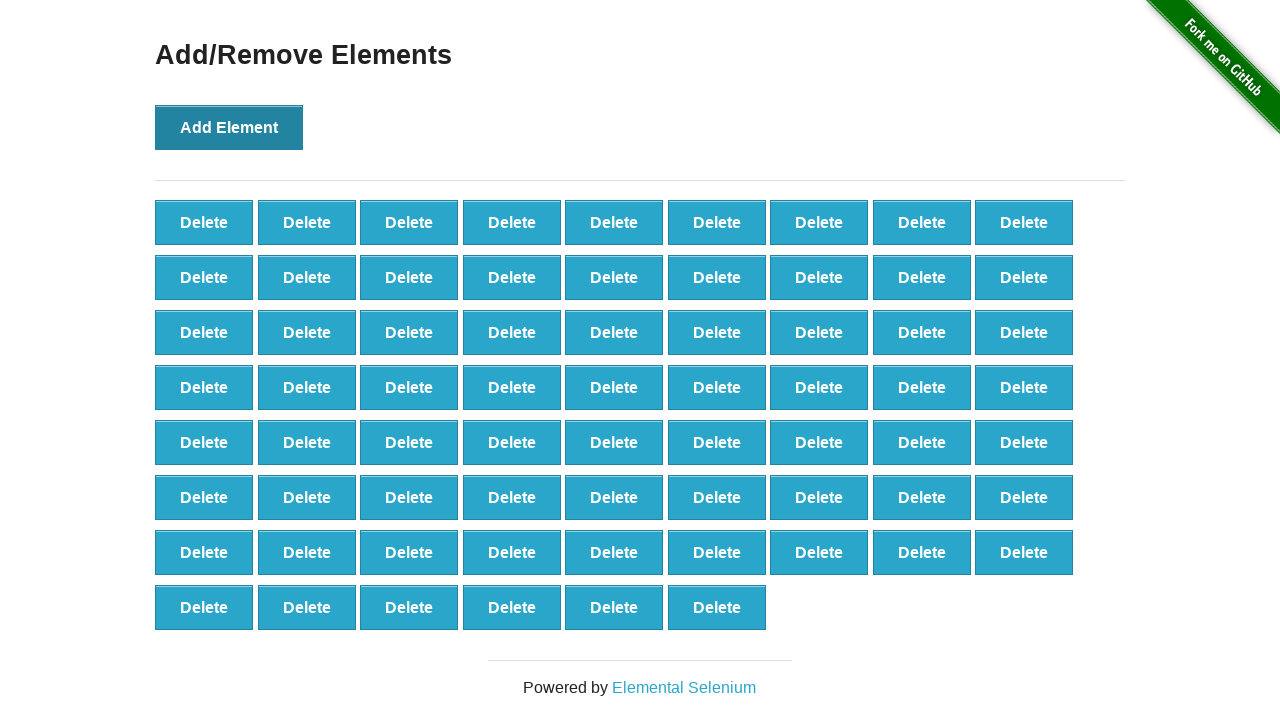

Clicked 'Add Element' button (iteration 70/101) at (229, 127) on xpath=//*[text()='Add Element']
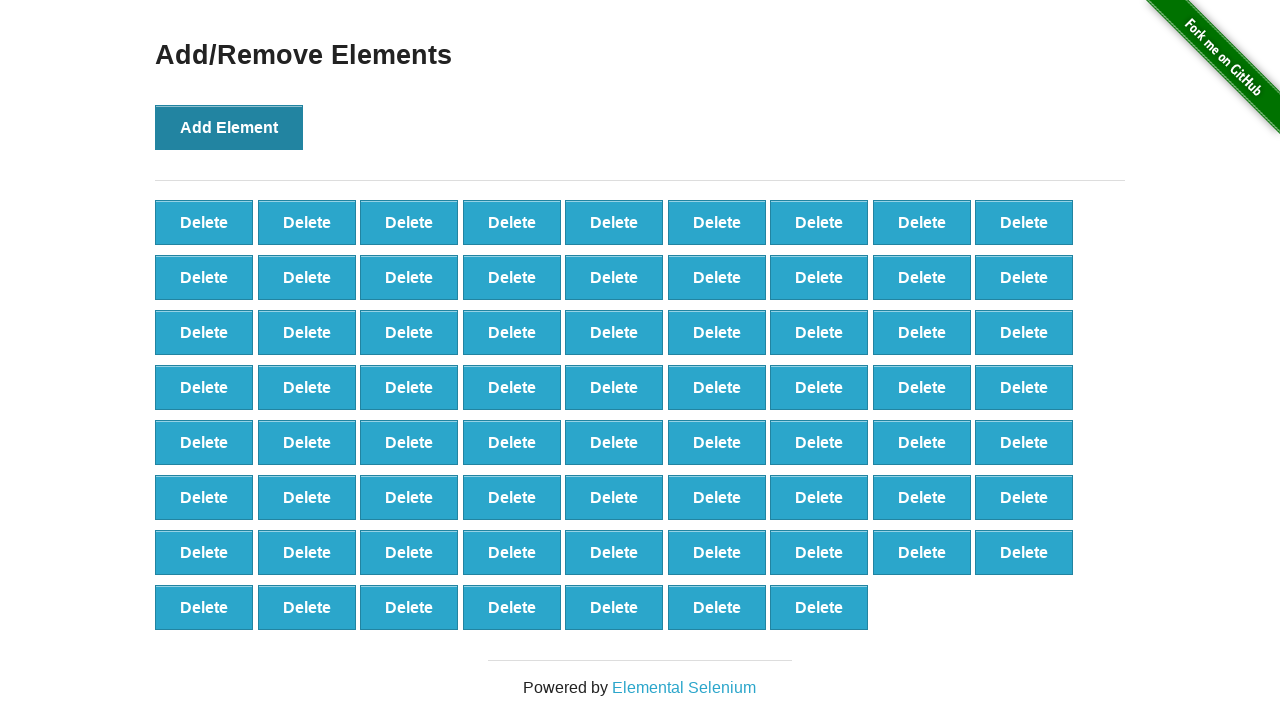

Clicked 'Add Element' button (iteration 71/101) at (229, 127) on xpath=//*[text()='Add Element']
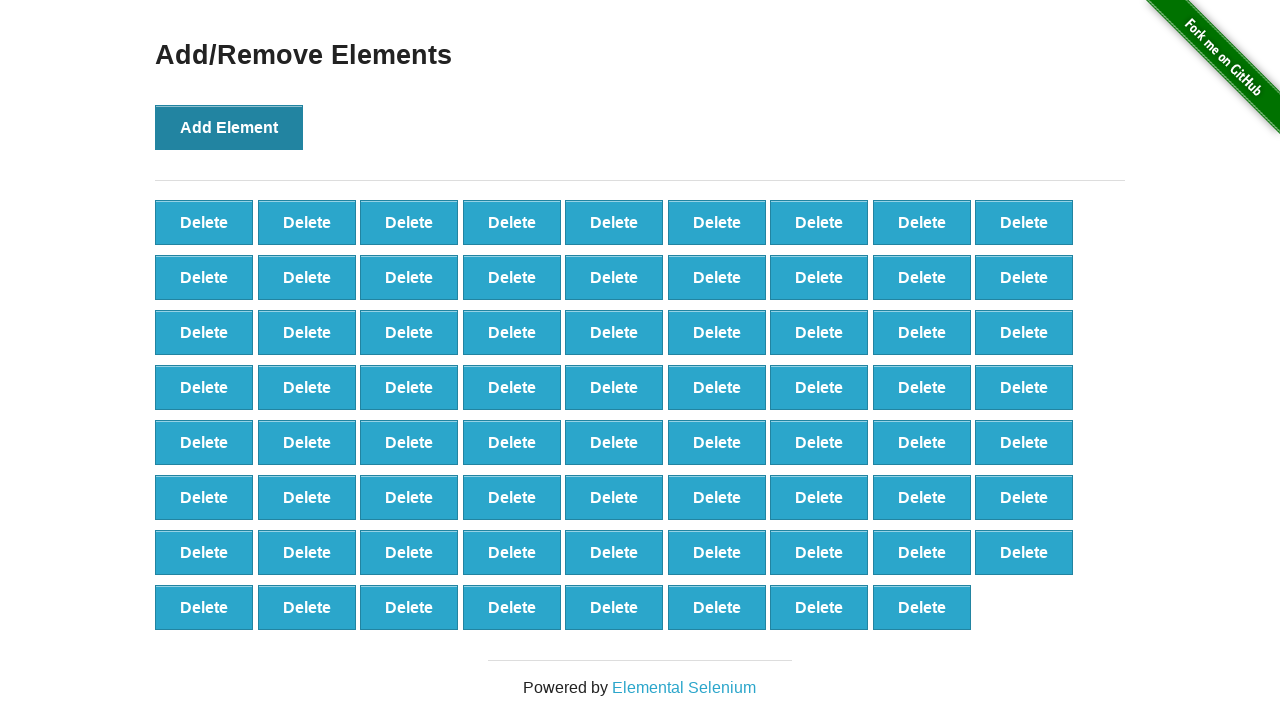

Clicked 'Add Element' button (iteration 72/101) at (229, 127) on xpath=//*[text()='Add Element']
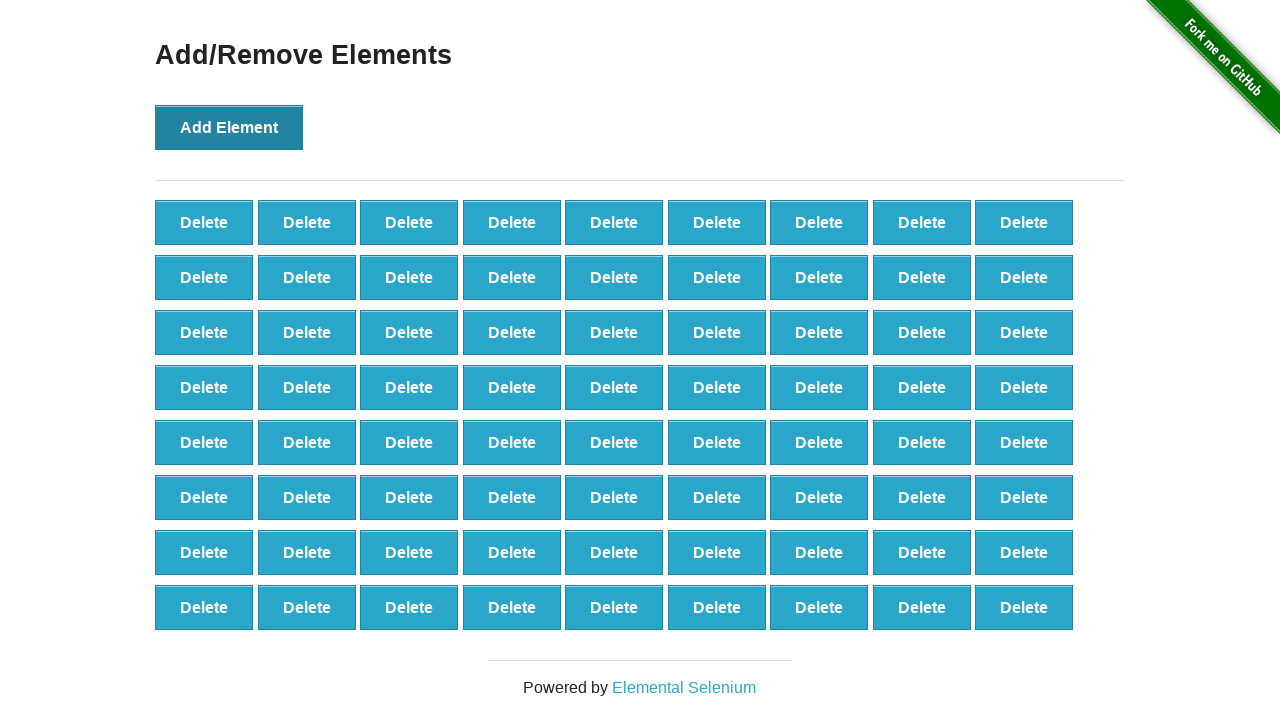

Clicked 'Add Element' button (iteration 73/101) at (229, 127) on xpath=//*[text()='Add Element']
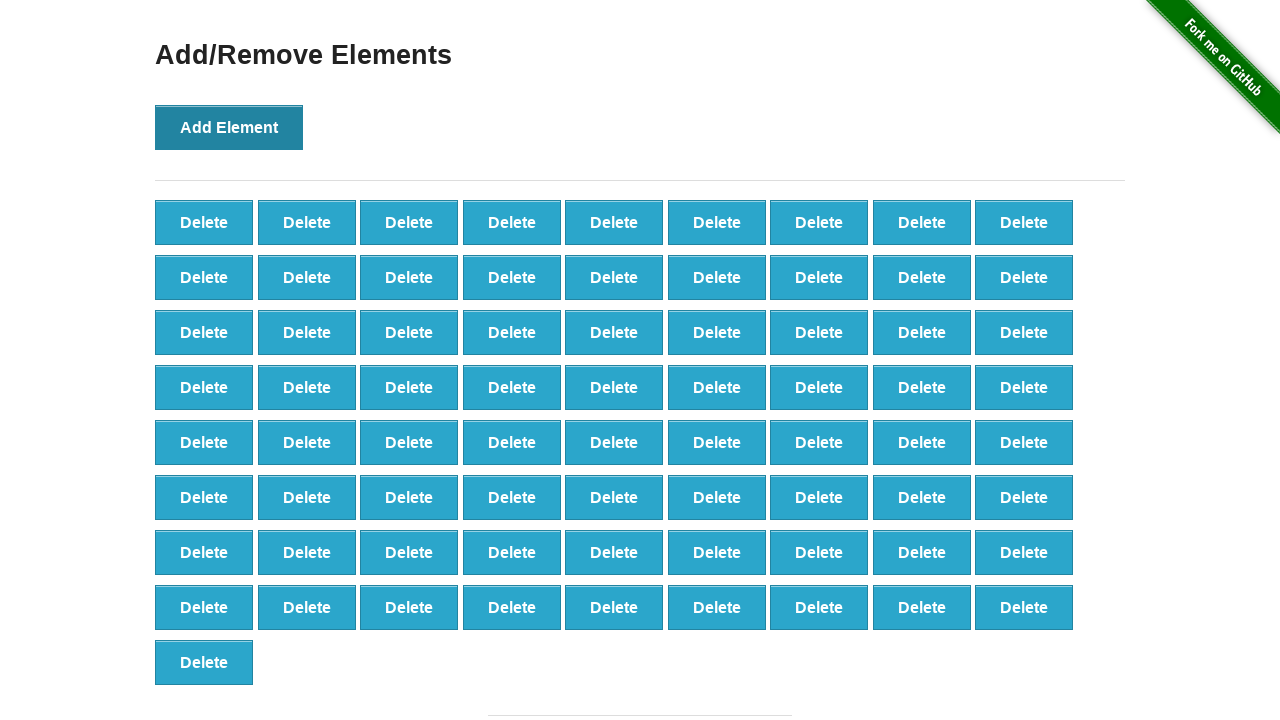

Clicked 'Add Element' button (iteration 74/101) at (229, 127) on xpath=//*[text()='Add Element']
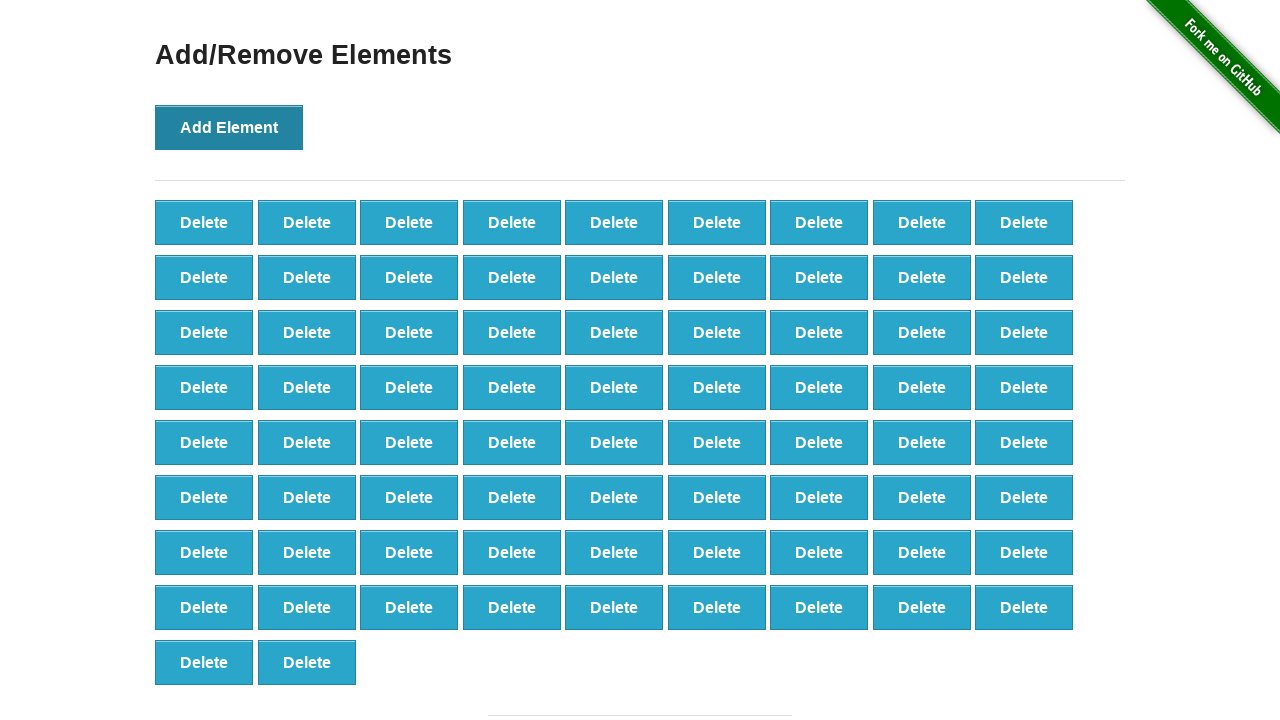

Clicked 'Add Element' button (iteration 75/101) at (229, 127) on xpath=//*[text()='Add Element']
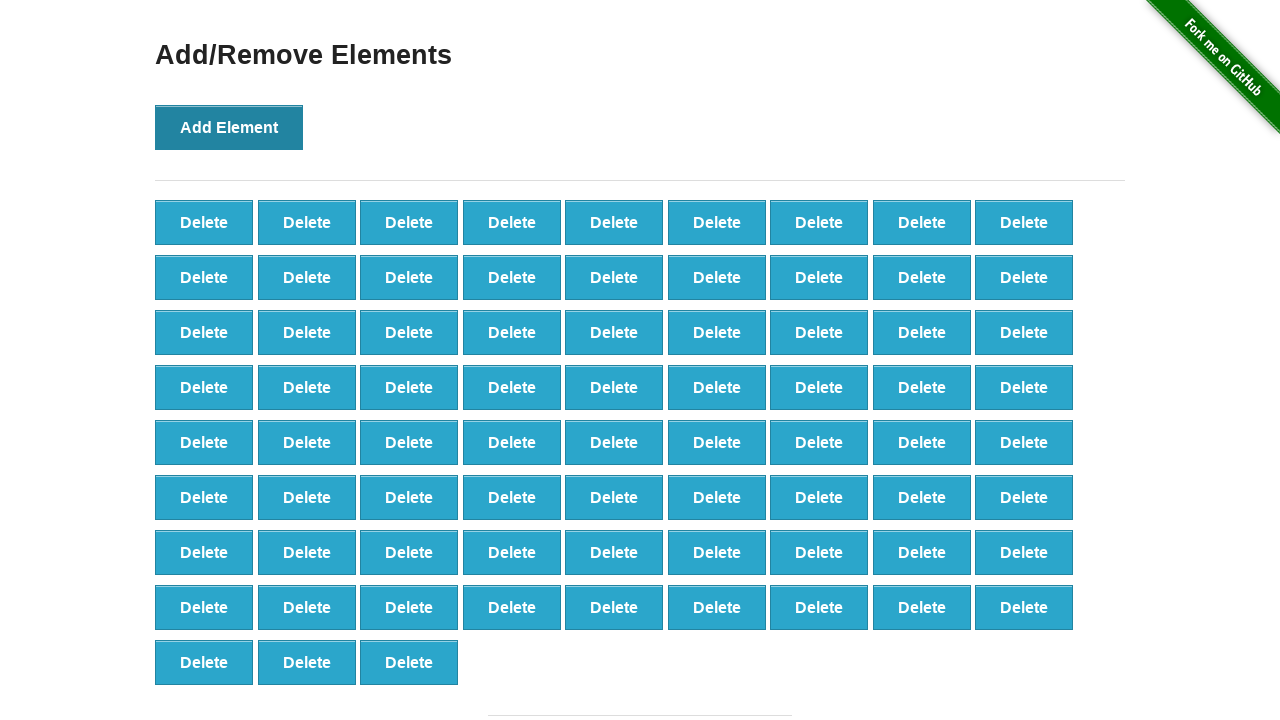

Clicked 'Add Element' button (iteration 76/101) at (229, 127) on xpath=//*[text()='Add Element']
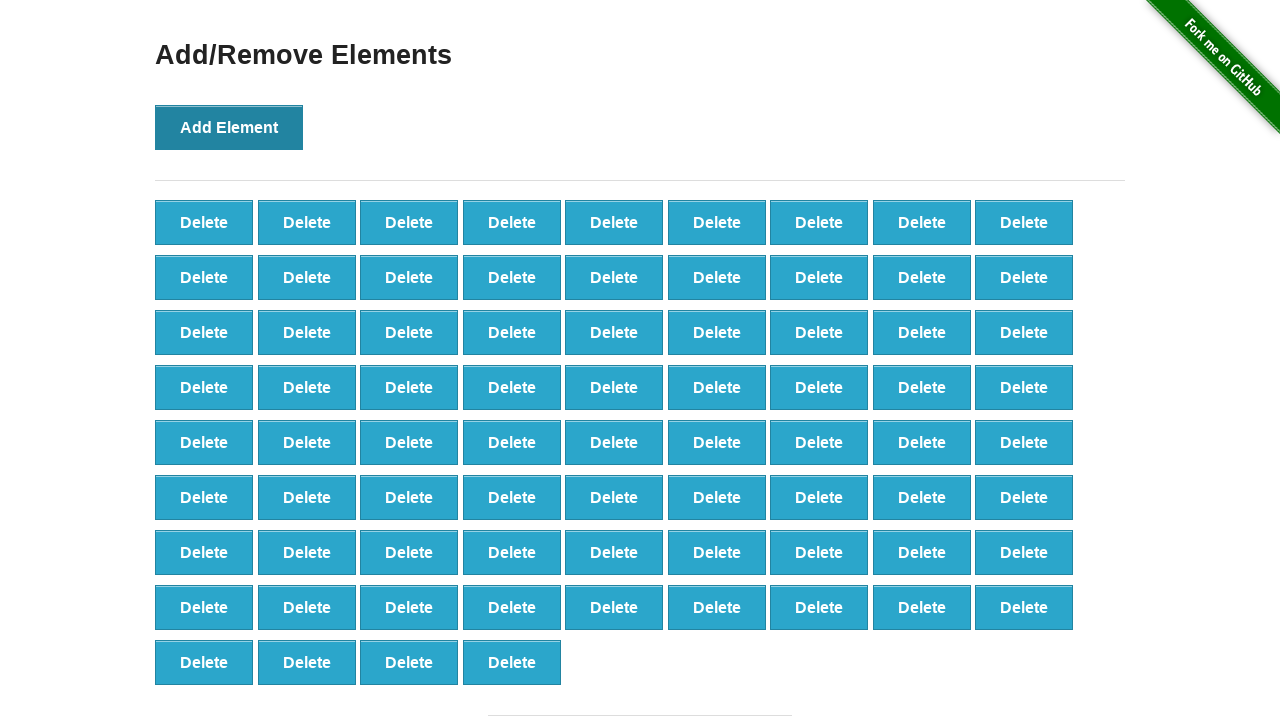

Clicked 'Add Element' button (iteration 77/101) at (229, 127) on xpath=//*[text()='Add Element']
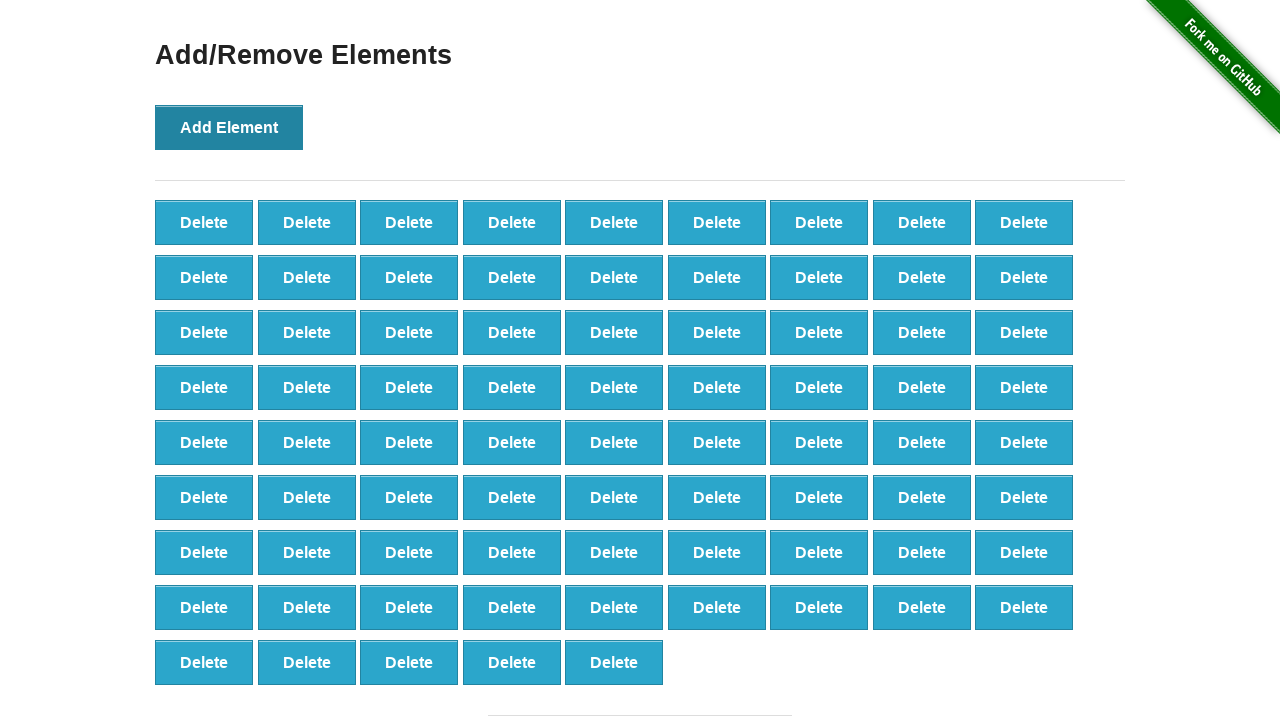

Clicked 'Add Element' button (iteration 78/101) at (229, 127) on xpath=//*[text()='Add Element']
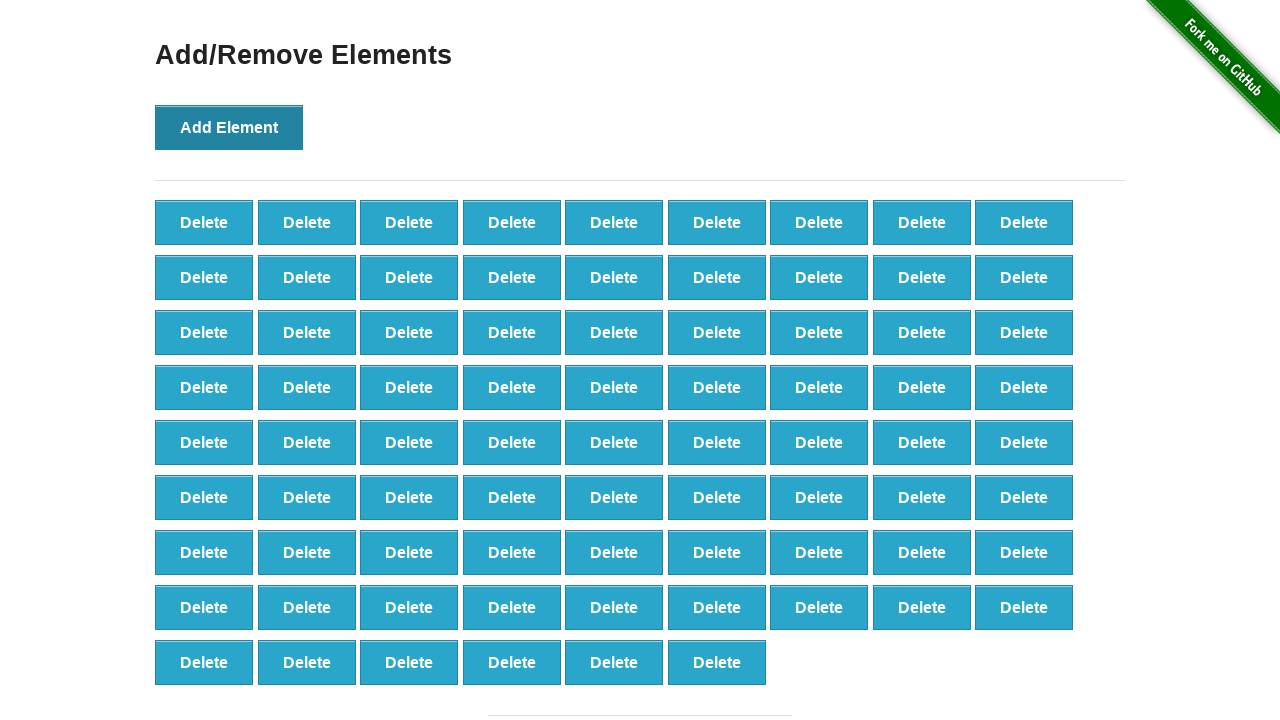

Clicked 'Add Element' button (iteration 79/101) at (229, 127) on xpath=//*[text()='Add Element']
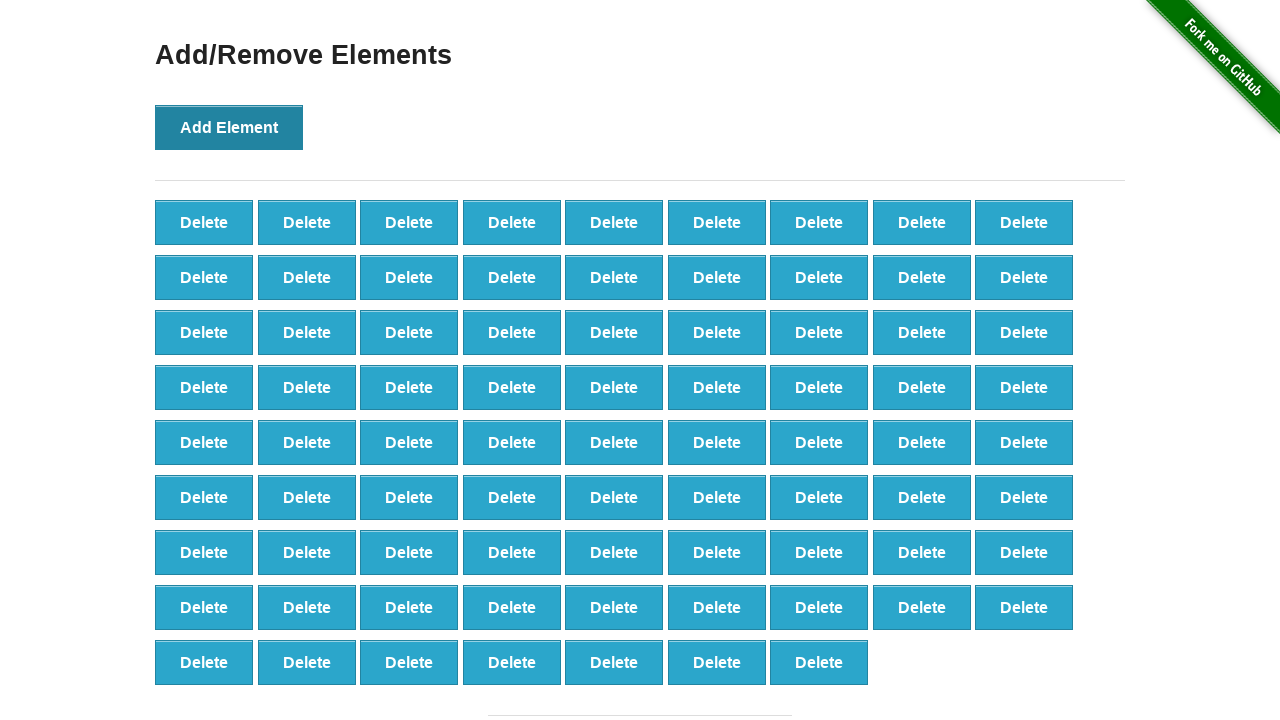

Clicked 'Add Element' button (iteration 80/101) at (229, 127) on xpath=//*[text()='Add Element']
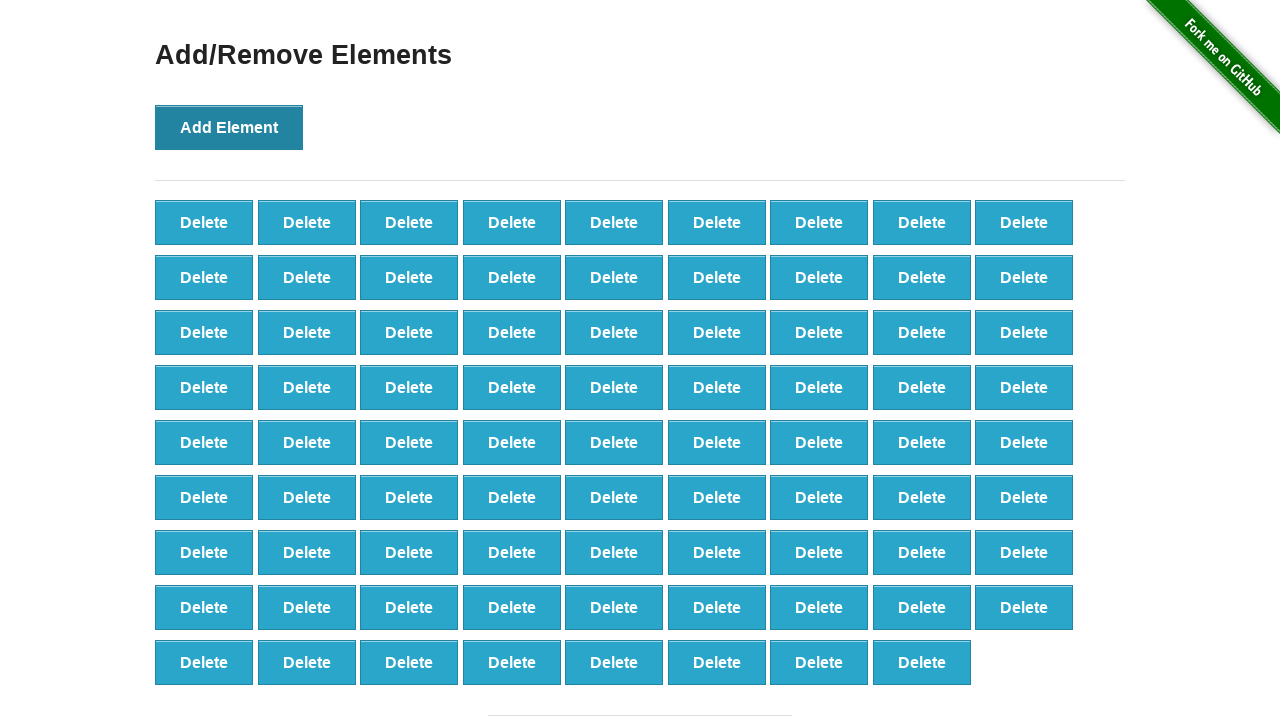

Clicked 'Add Element' button (iteration 81/101) at (229, 127) on xpath=//*[text()='Add Element']
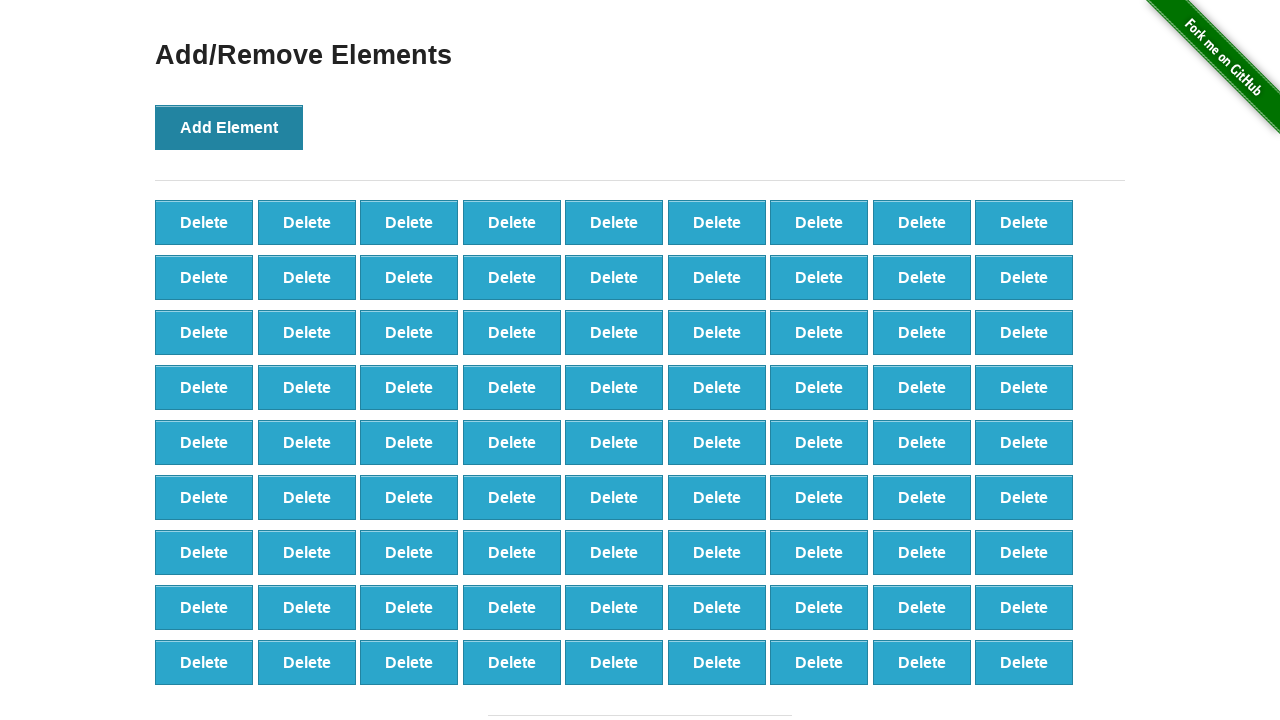

Clicked 'Add Element' button (iteration 82/101) at (229, 127) on xpath=//*[text()='Add Element']
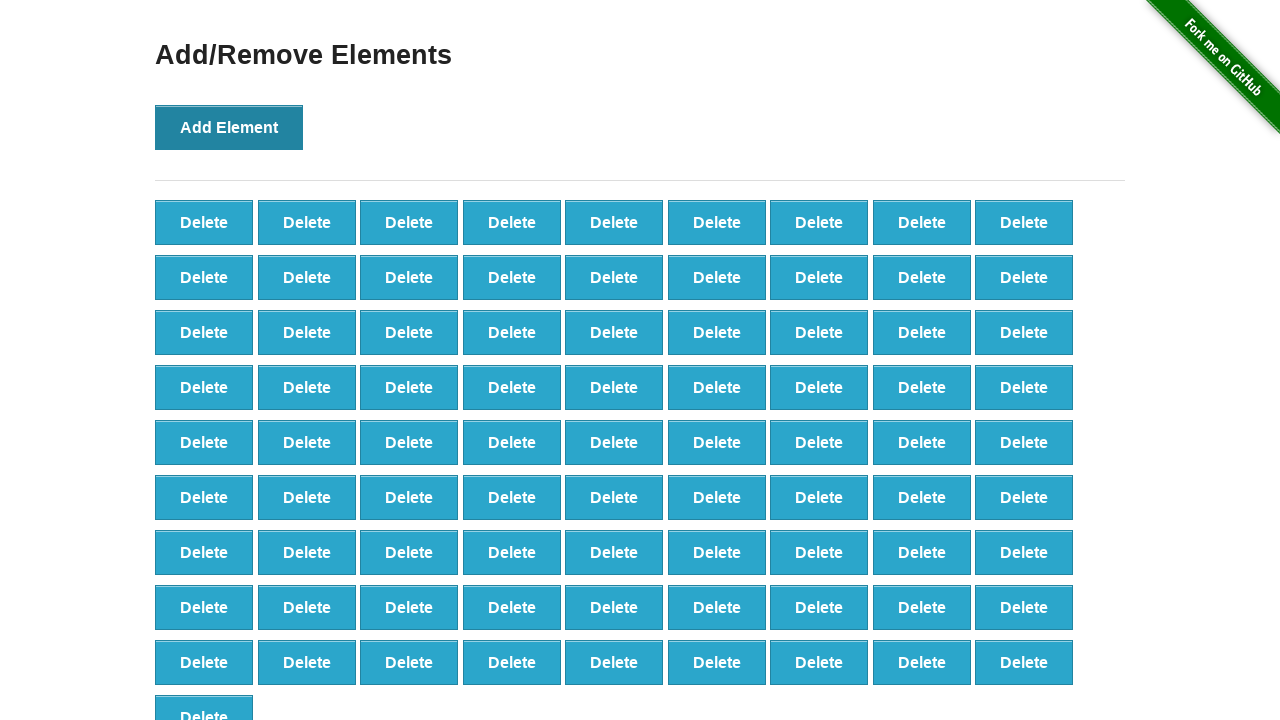

Clicked 'Add Element' button (iteration 83/101) at (229, 127) on xpath=//*[text()='Add Element']
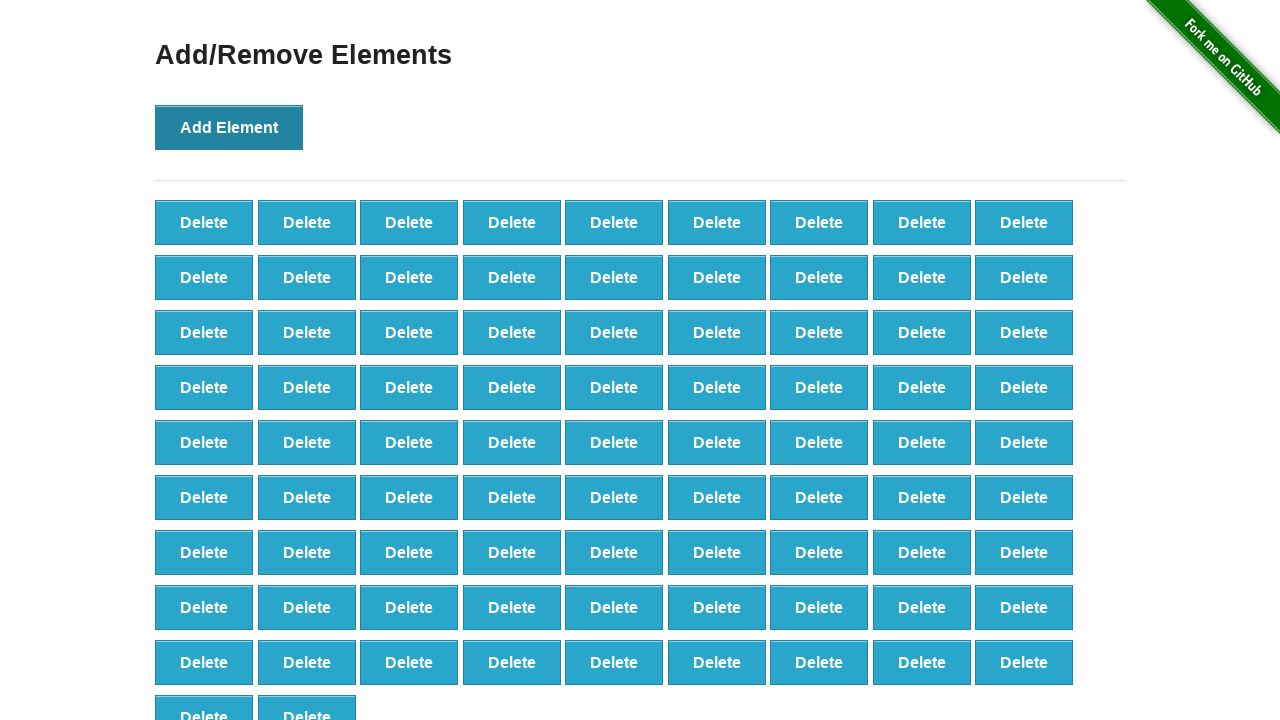

Clicked 'Add Element' button (iteration 84/101) at (229, 127) on xpath=//*[text()='Add Element']
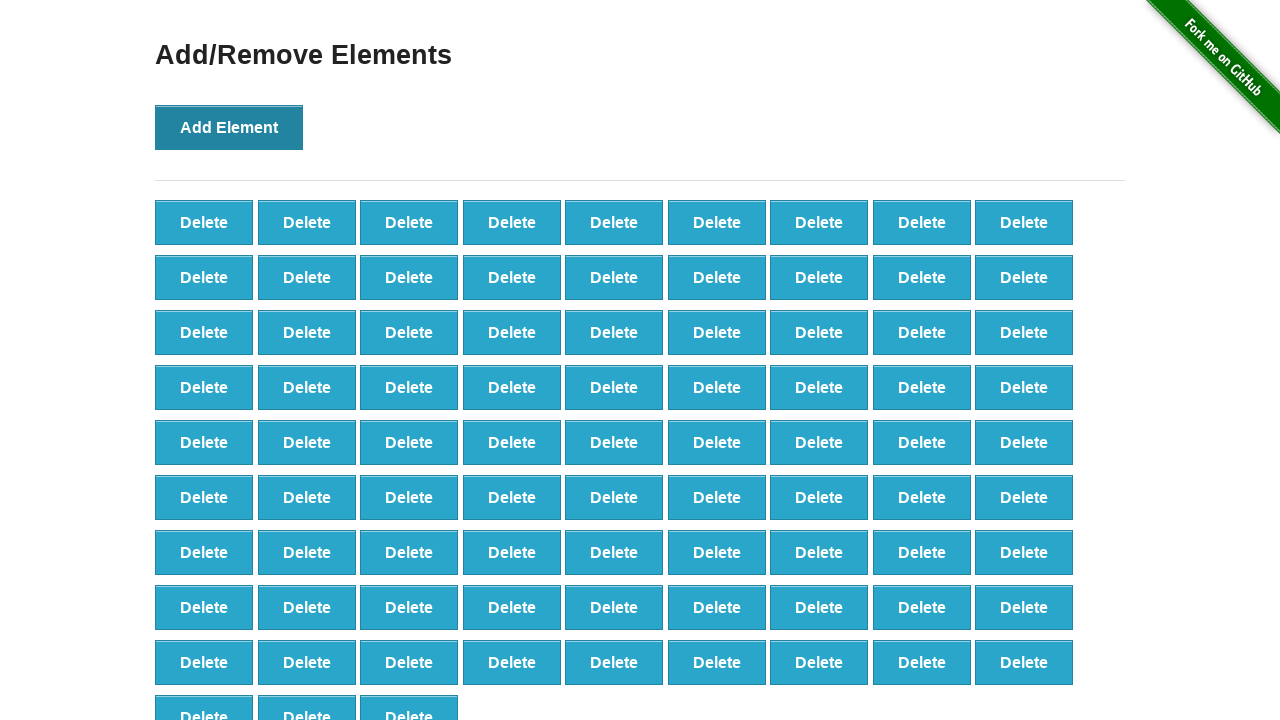

Clicked 'Add Element' button (iteration 85/101) at (229, 127) on xpath=//*[text()='Add Element']
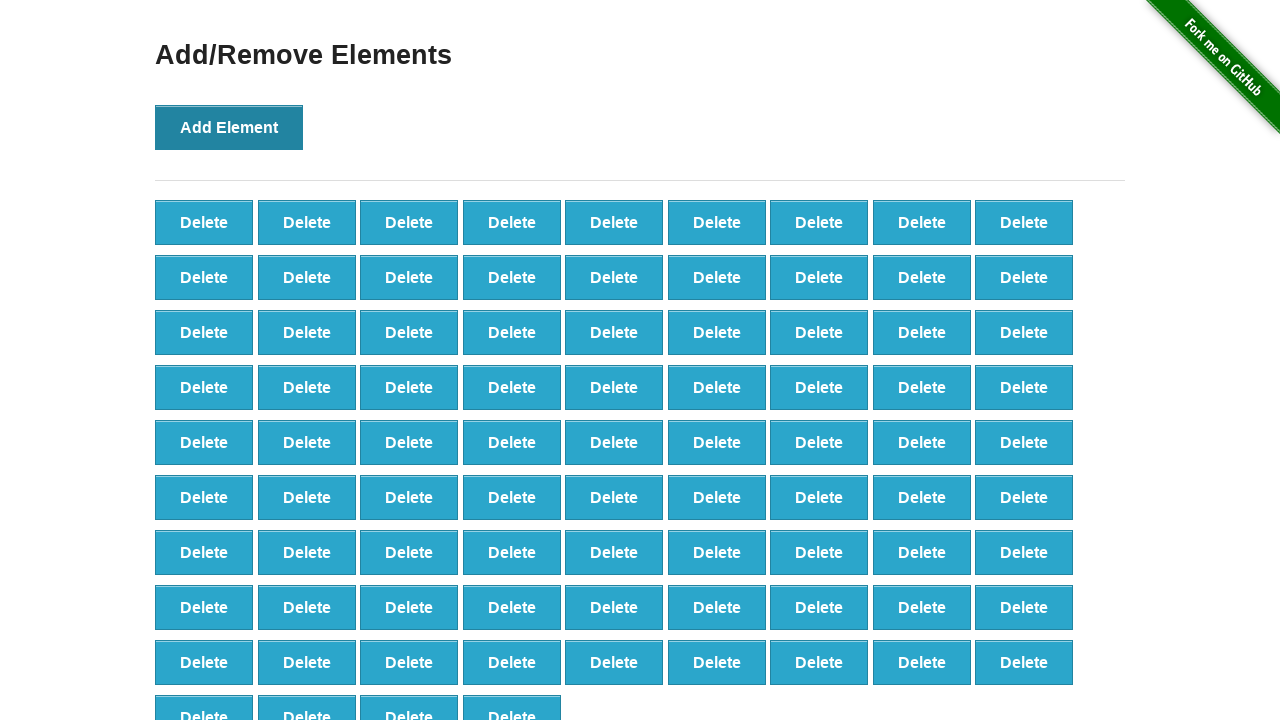

Clicked 'Add Element' button (iteration 86/101) at (229, 127) on xpath=//*[text()='Add Element']
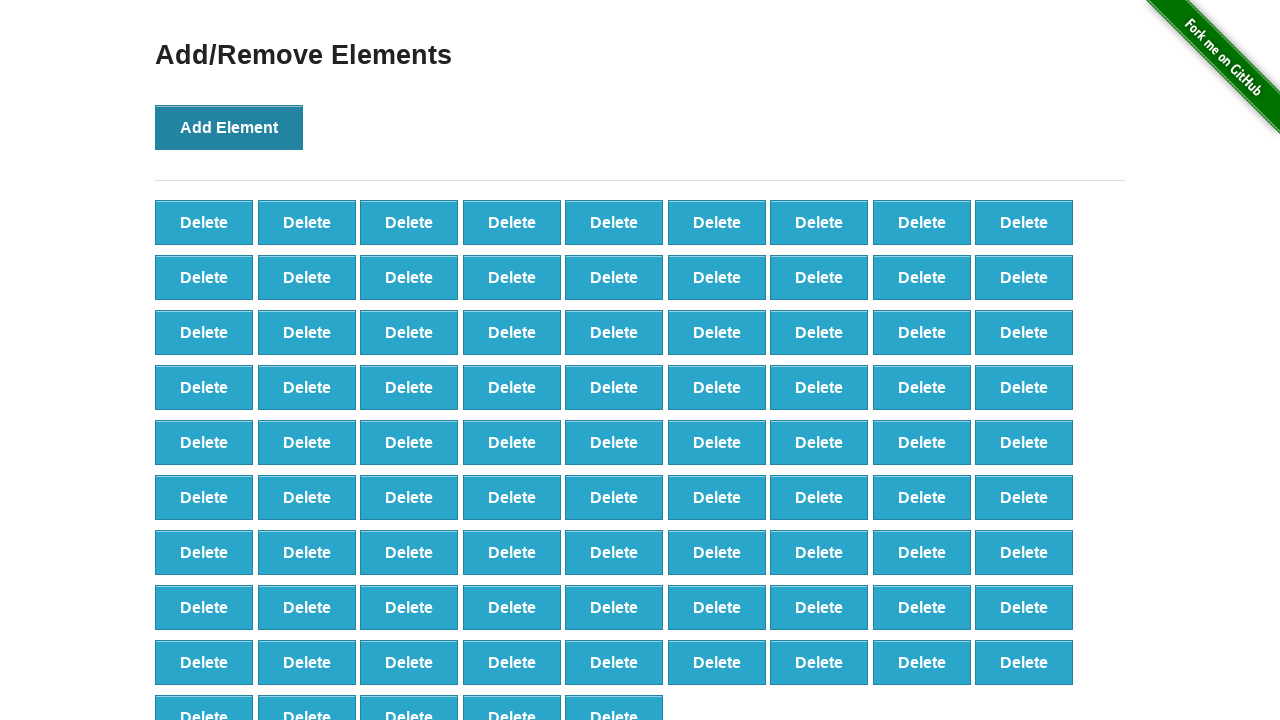

Clicked 'Add Element' button (iteration 87/101) at (229, 127) on xpath=//*[text()='Add Element']
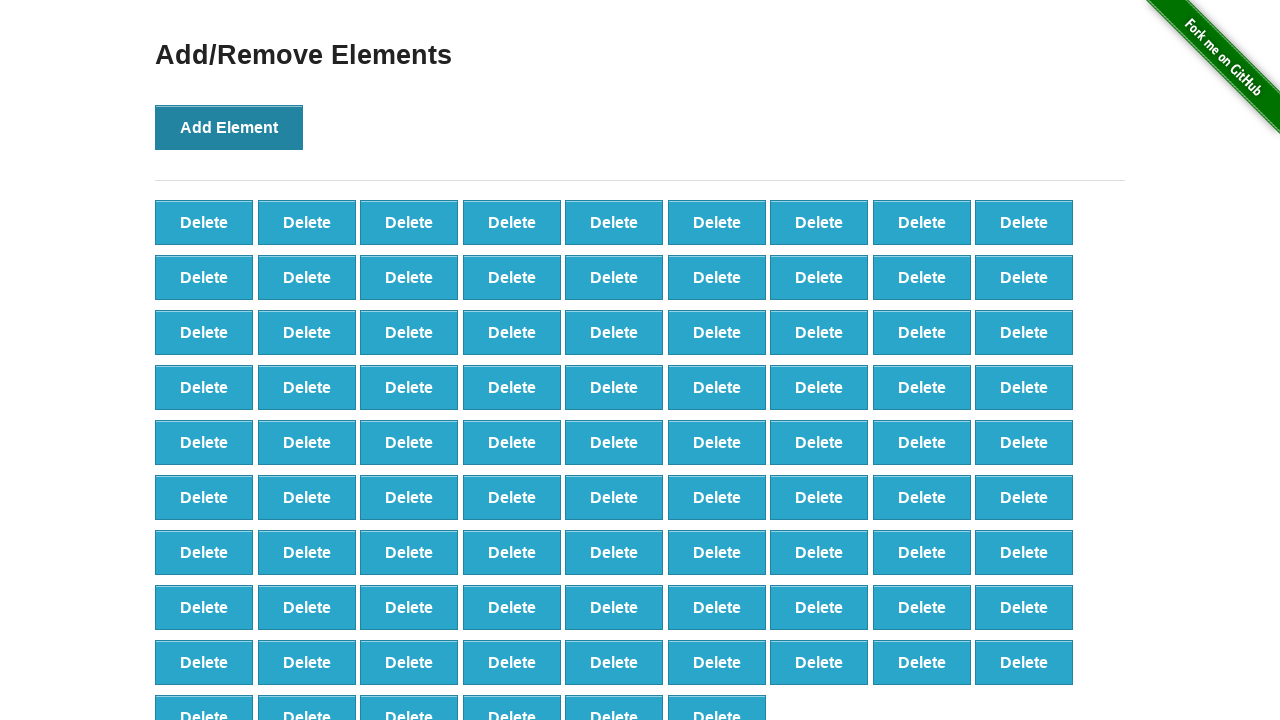

Clicked 'Add Element' button (iteration 88/101) at (229, 127) on xpath=//*[text()='Add Element']
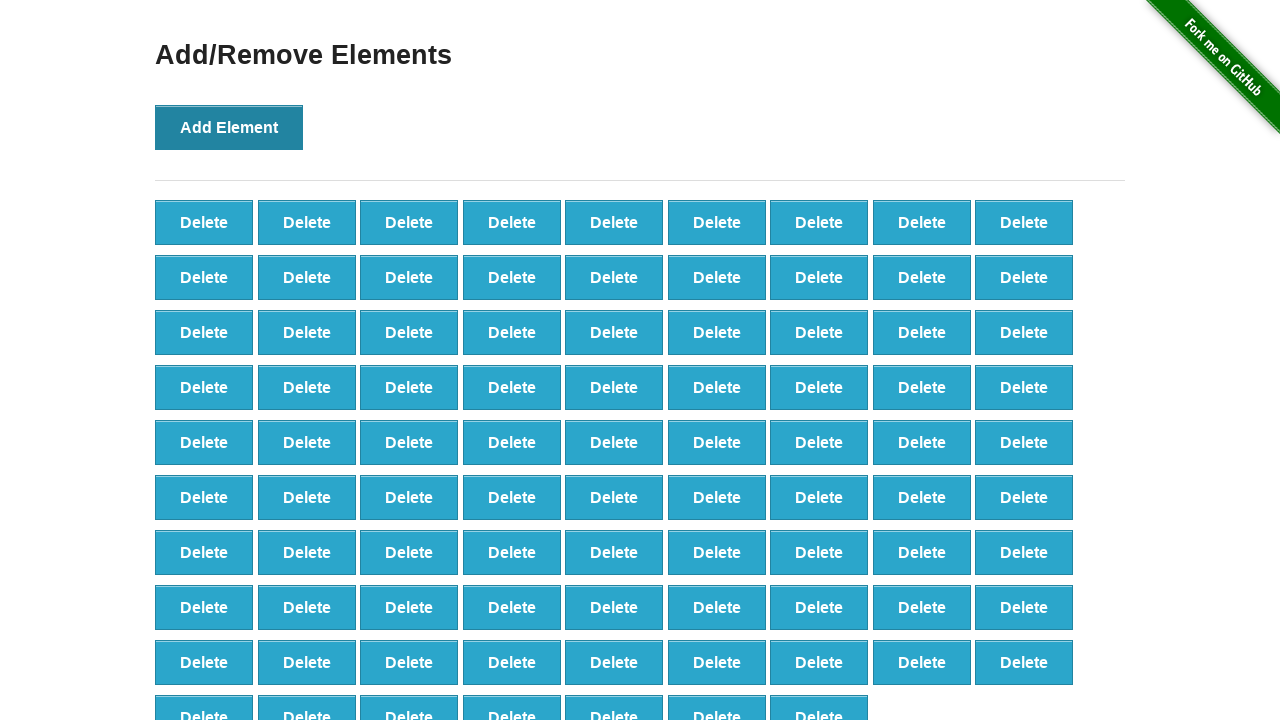

Clicked 'Add Element' button (iteration 89/101) at (229, 127) on xpath=//*[text()='Add Element']
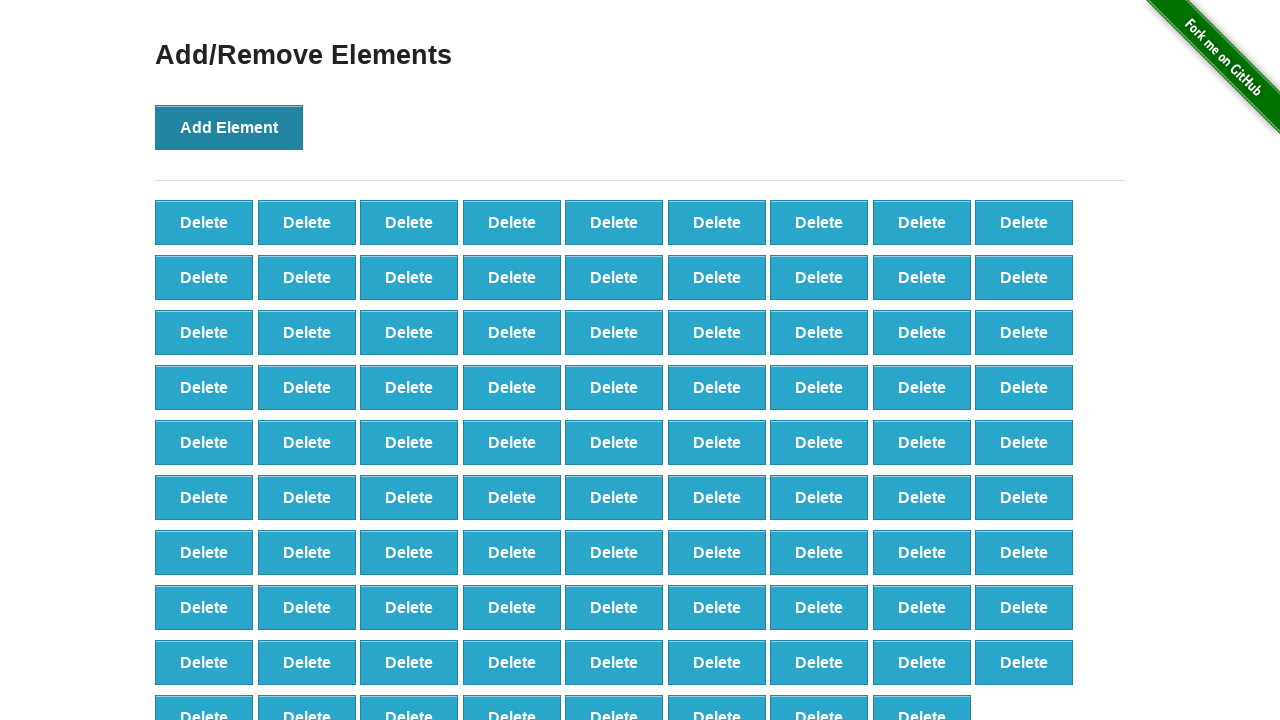

Clicked 'Add Element' button (iteration 90/101) at (229, 127) on xpath=//*[text()='Add Element']
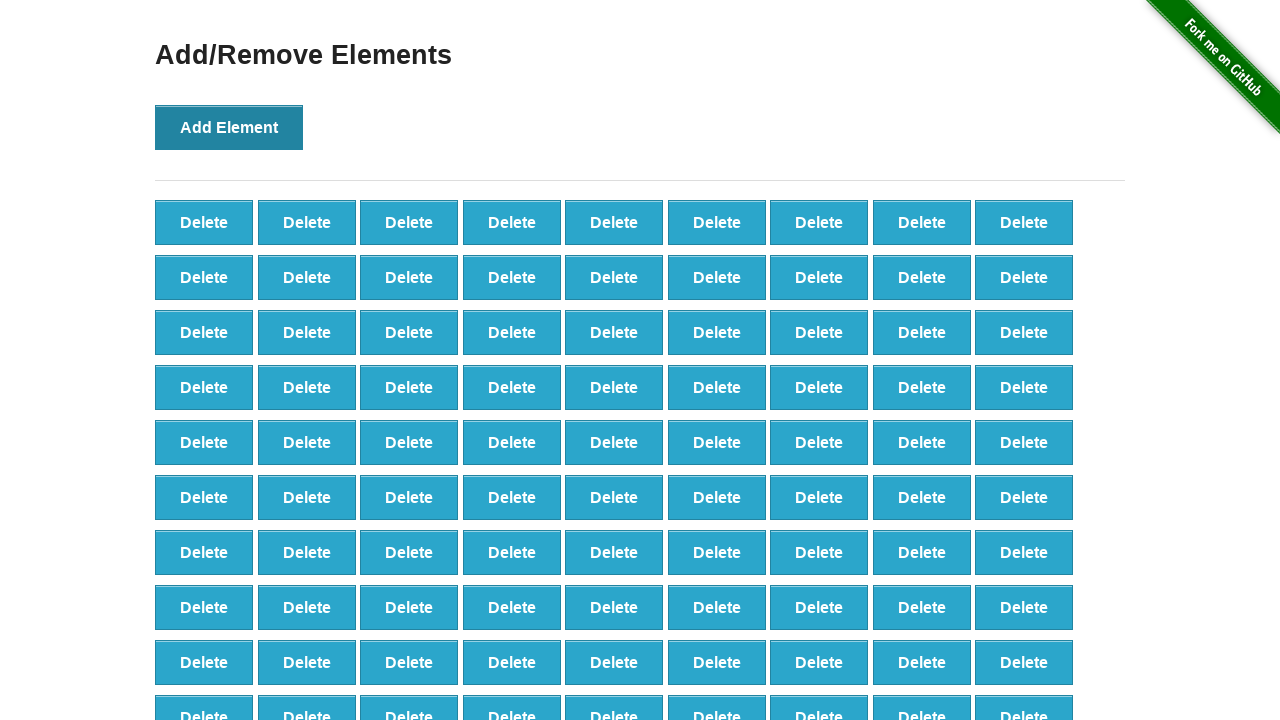

Clicked 'Add Element' button (iteration 91/101) at (229, 127) on xpath=//*[text()='Add Element']
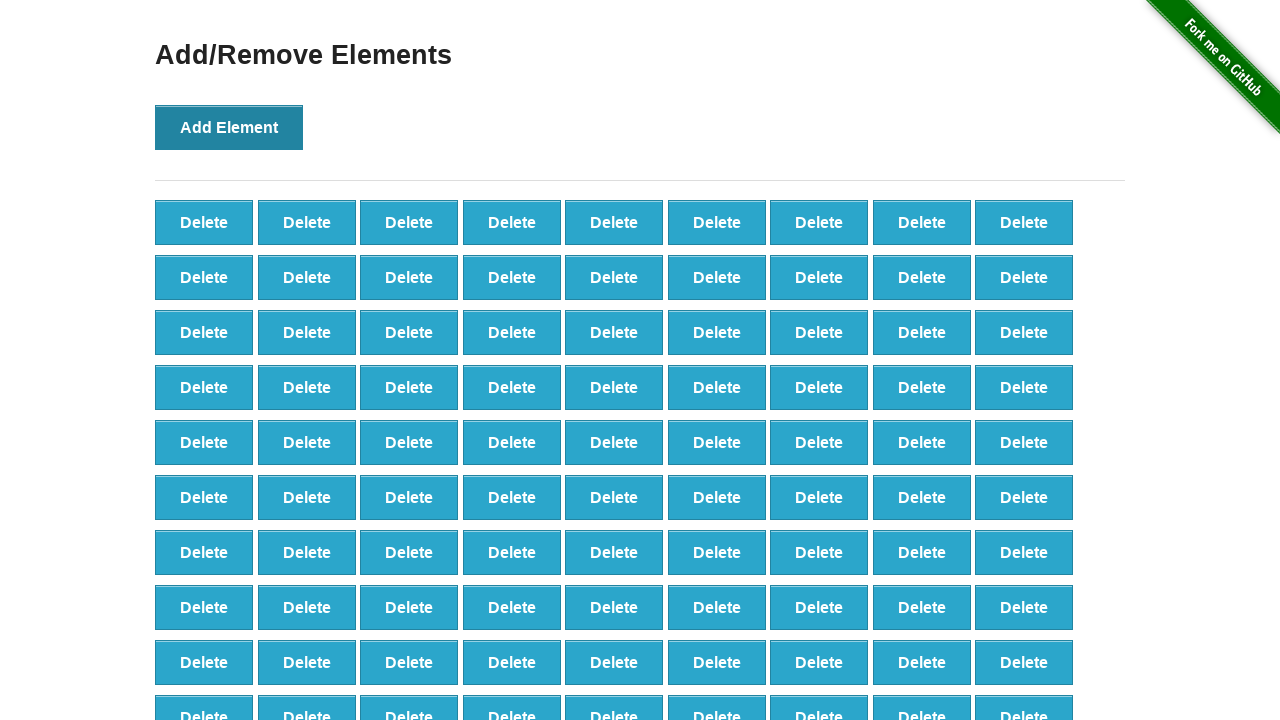

Clicked 'Add Element' button (iteration 92/101) at (229, 127) on xpath=//*[text()='Add Element']
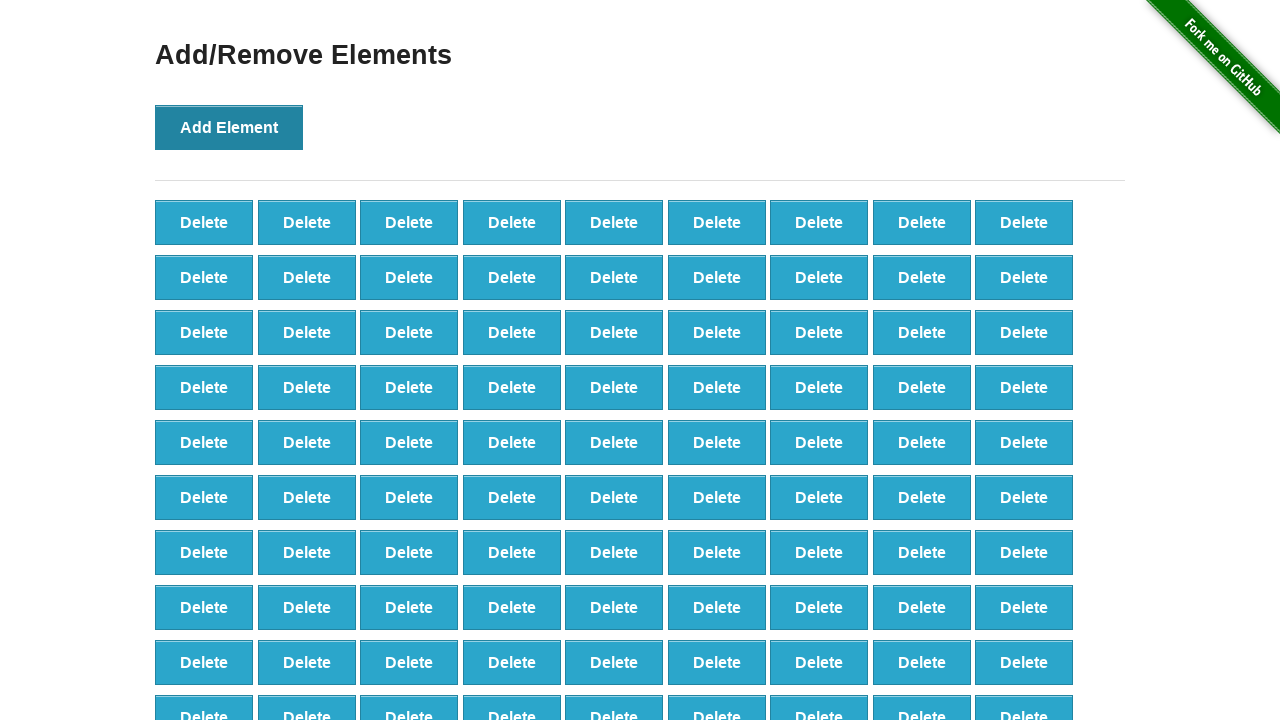

Clicked 'Add Element' button (iteration 93/101) at (229, 127) on xpath=//*[text()='Add Element']
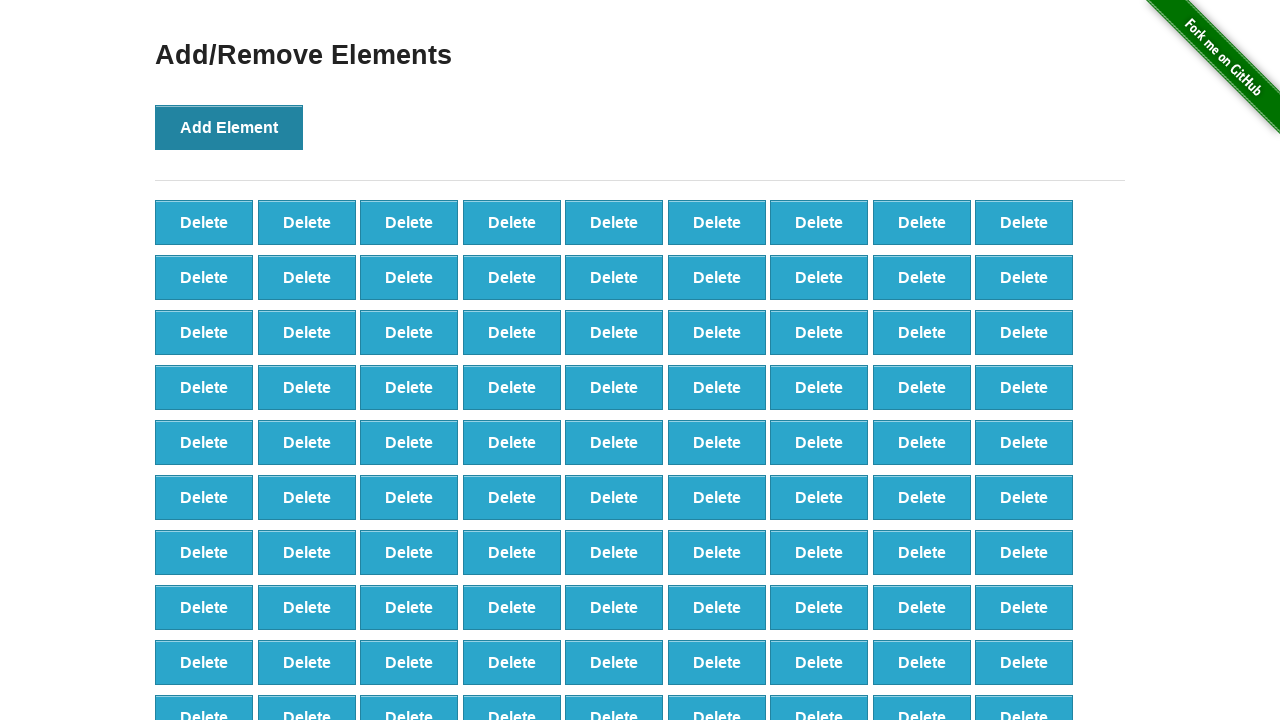

Clicked 'Add Element' button (iteration 94/101) at (229, 127) on xpath=//*[text()='Add Element']
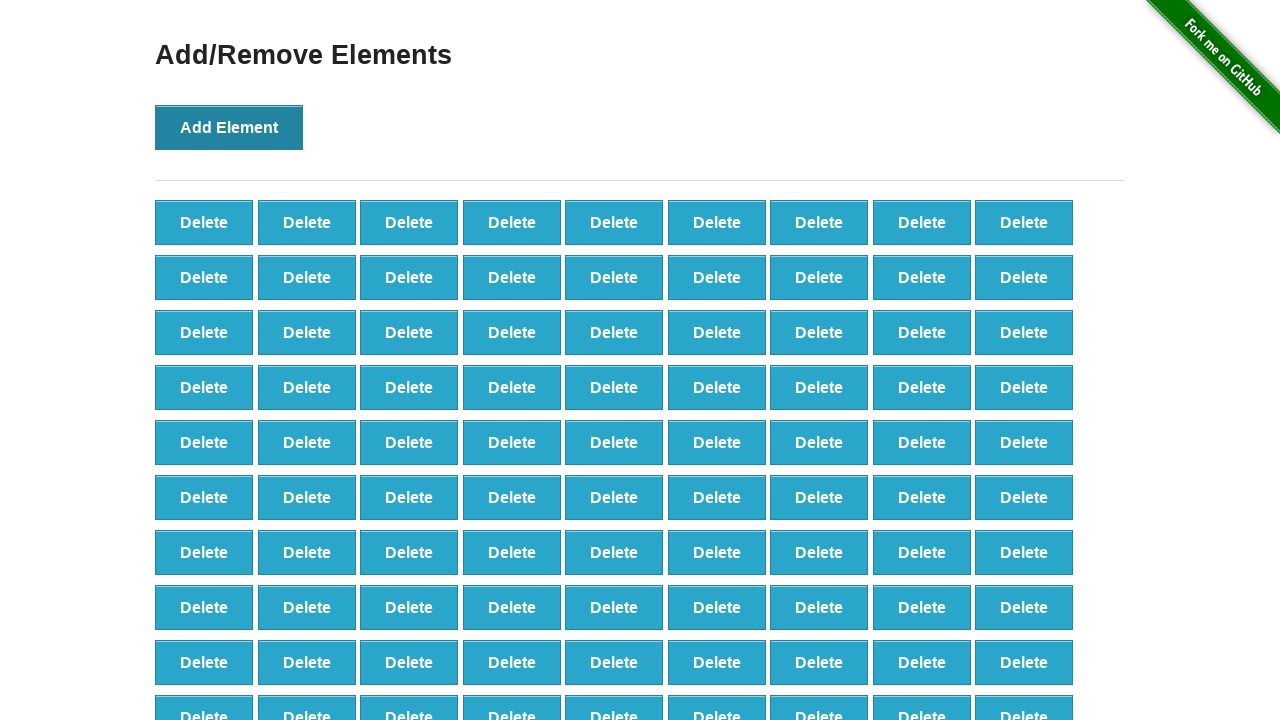

Clicked 'Add Element' button (iteration 95/101) at (229, 127) on xpath=//*[text()='Add Element']
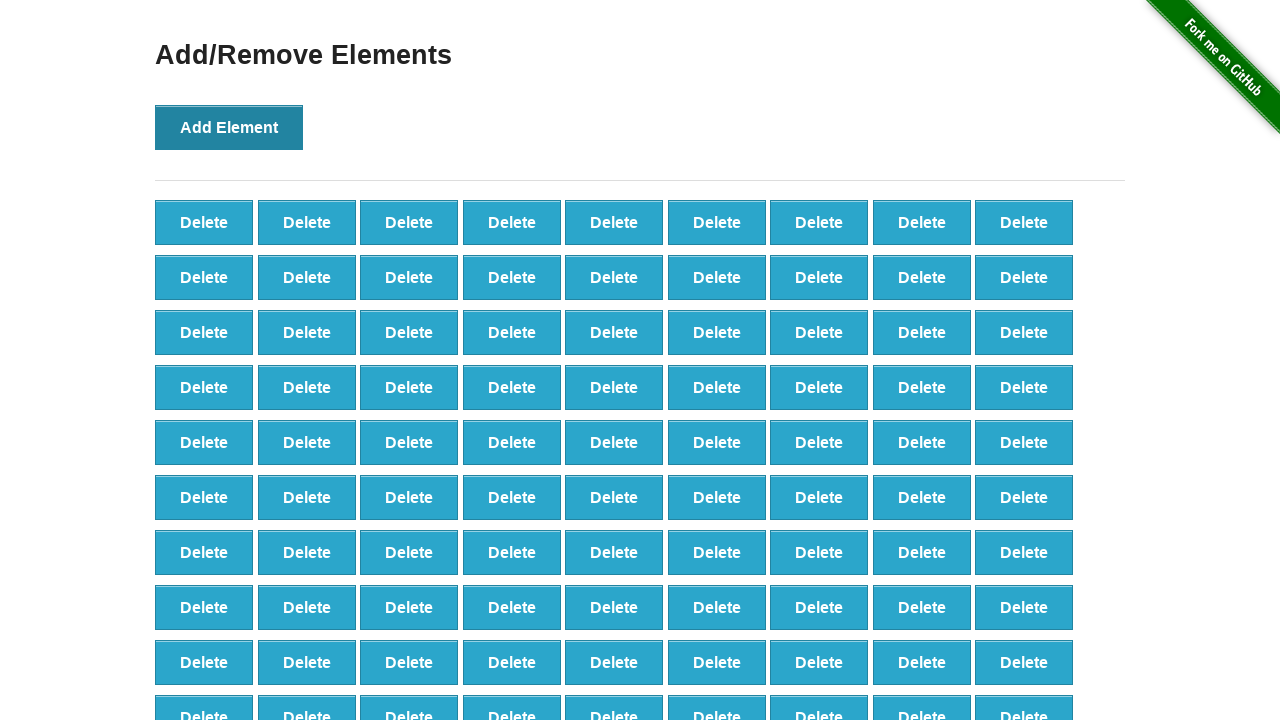

Clicked 'Add Element' button (iteration 96/101) at (229, 127) on xpath=//*[text()='Add Element']
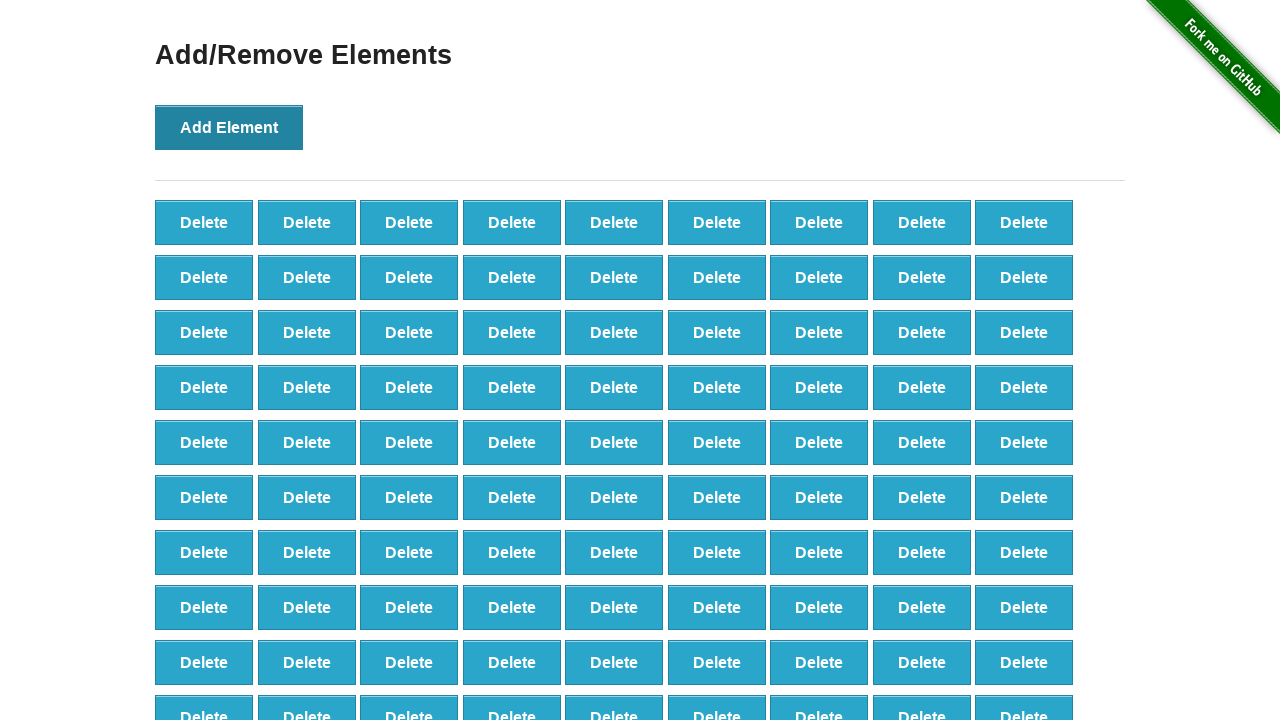

Clicked 'Add Element' button (iteration 97/101) at (229, 127) on xpath=//*[text()='Add Element']
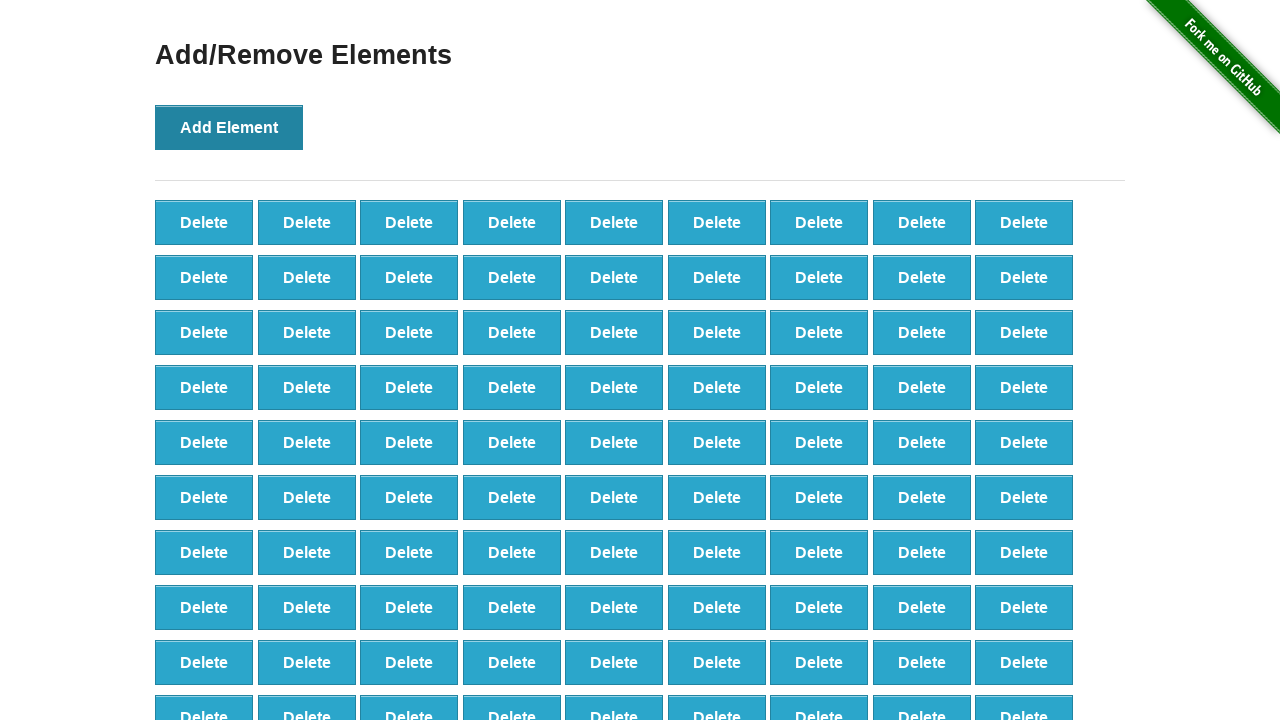

Clicked 'Add Element' button (iteration 98/101) at (229, 127) on xpath=//*[text()='Add Element']
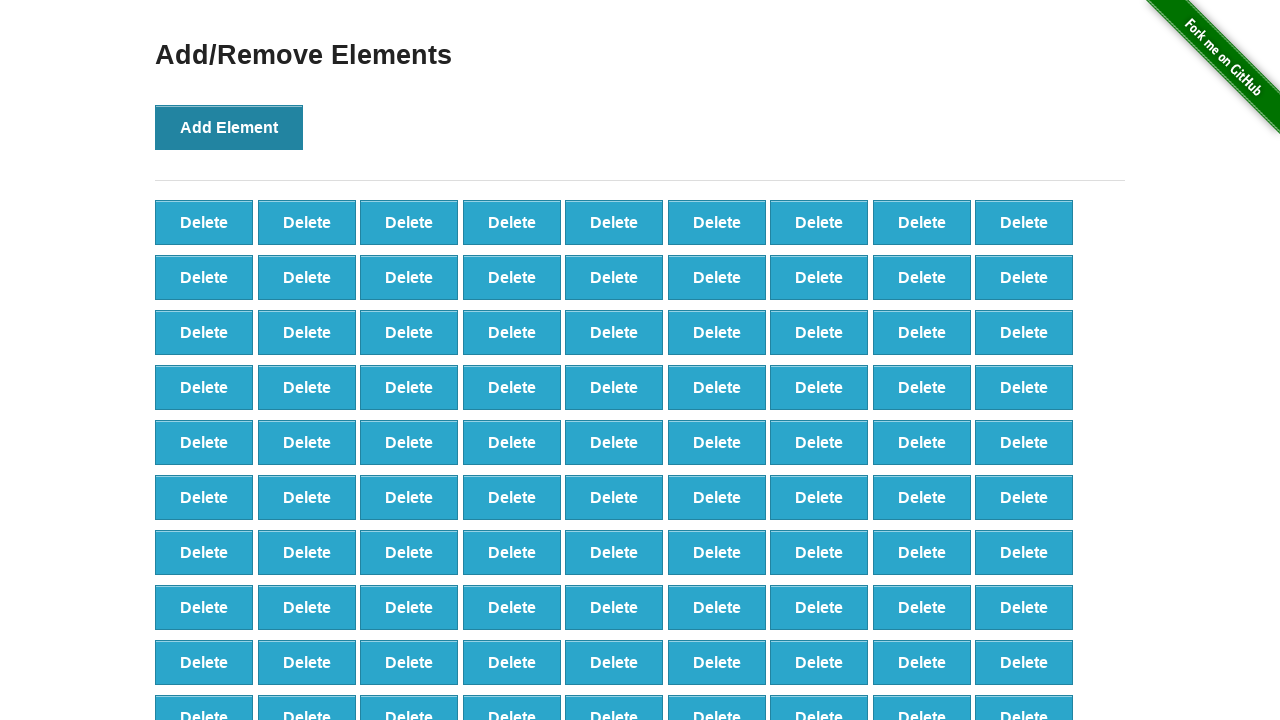

Clicked 'Add Element' button (iteration 99/101) at (229, 127) on xpath=//*[text()='Add Element']
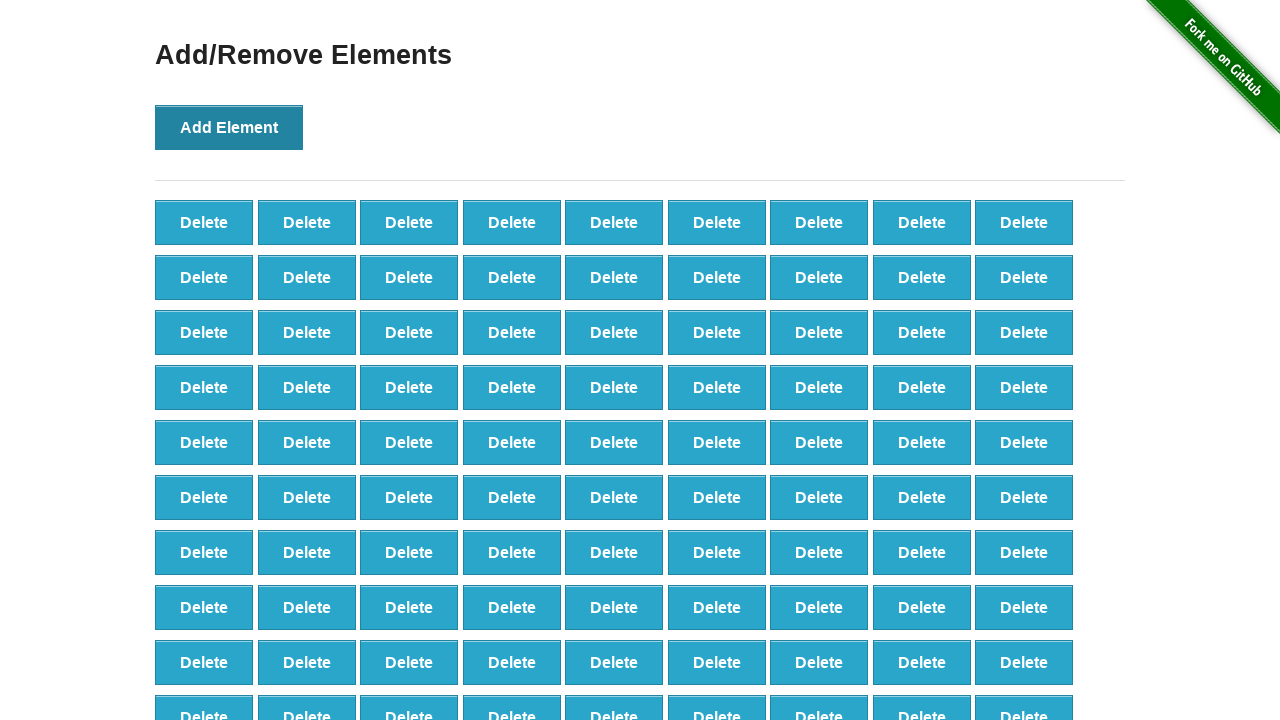

Clicked 'Add Element' button (iteration 100/101) at (229, 127) on xpath=//*[text()='Add Element']
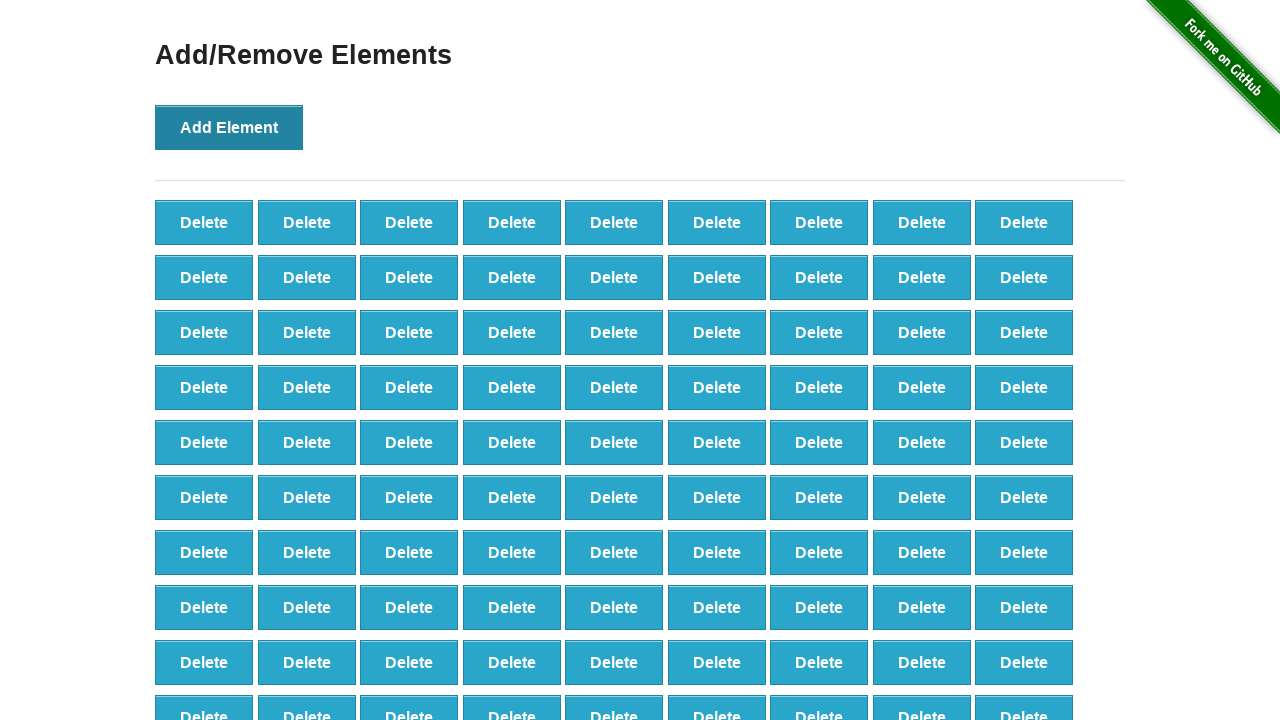

Clicked 'Add Element' button (iteration 101/101) at (229, 127) on xpath=//*[text()='Add Element']
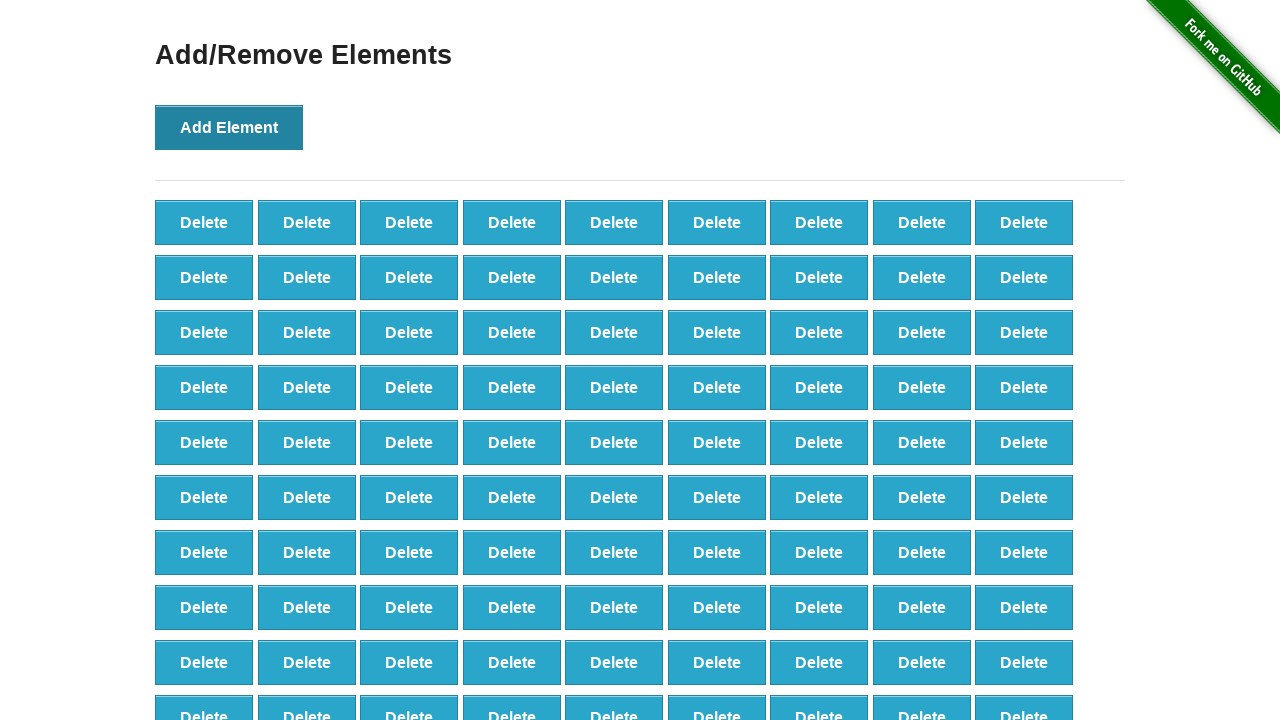

Clicked 'Delete' button (iteration 1/31) at (204, 222) on xpath=//button[@class='added-manually']
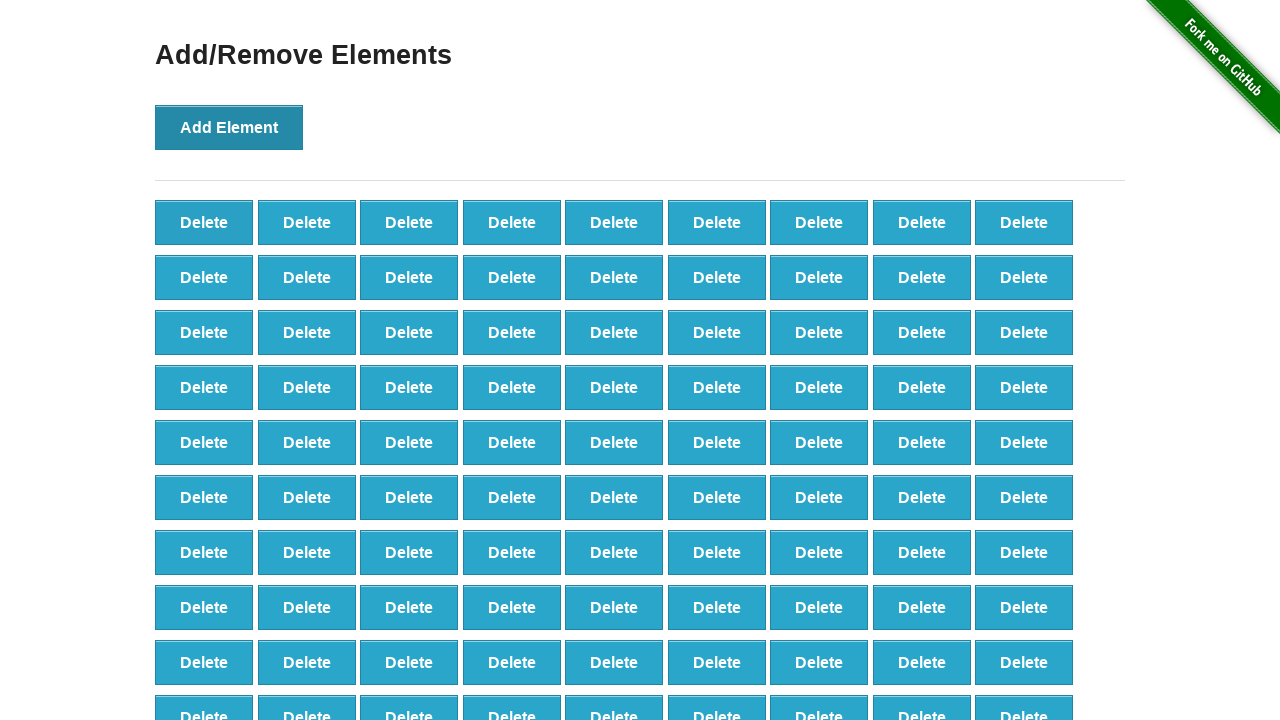

Clicked 'Delete' button (iteration 2/31) at (204, 222) on xpath=//button[@class='added-manually']
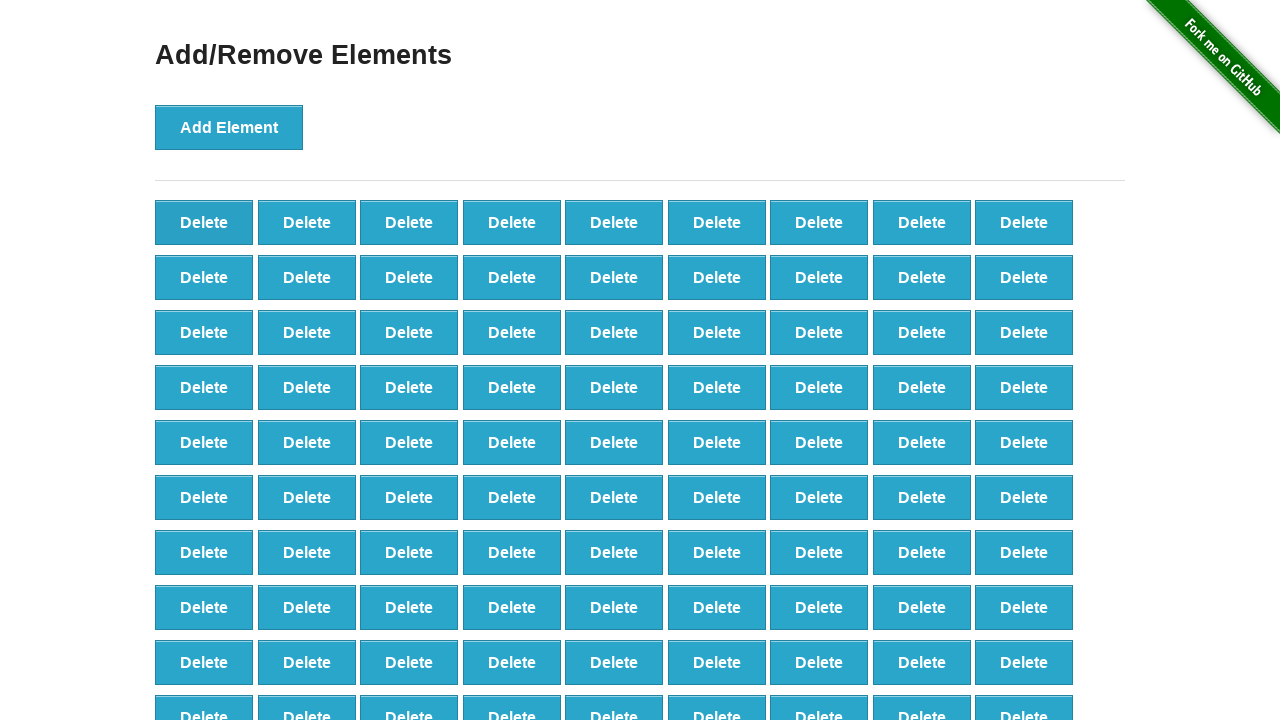

Clicked 'Delete' button (iteration 3/31) at (204, 222) on xpath=//button[@class='added-manually']
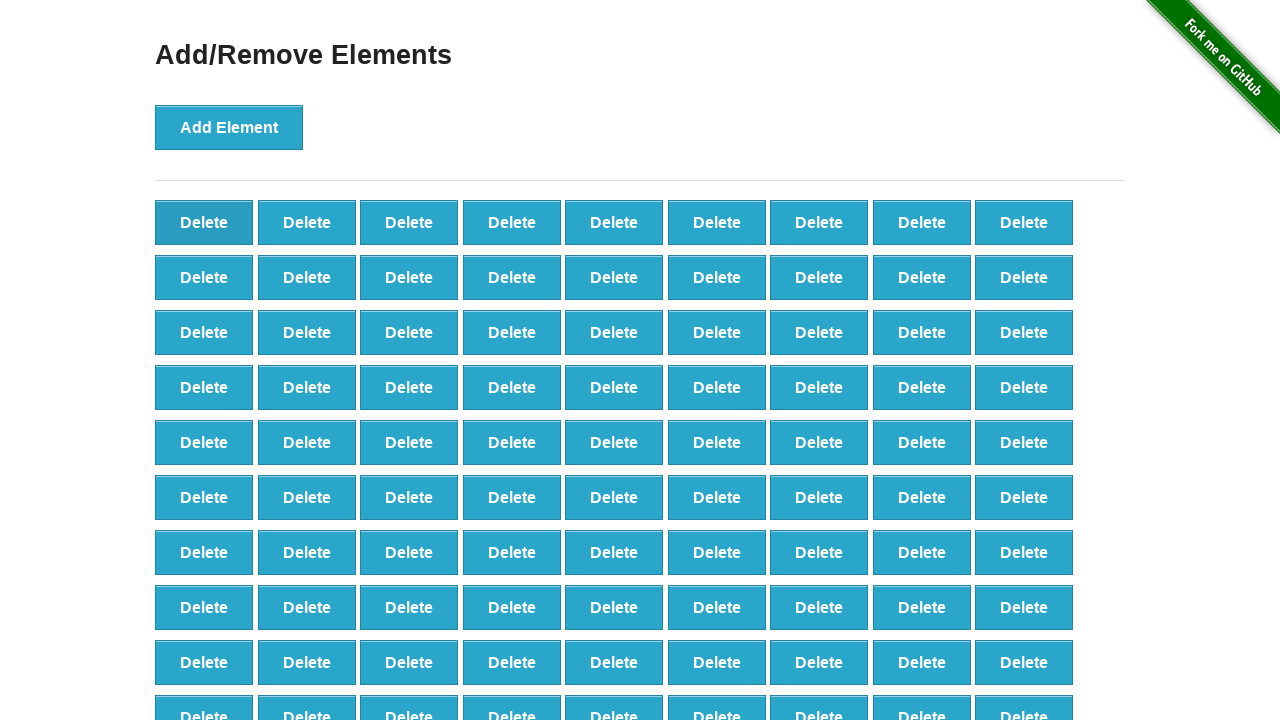

Clicked 'Delete' button (iteration 4/31) at (204, 222) on xpath=//button[@class='added-manually']
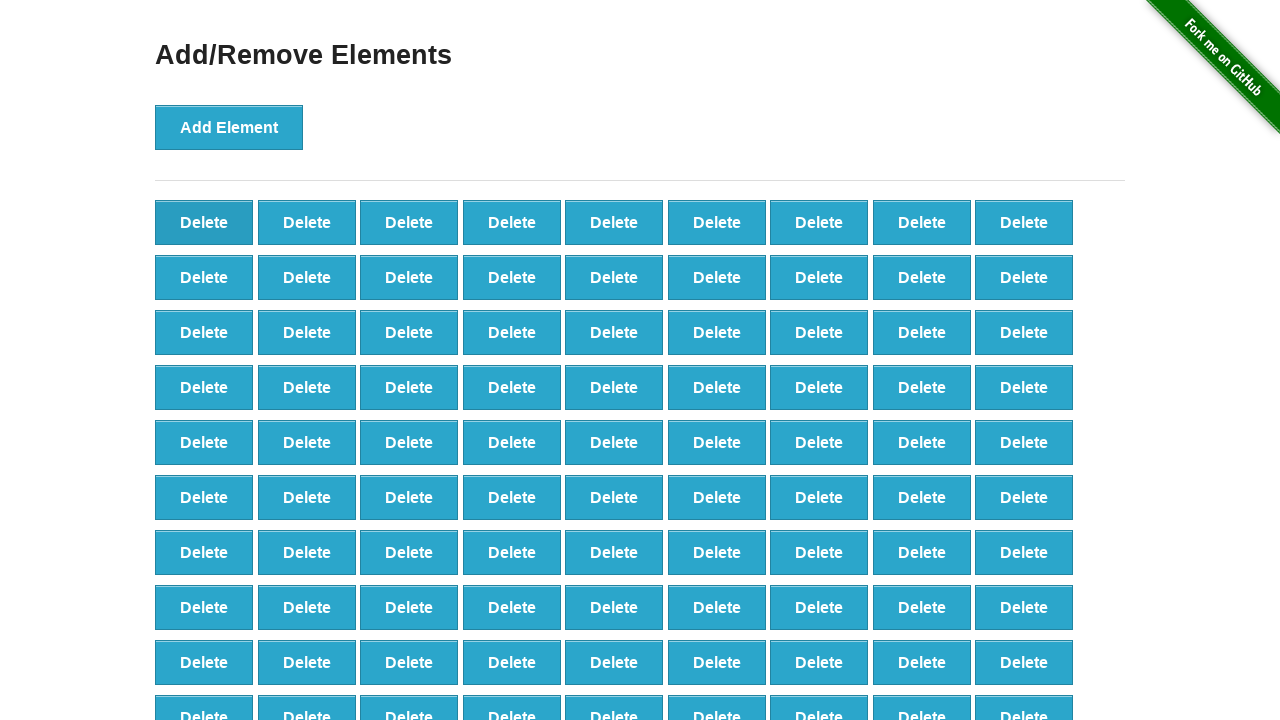

Clicked 'Delete' button (iteration 5/31) at (204, 222) on xpath=//button[@class='added-manually']
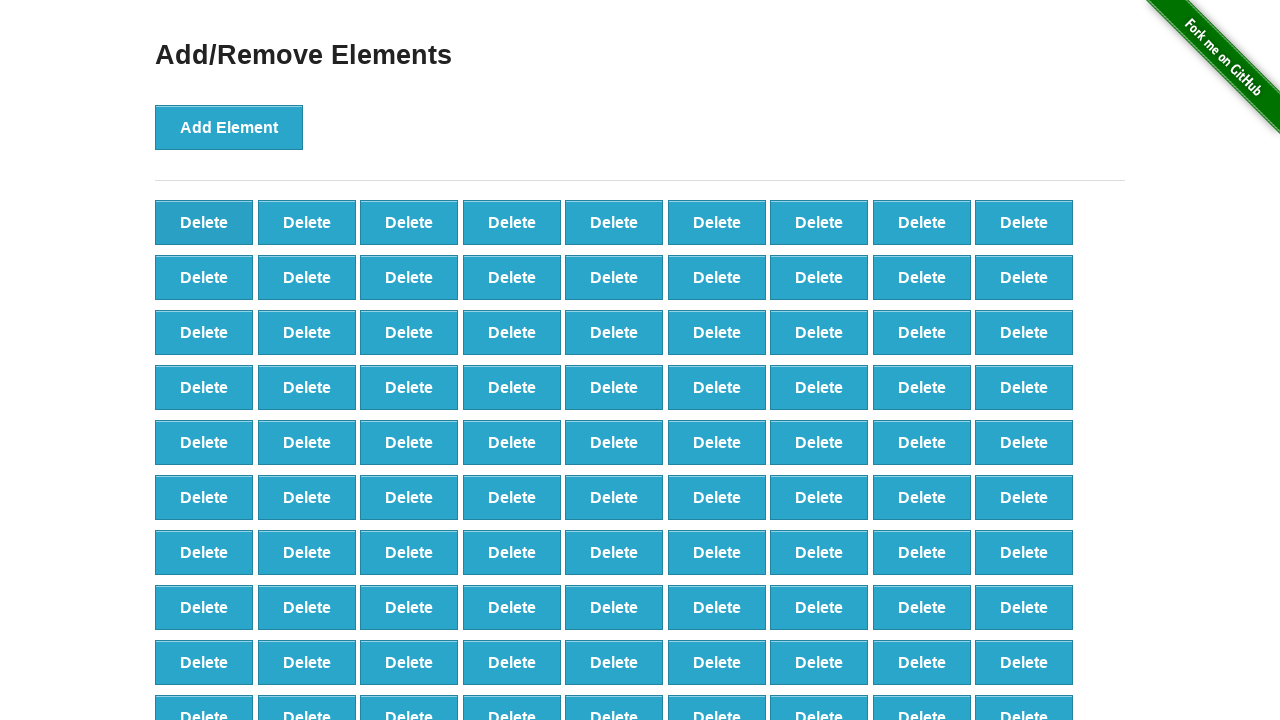

Clicked 'Delete' button (iteration 6/31) at (204, 222) on xpath=//button[@class='added-manually']
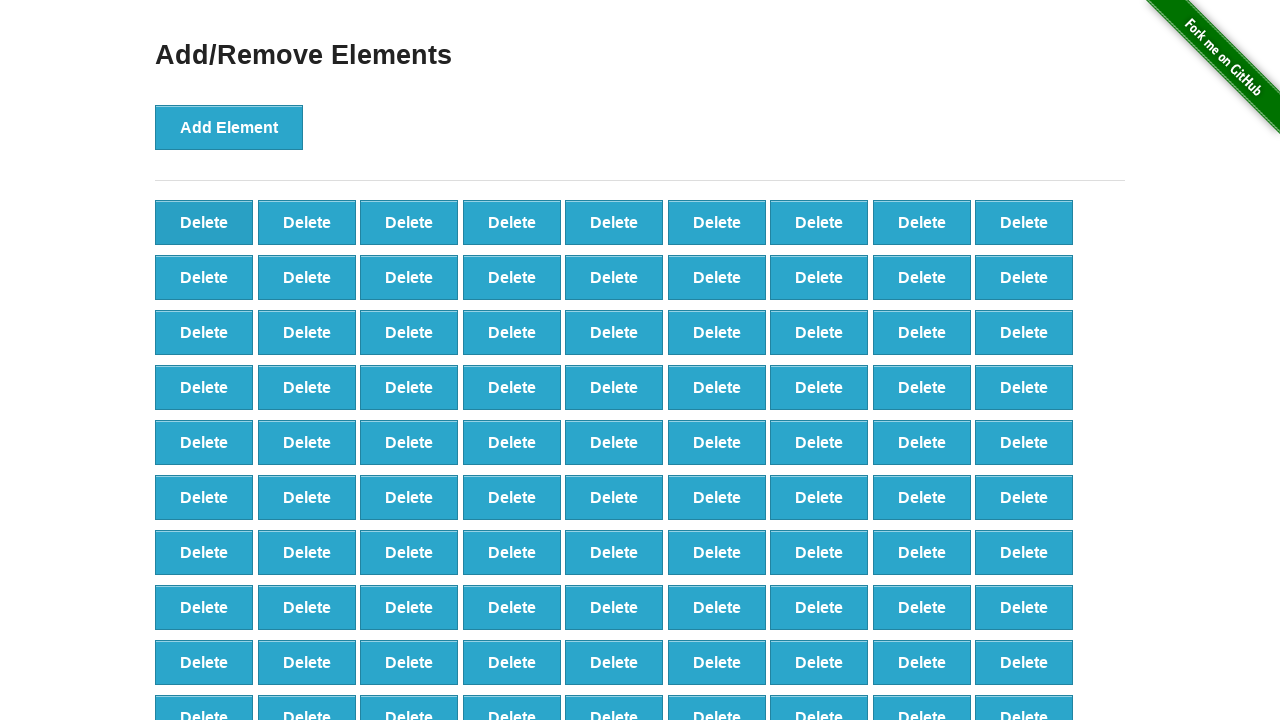

Clicked 'Delete' button (iteration 7/31) at (204, 222) on xpath=//button[@class='added-manually']
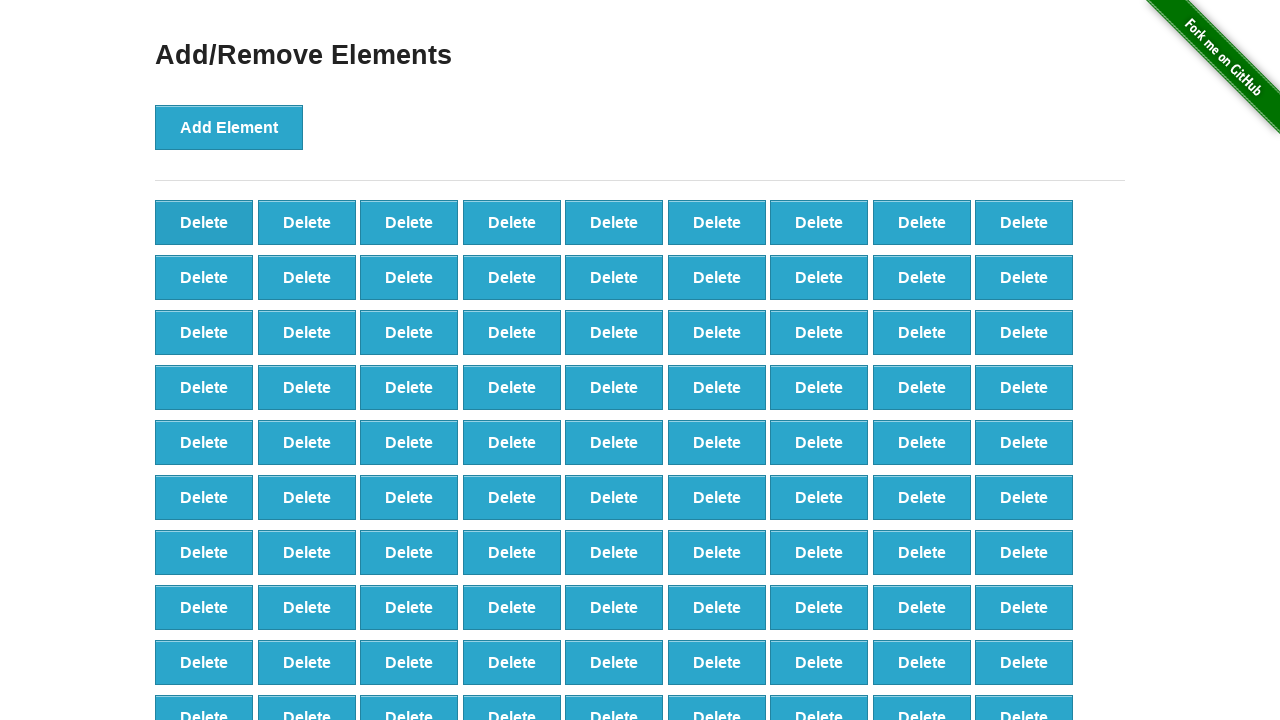

Clicked 'Delete' button (iteration 8/31) at (204, 222) on xpath=//button[@class='added-manually']
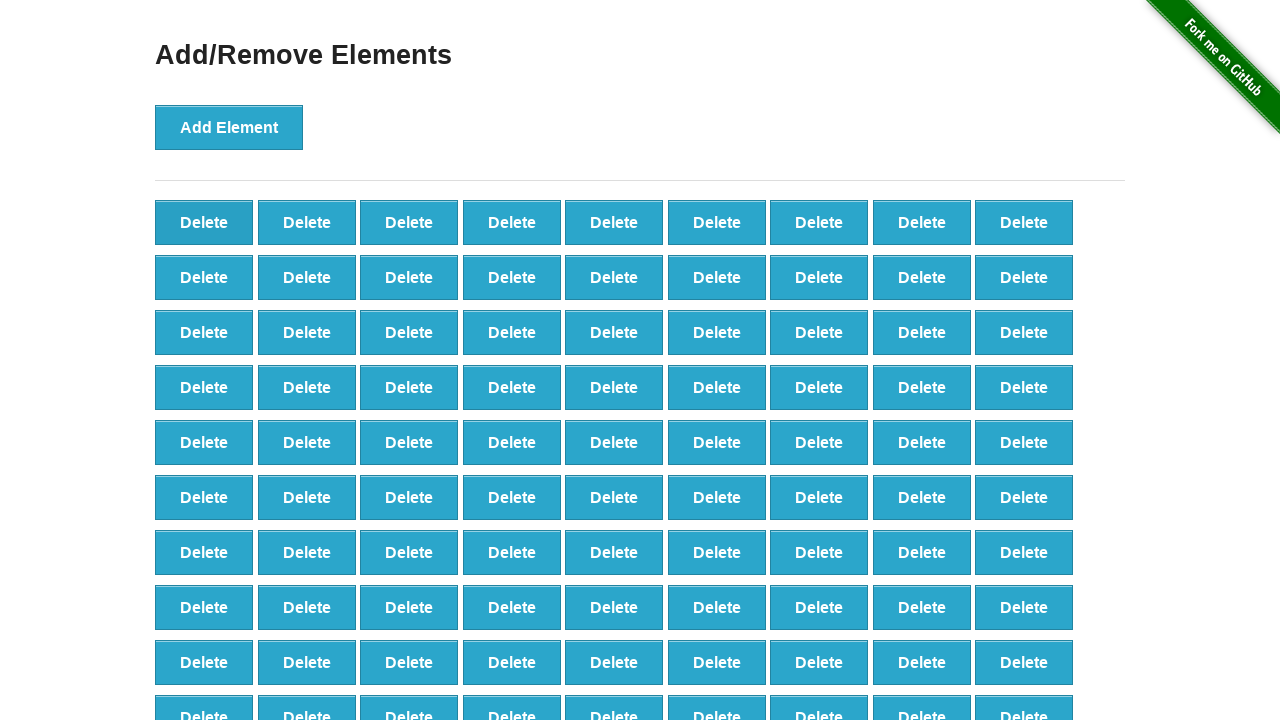

Clicked 'Delete' button (iteration 9/31) at (204, 222) on xpath=//button[@class='added-manually']
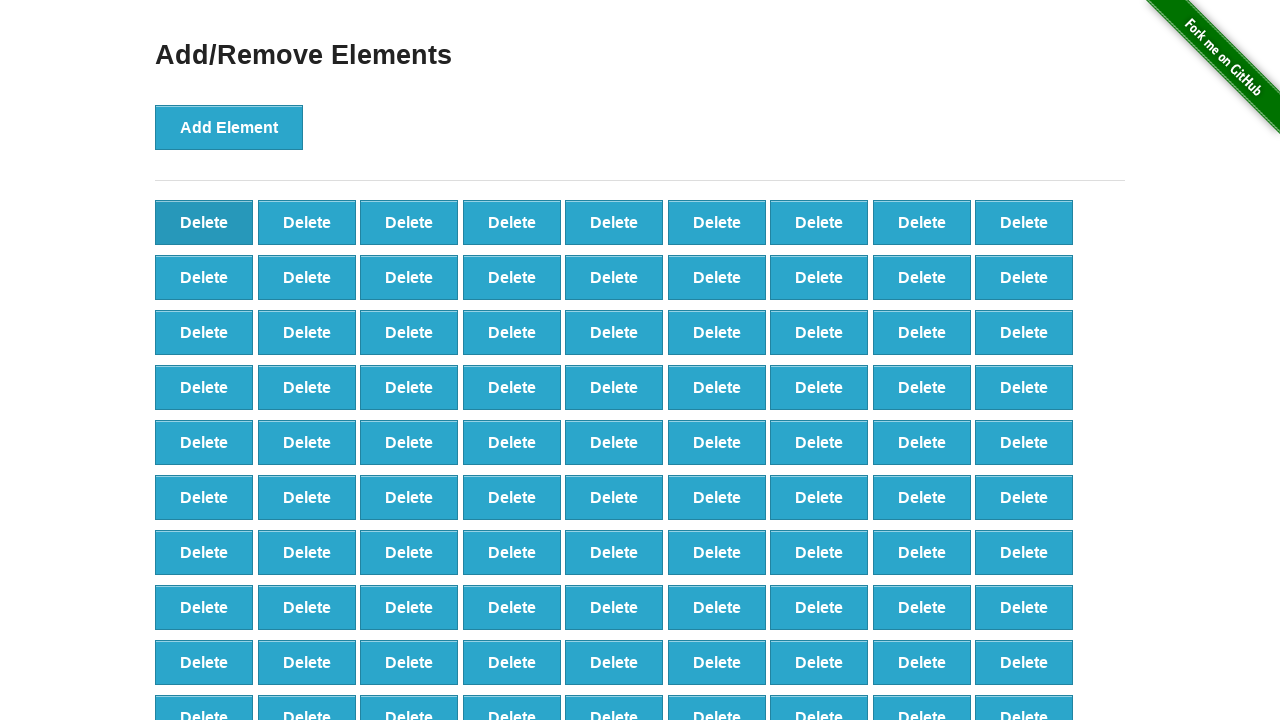

Clicked 'Delete' button (iteration 10/31) at (204, 222) on xpath=//button[@class='added-manually']
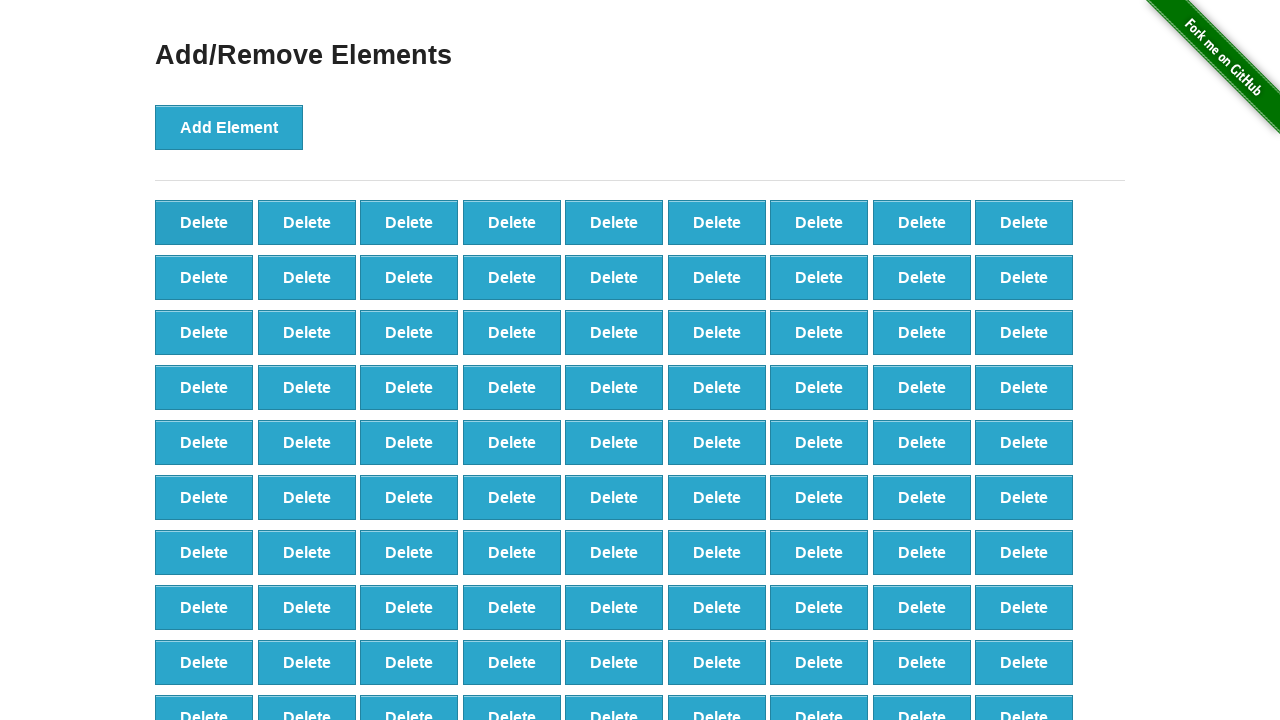

Clicked 'Delete' button (iteration 11/31) at (204, 222) on xpath=//button[@class='added-manually']
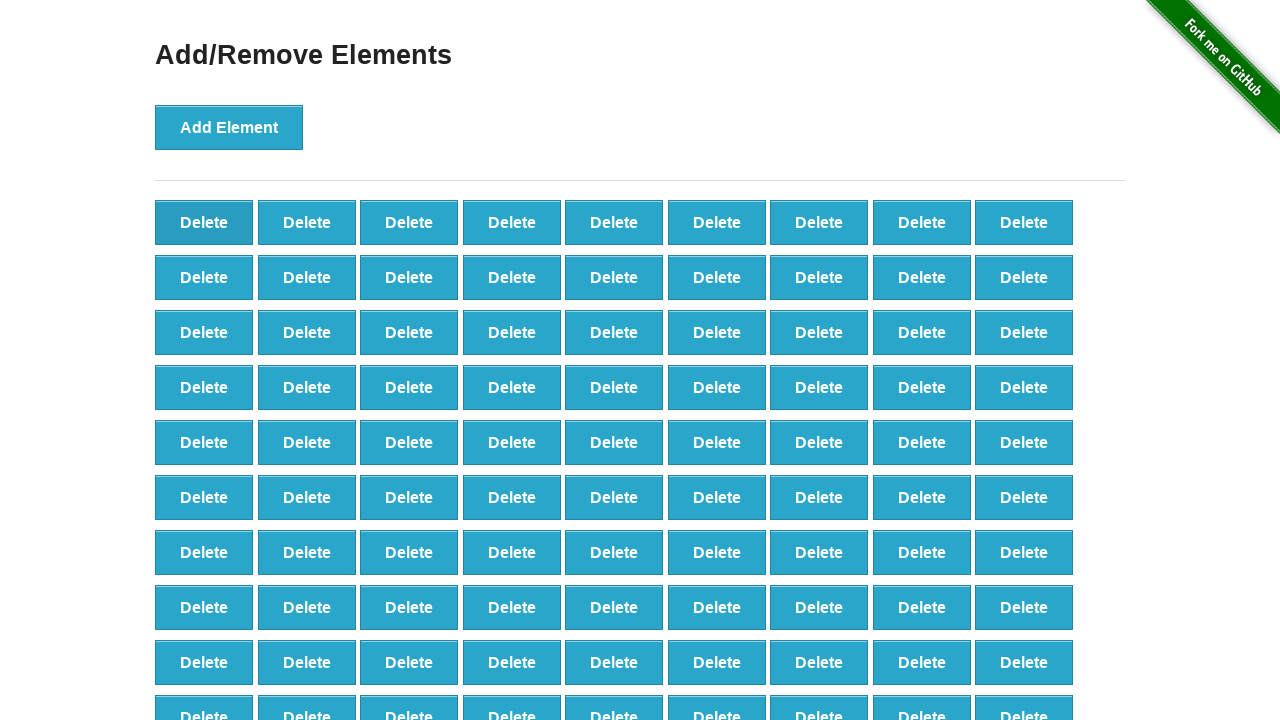

Clicked 'Delete' button (iteration 12/31) at (204, 222) on xpath=//button[@class='added-manually']
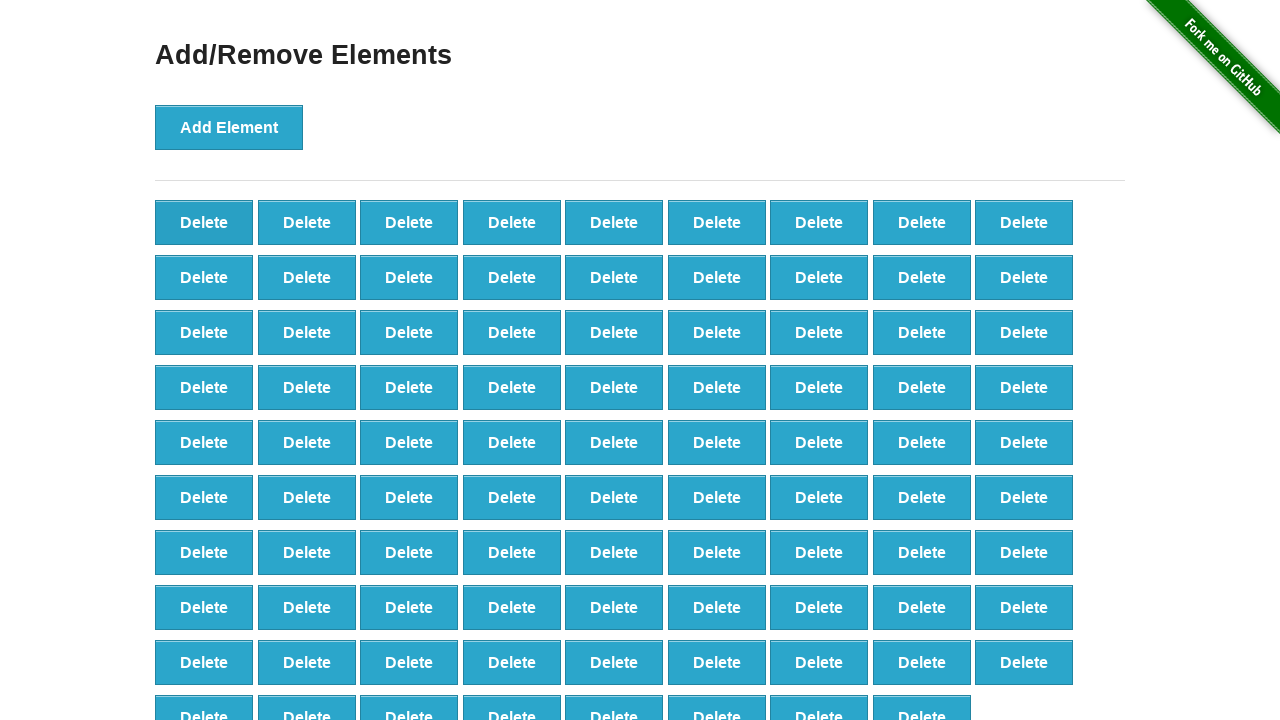

Clicked 'Delete' button (iteration 13/31) at (204, 222) on xpath=//button[@class='added-manually']
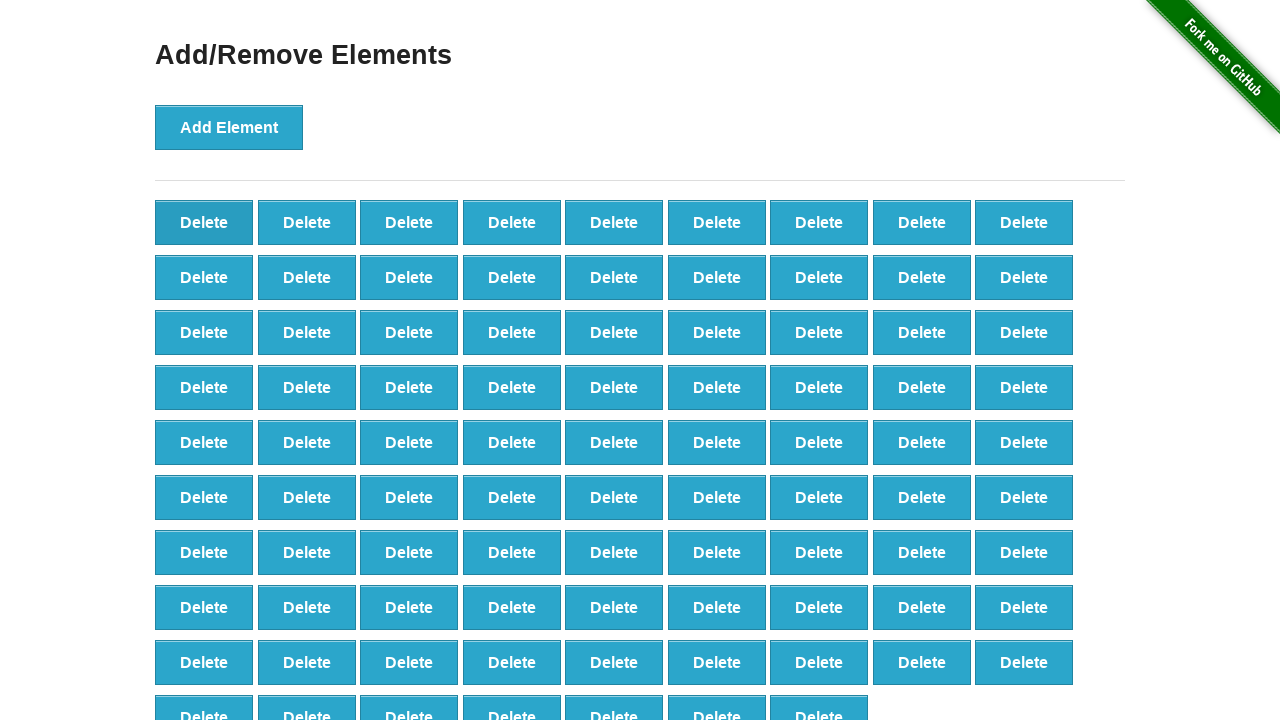

Clicked 'Delete' button (iteration 14/31) at (204, 222) on xpath=//button[@class='added-manually']
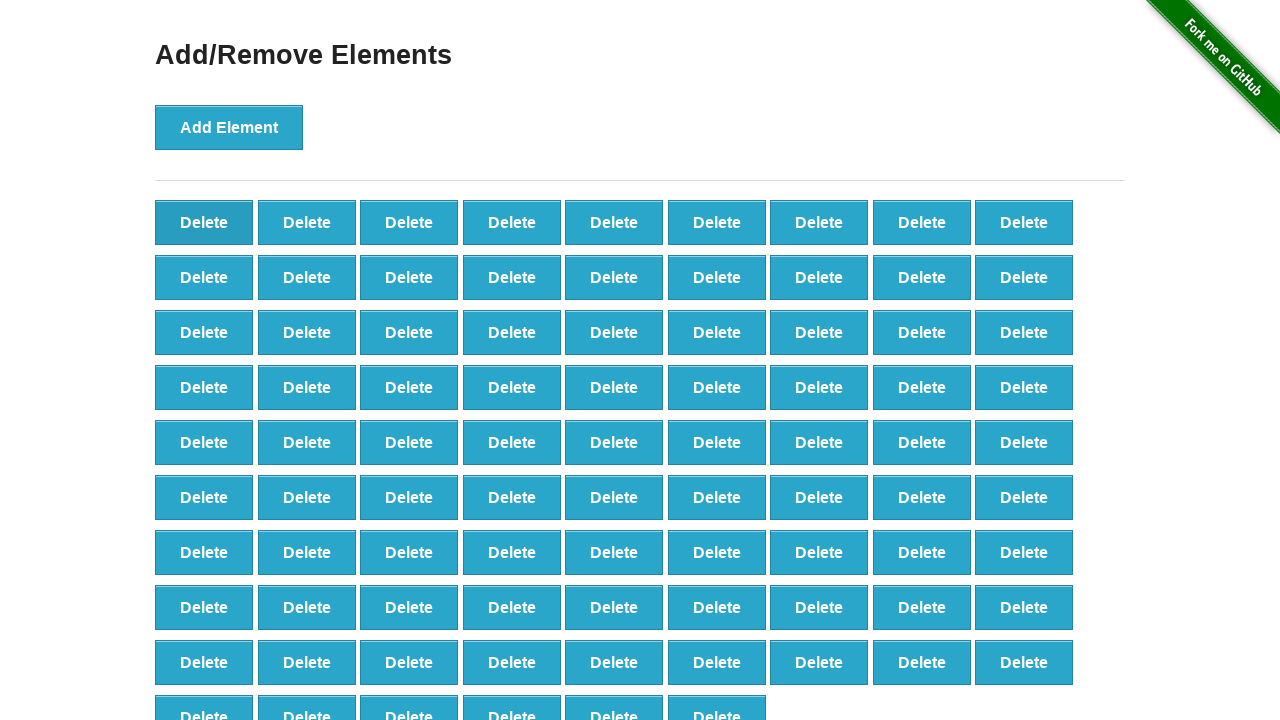

Clicked 'Delete' button (iteration 15/31) at (204, 222) on xpath=//button[@class='added-manually']
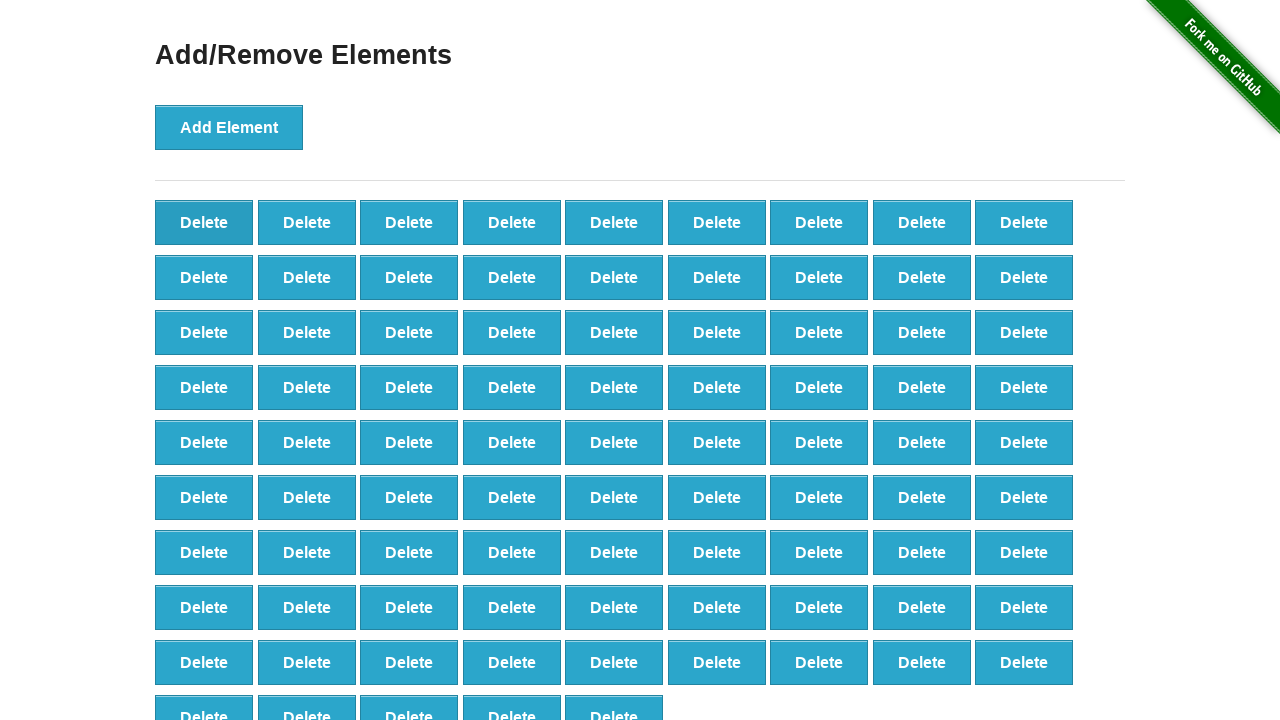

Clicked 'Delete' button (iteration 16/31) at (204, 222) on xpath=//button[@class='added-manually']
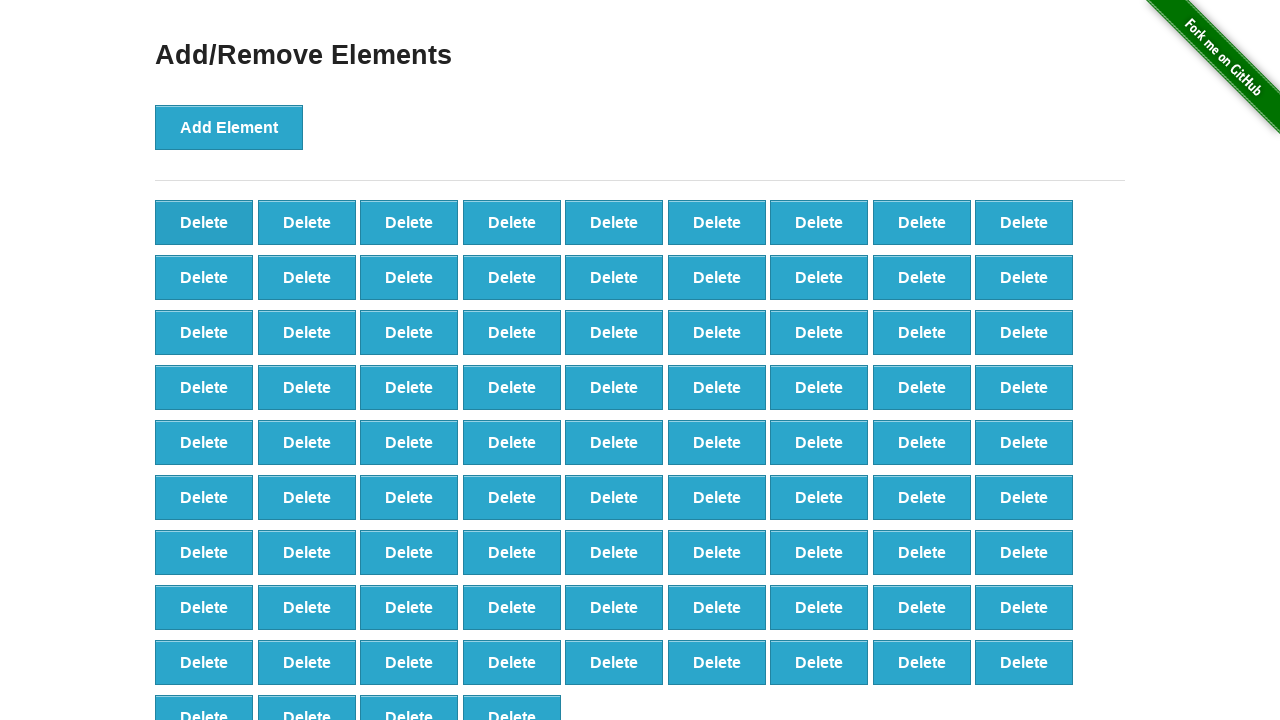

Clicked 'Delete' button (iteration 17/31) at (204, 222) on xpath=//button[@class='added-manually']
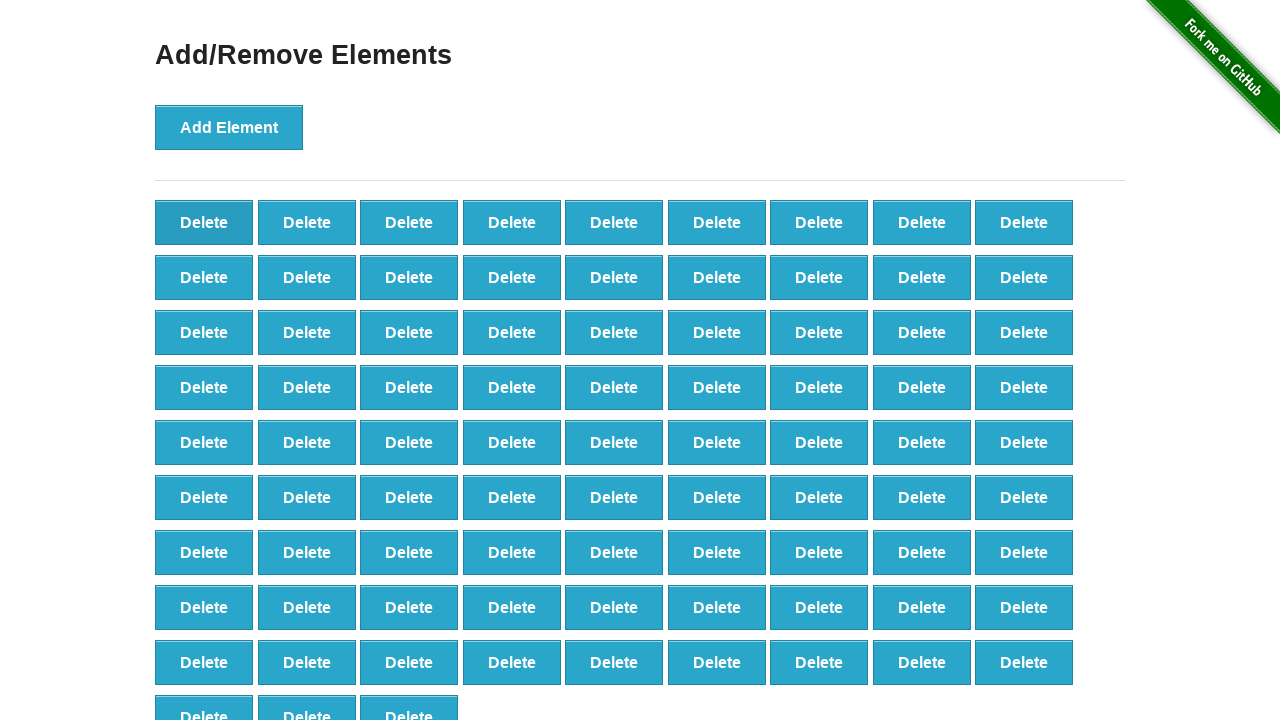

Clicked 'Delete' button (iteration 18/31) at (204, 222) on xpath=//button[@class='added-manually']
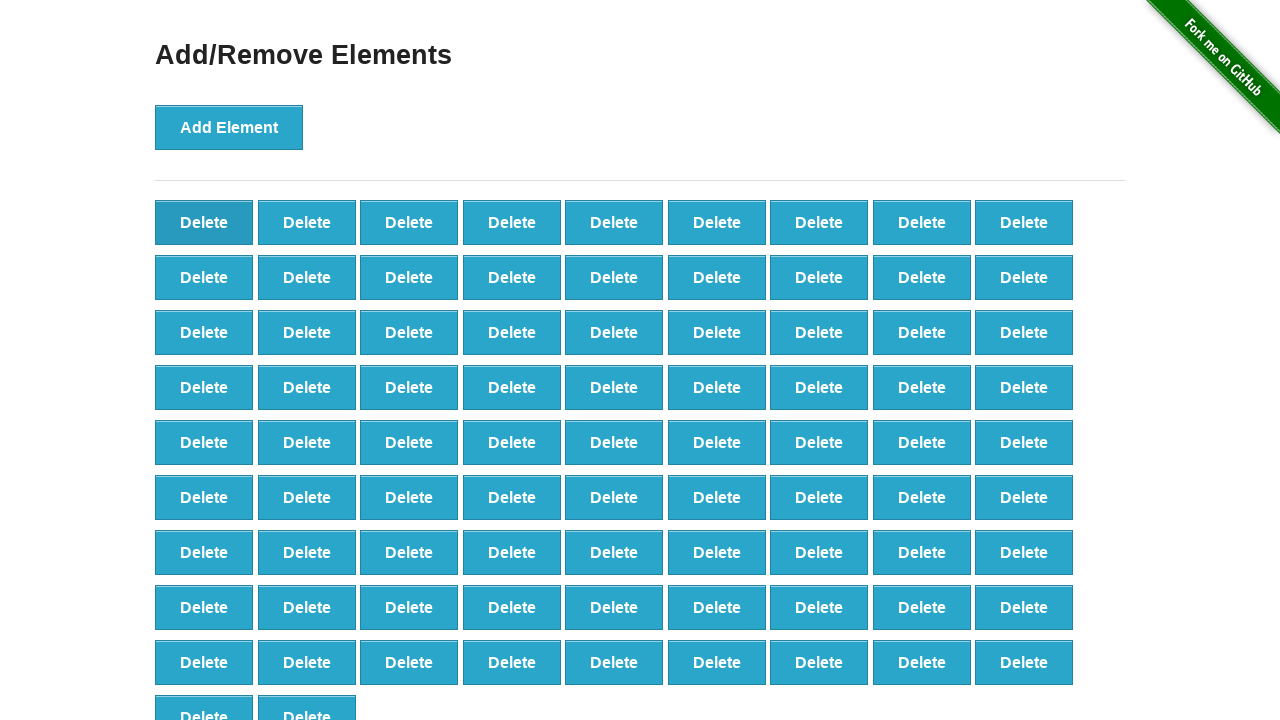

Clicked 'Delete' button (iteration 19/31) at (204, 222) on xpath=//button[@class='added-manually']
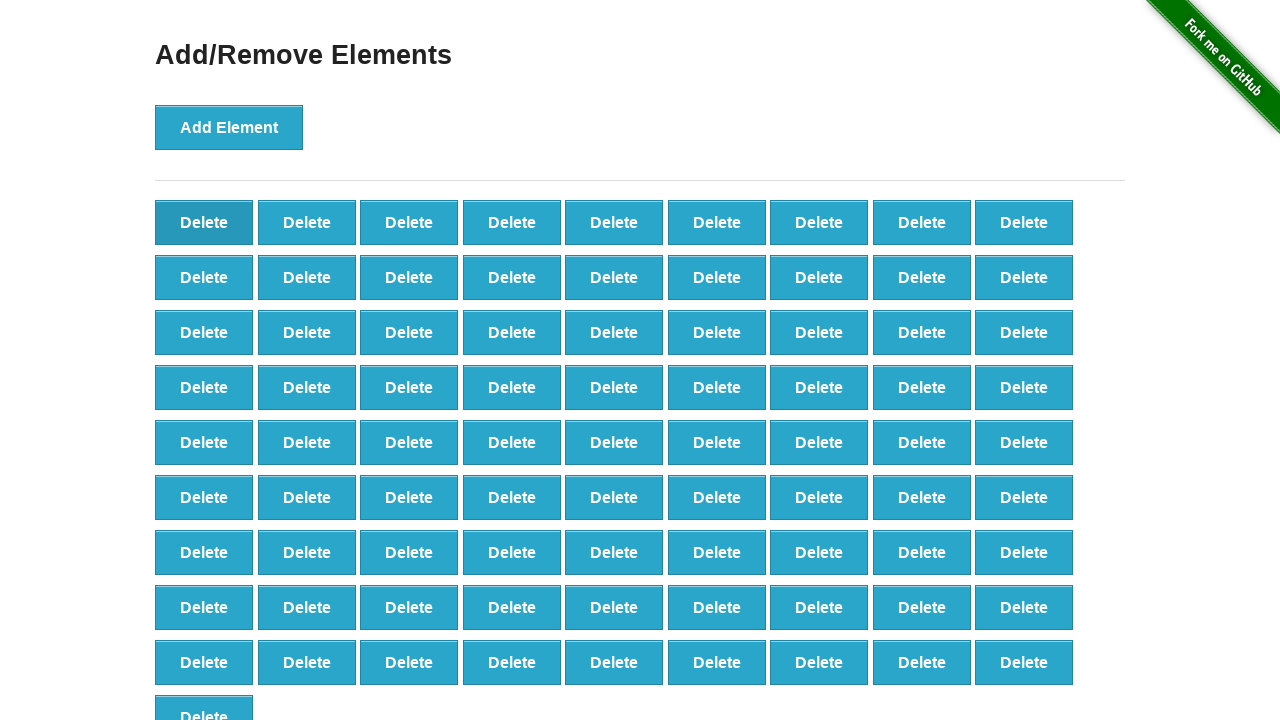

Clicked 'Delete' button (iteration 20/31) at (204, 222) on xpath=//button[@class='added-manually']
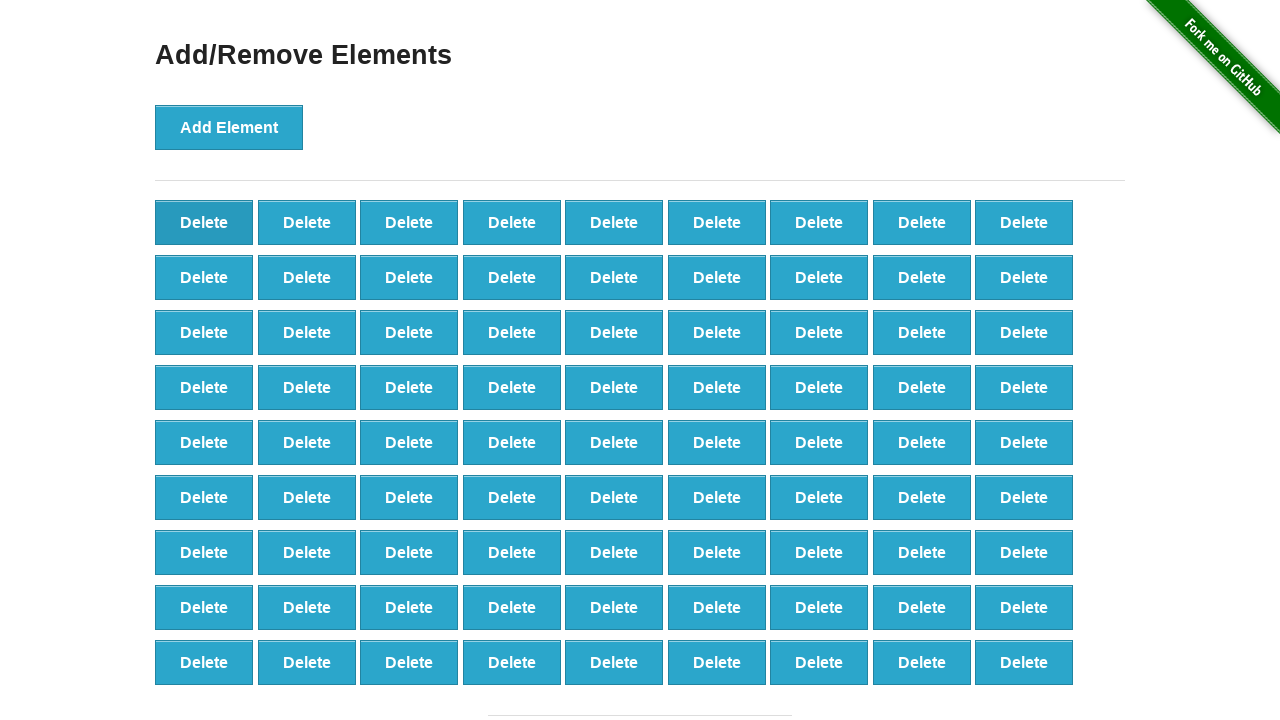

Clicked 'Delete' button (iteration 21/31) at (204, 222) on xpath=//button[@class='added-manually']
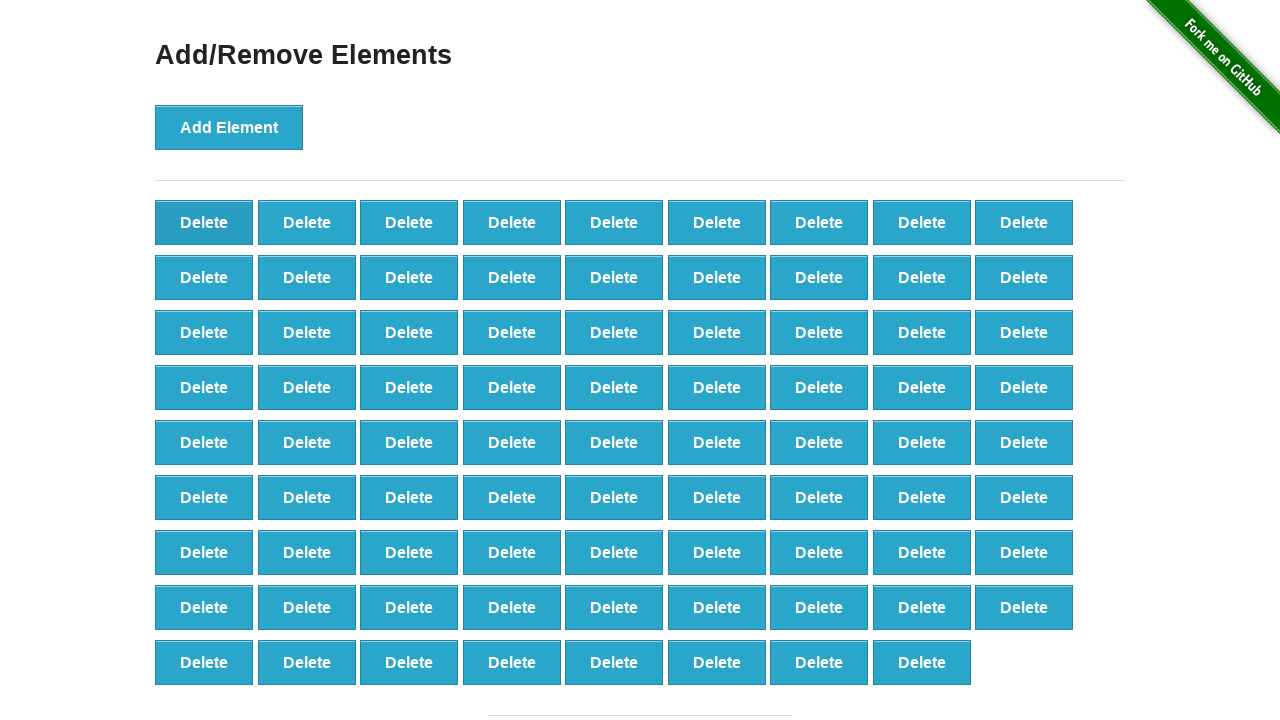

Clicked 'Delete' button (iteration 22/31) at (204, 222) on xpath=//button[@class='added-manually']
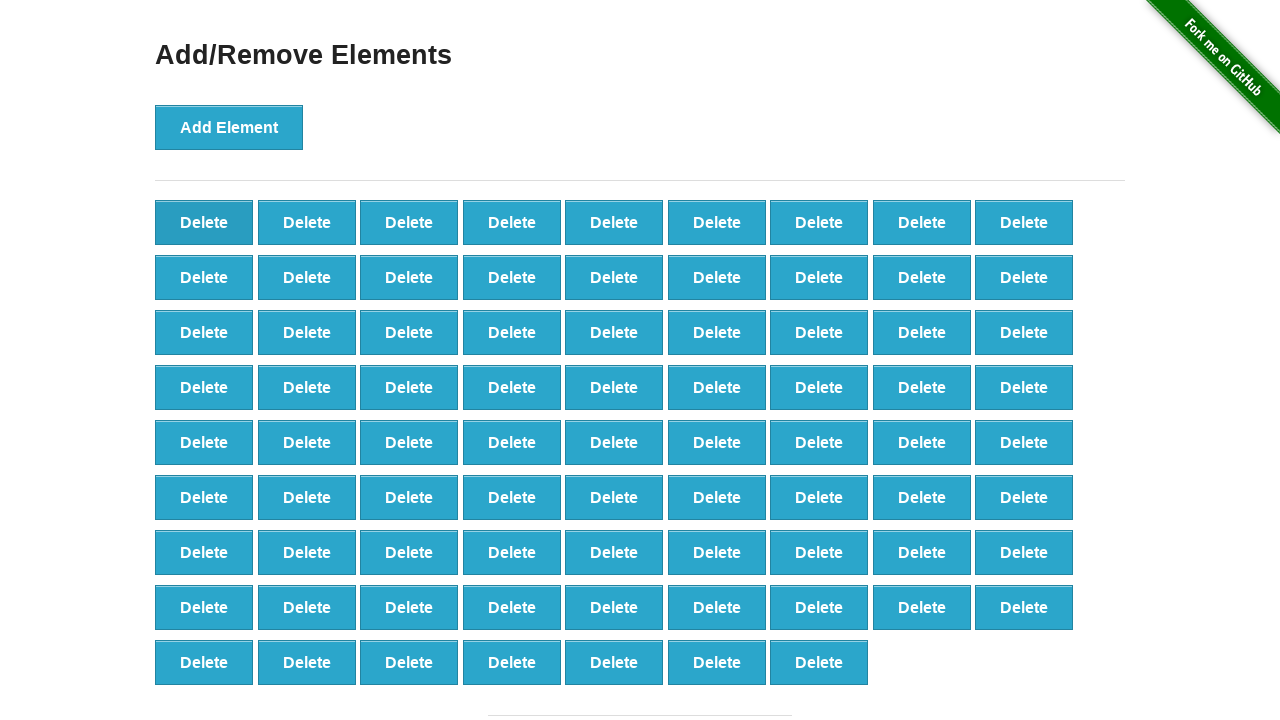

Clicked 'Delete' button (iteration 23/31) at (204, 222) on xpath=//button[@class='added-manually']
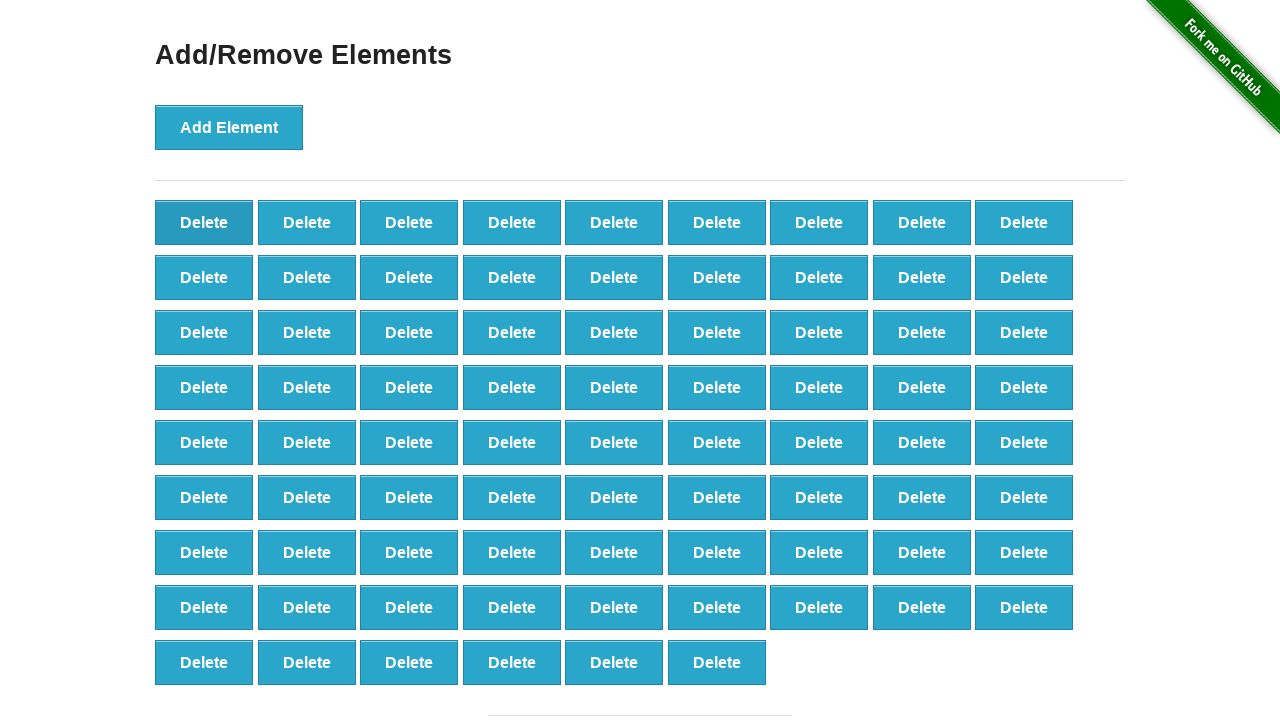

Clicked 'Delete' button (iteration 24/31) at (204, 222) on xpath=//button[@class='added-manually']
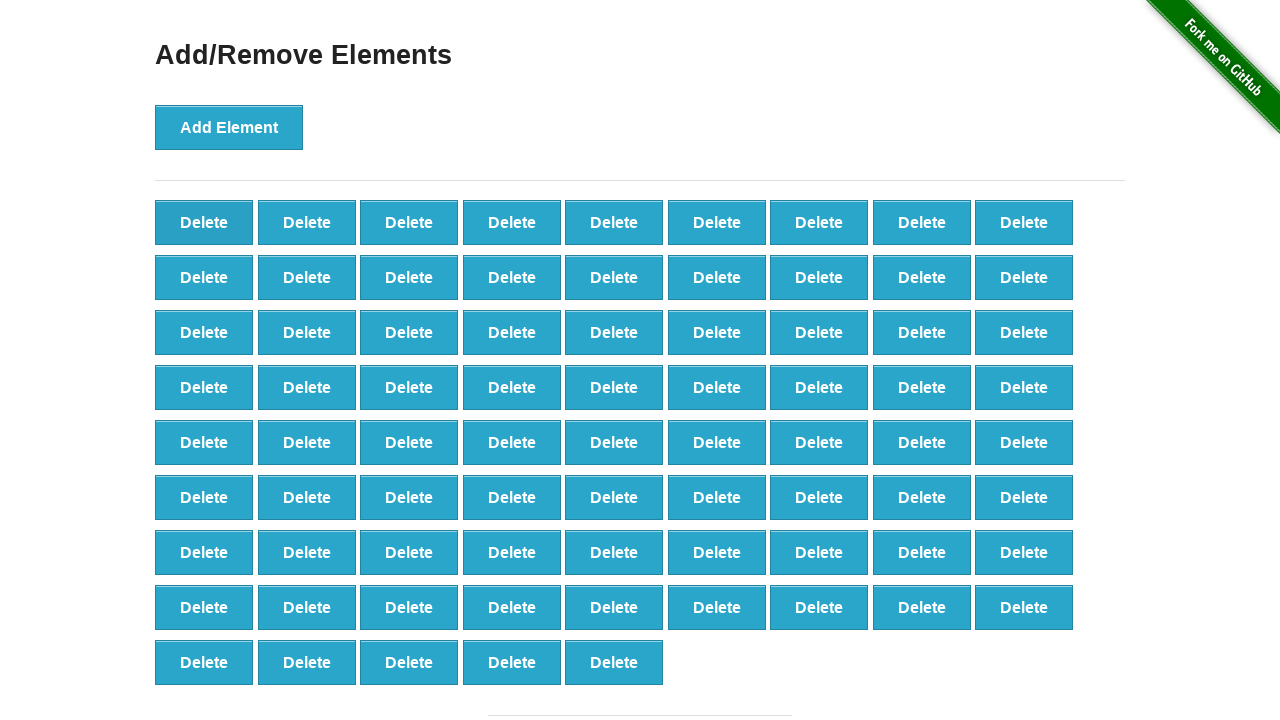

Clicked 'Delete' button (iteration 25/31) at (204, 222) on xpath=//button[@class='added-manually']
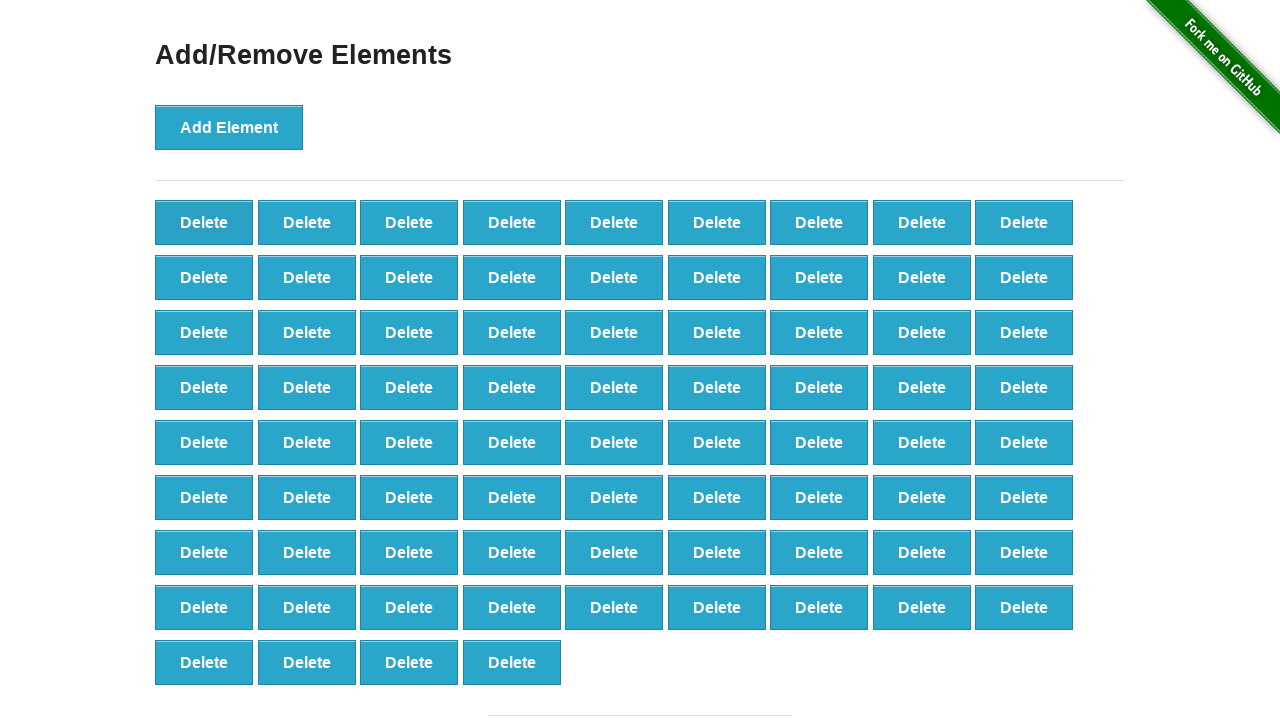

Clicked 'Delete' button (iteration 26/31) at (204, 222) on xpath=//button[@class='added-manually']
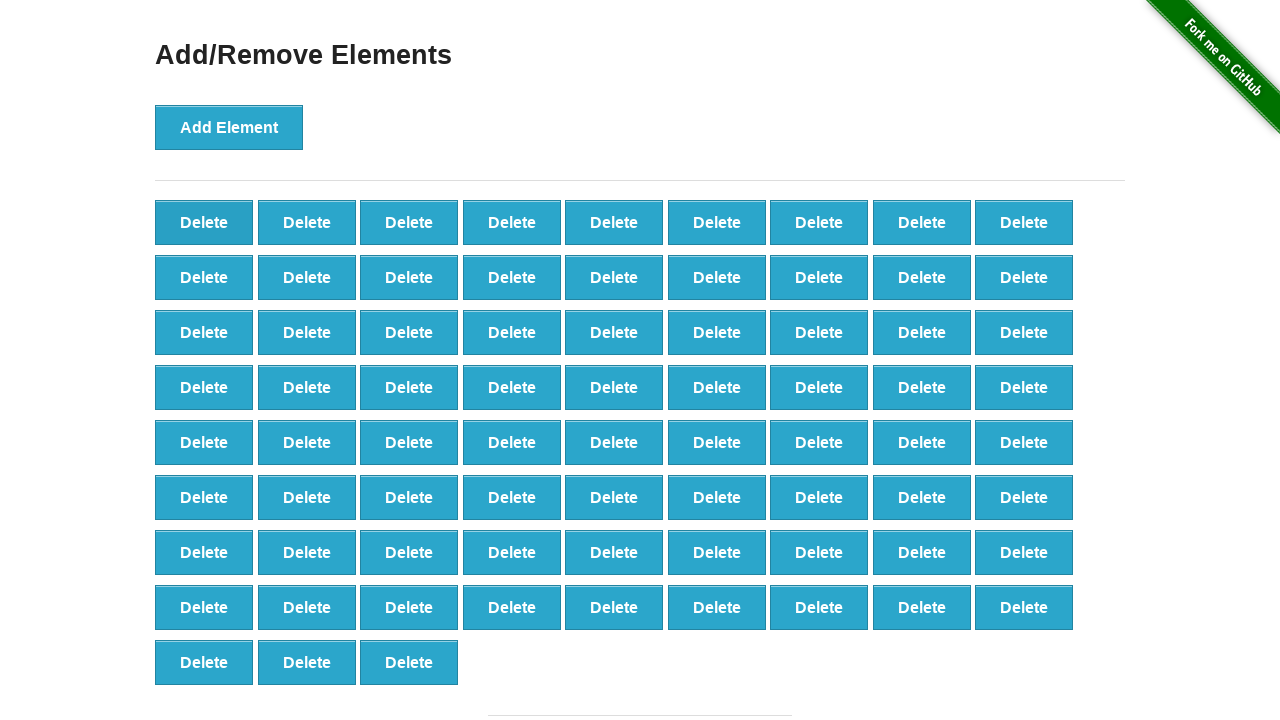

Clicked 'Delete' button (iteration 27/31) at (204, 222) on xpath=//button[@class='added-manually']
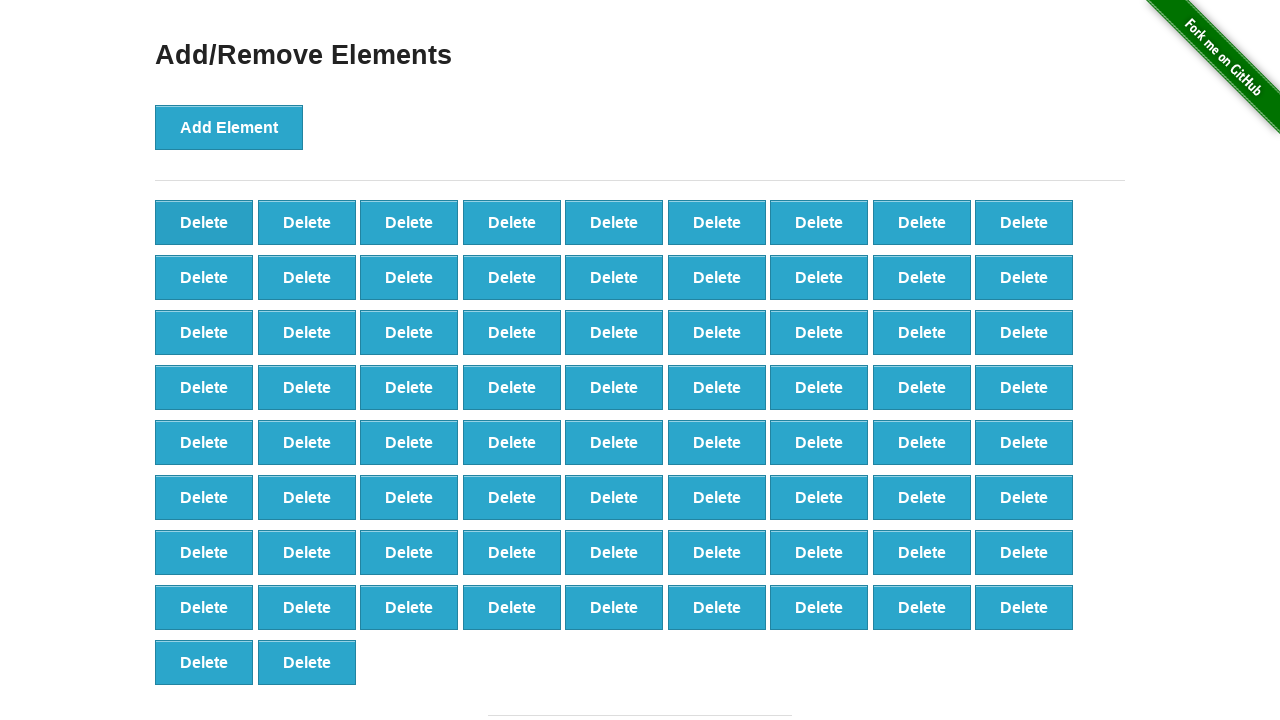

Clicked 'Delete' button (iteration 28/31) at (204, 222) on xpath=//button[@class='added-manually']
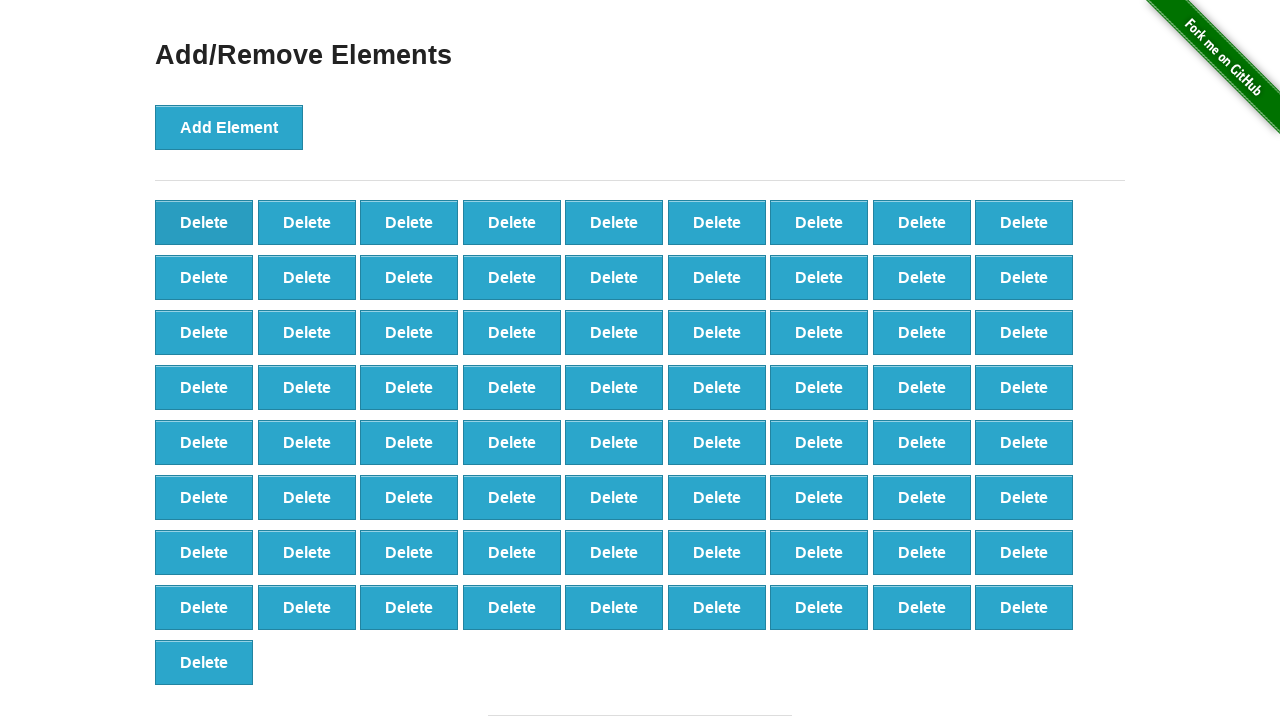

Clicked 'Delete' button (iteration 29/31) at (204, 222) on xpath=//button[@class='added-manually']
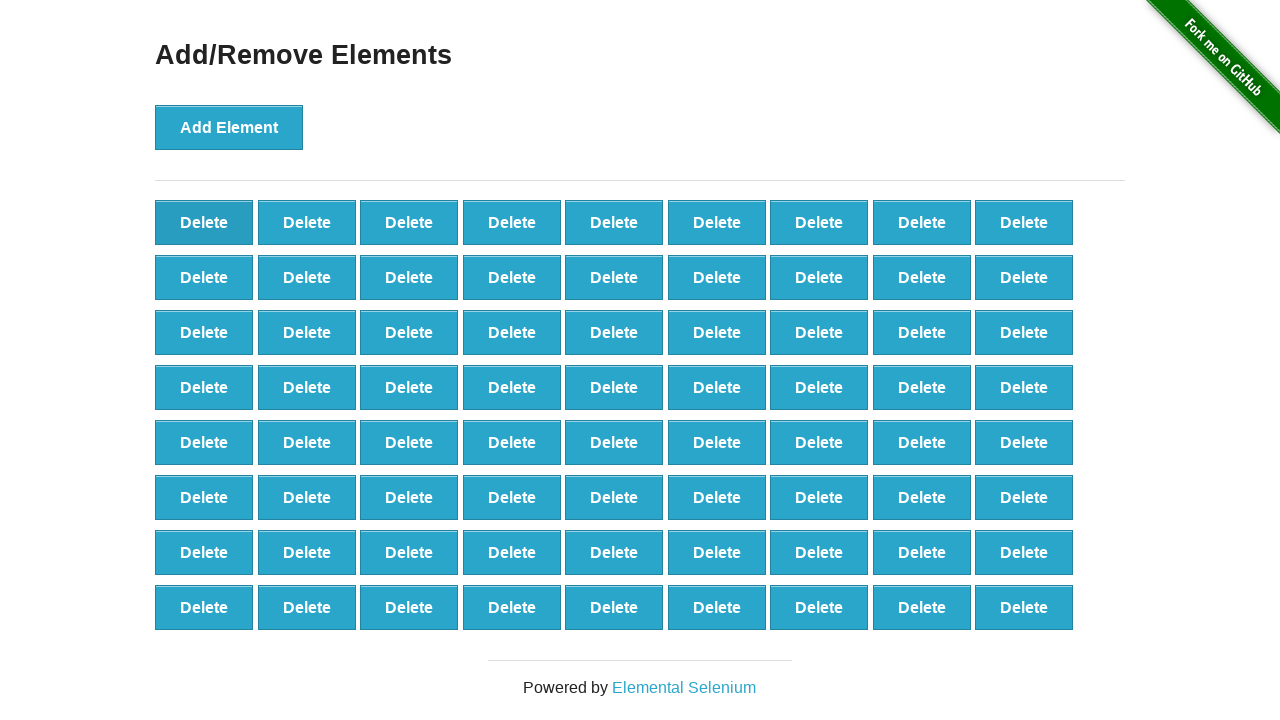

Clicked 'Delete' button (iteration 30/31) at (204, 222) on xpath=//button[@class='added-manually']
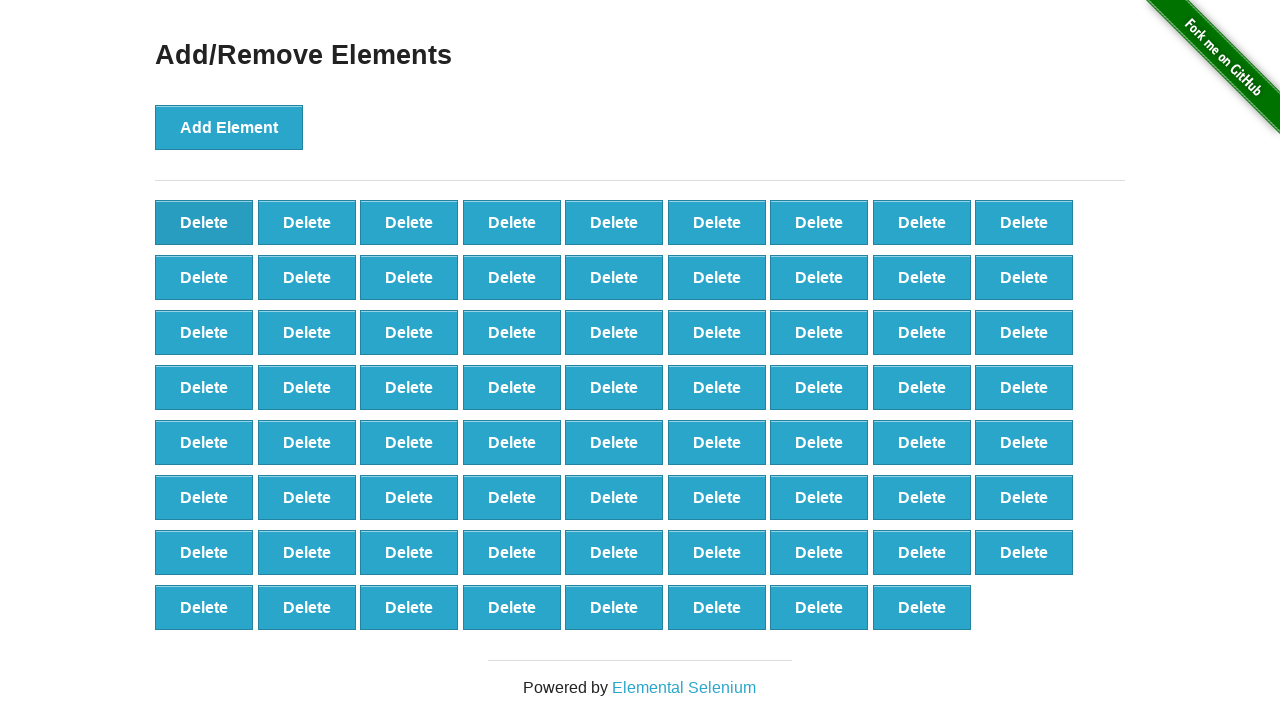

Clicked 'Delete' button (iteration 31/31) at (204, 222) on xpath=//button[@class='added-manually']
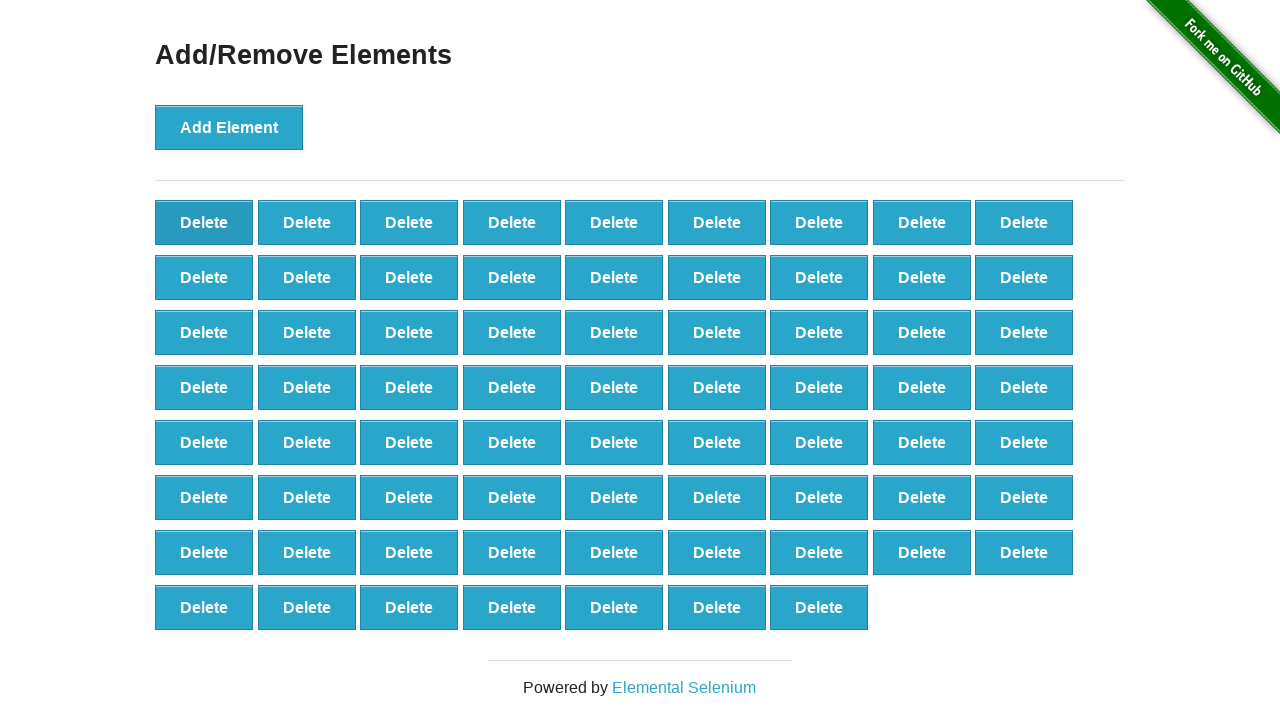

Located remaining delete buttons
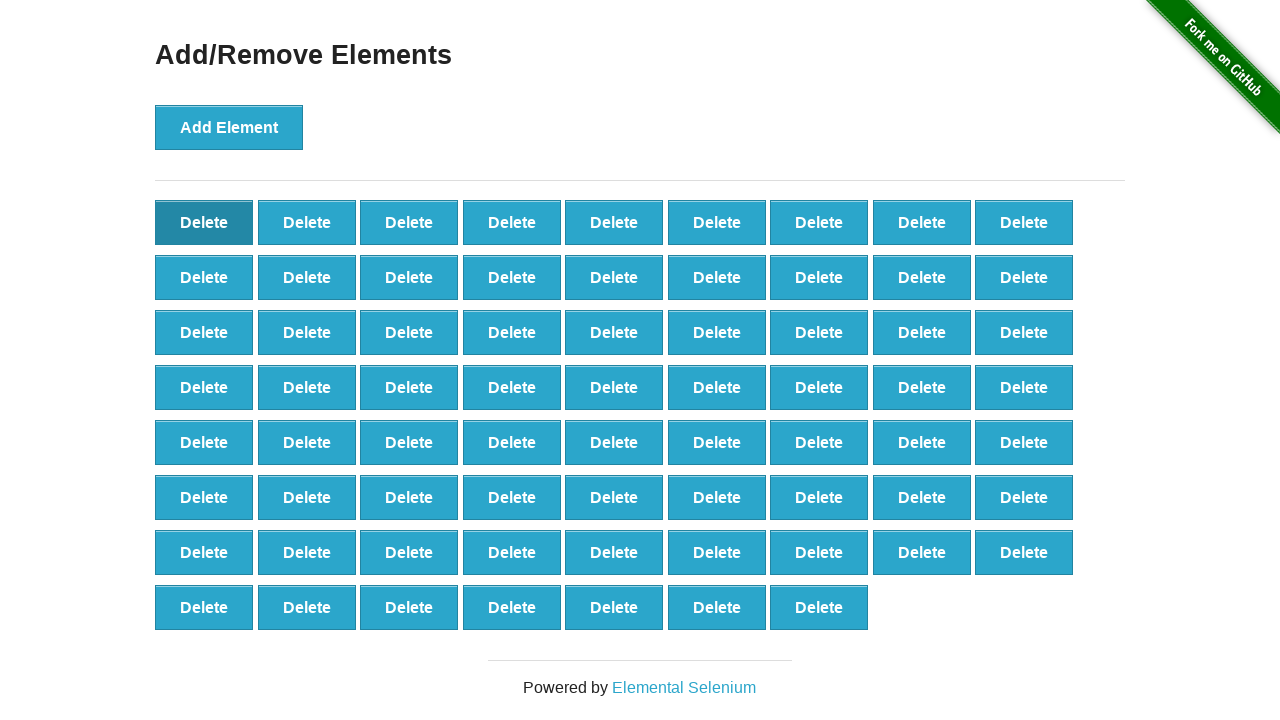

Counted remaining delete buttons: 70
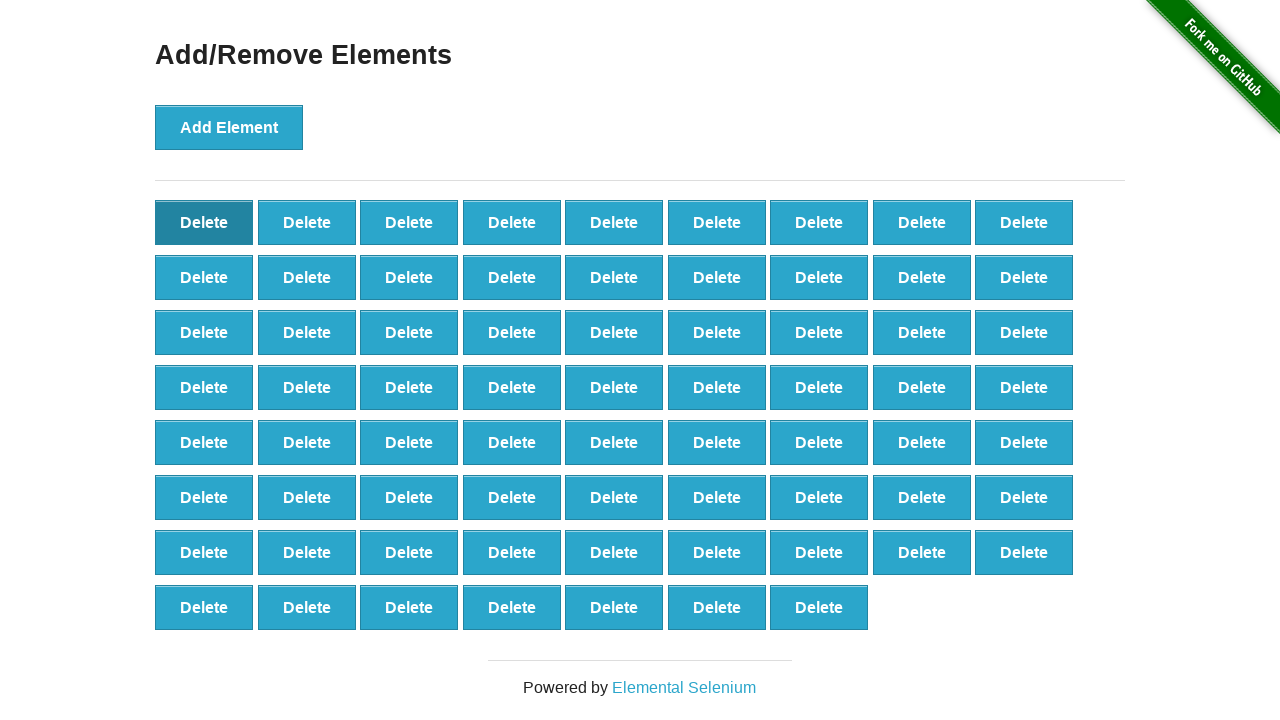

Test completed - 70 delete buttons remain (expected 70)
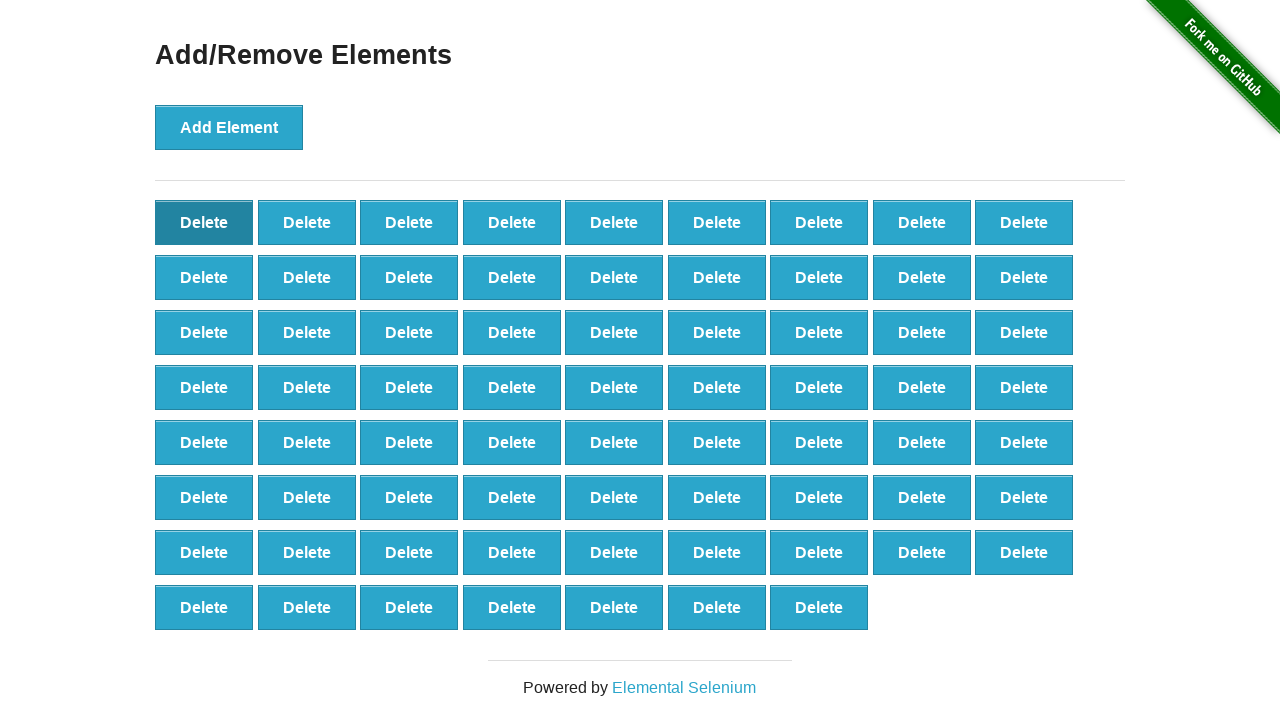

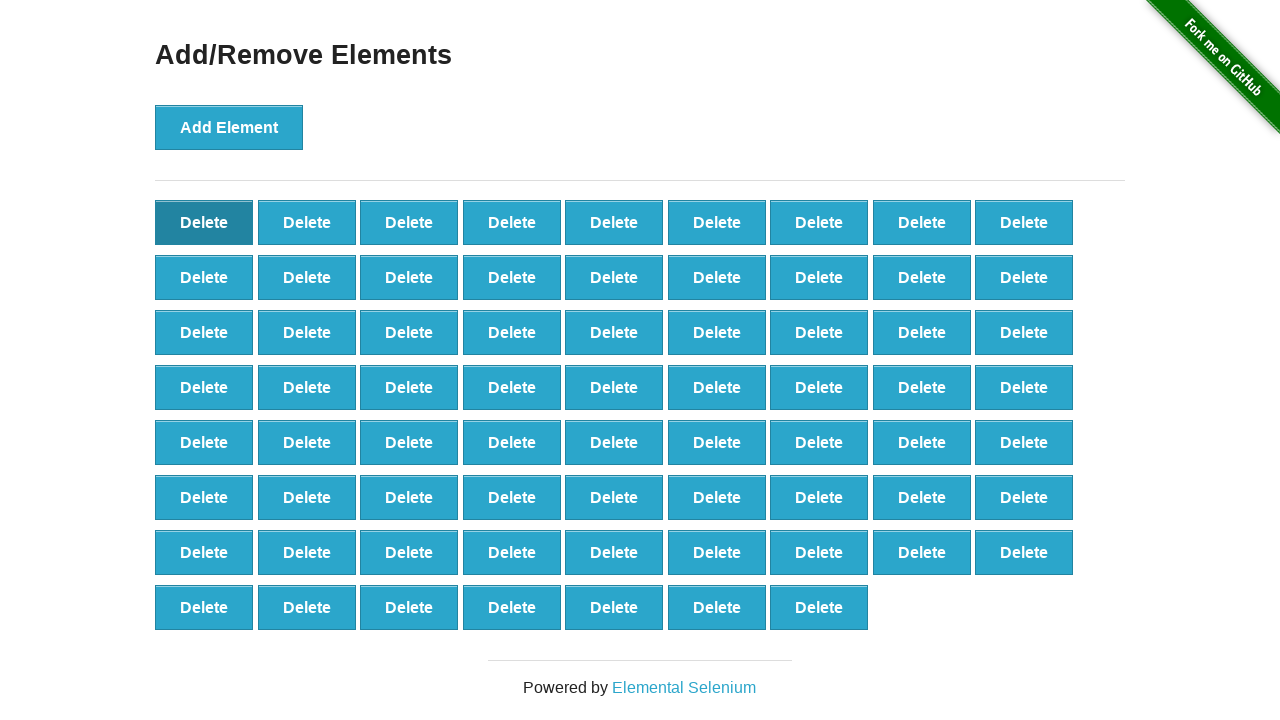